Fills out a large form by populating all input fields with random text and submitting it

Starting URL: http://suninjuly.github.io/huge_form.html

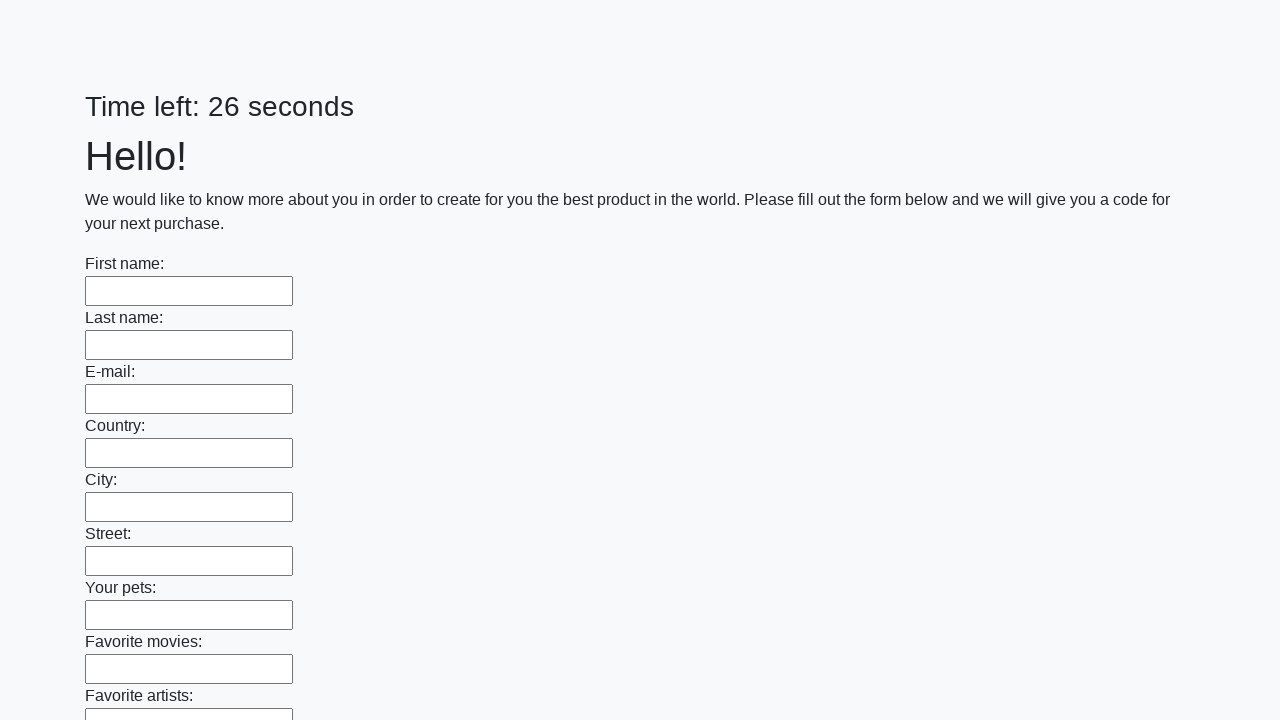

Located all input elements on the form
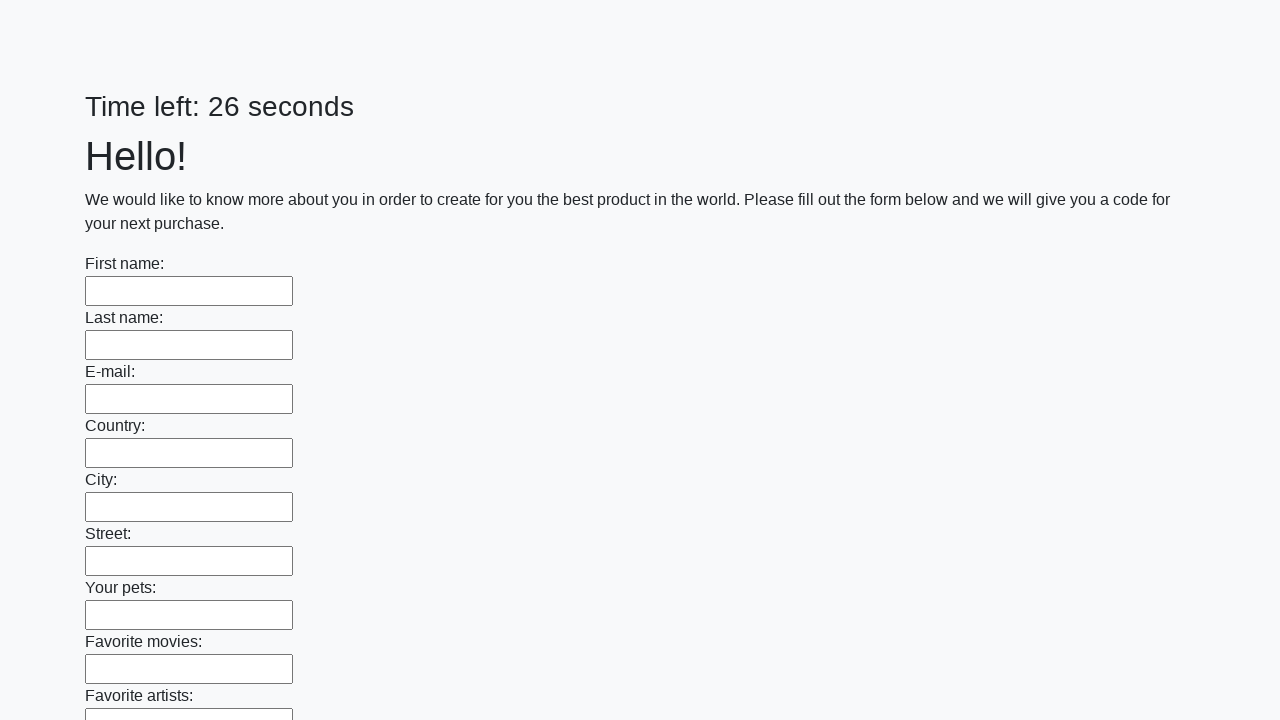

Filled input field with random text: 'ujwztzbq' on input >> nth=0
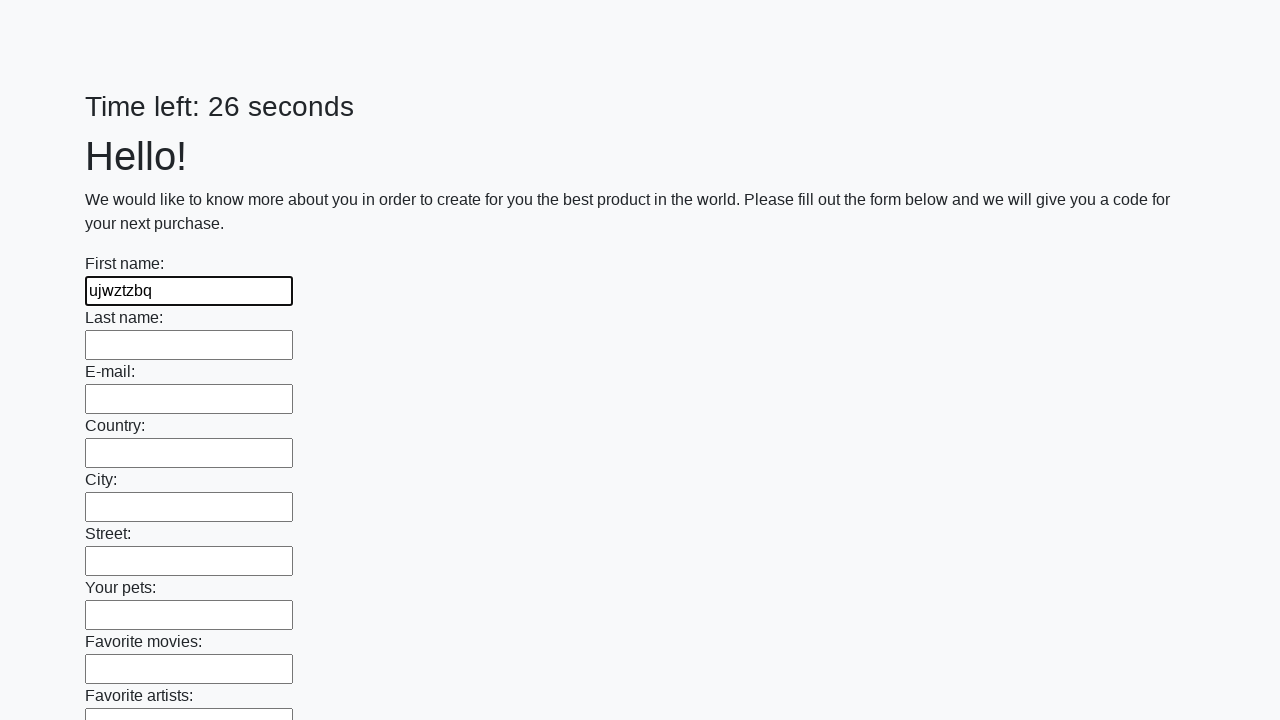

Filled input field with random text: 'foaijcej' on input >> nth=1
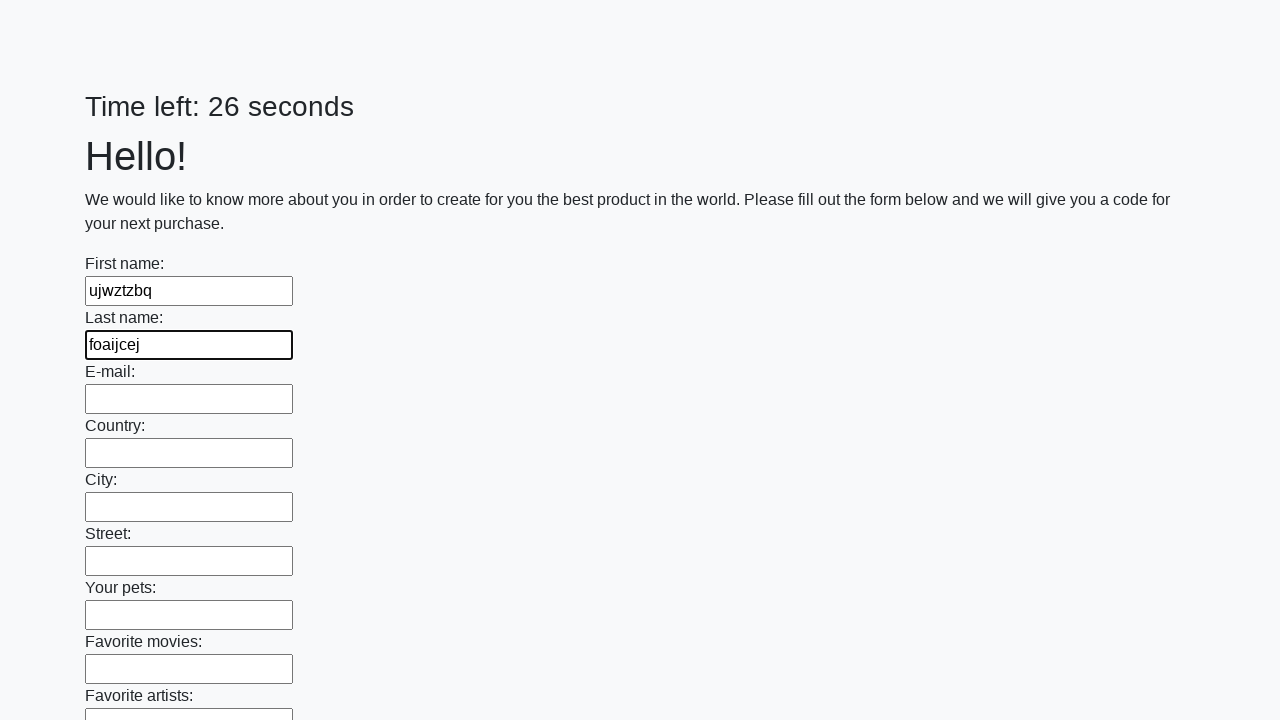

Filled input field with random text: 'zcqqdkld' on input >> nth=2
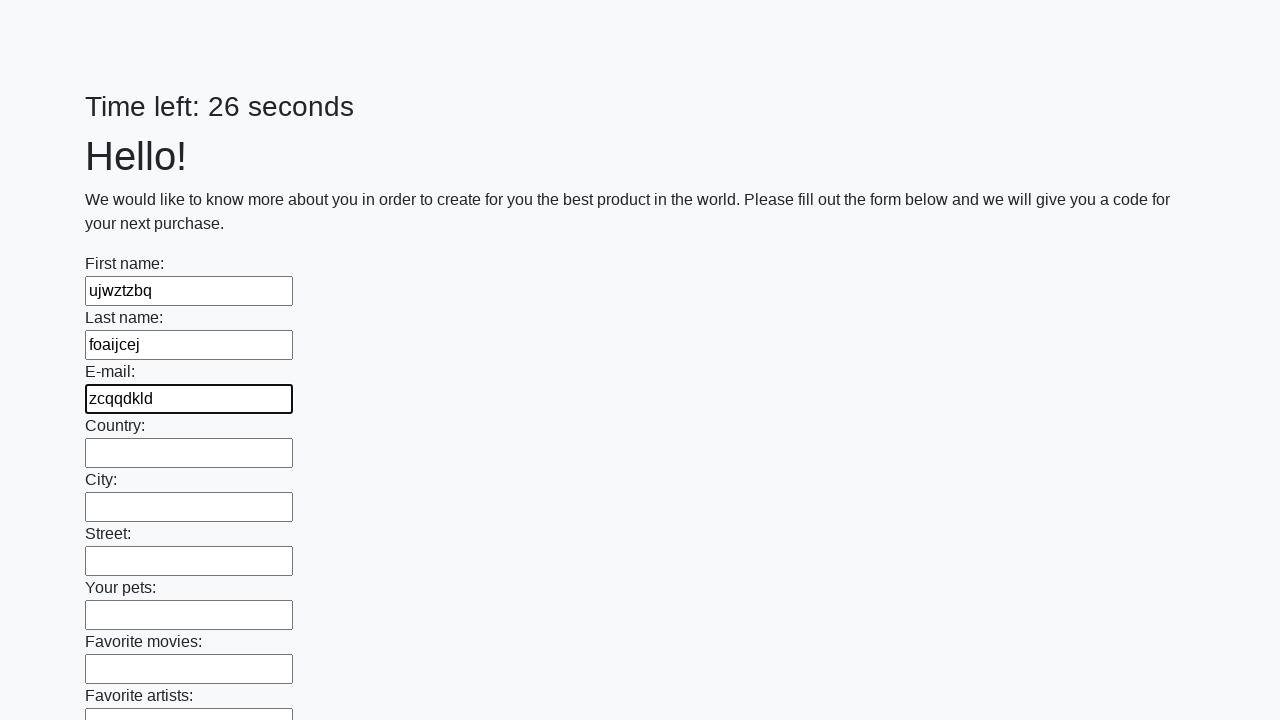

Filled input field with random text: 'bbgqrdig' on input >> nth=3
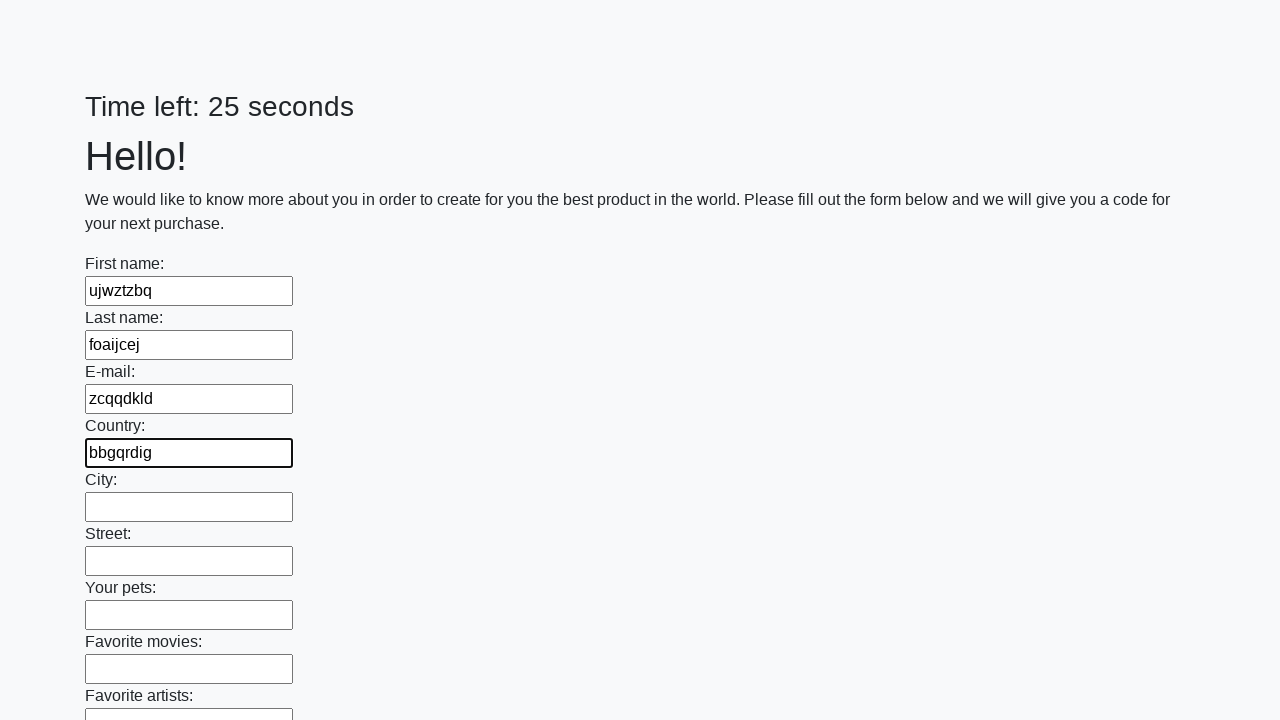

Filled input field with random text: 'phbwqmlg' on input >> nth=4
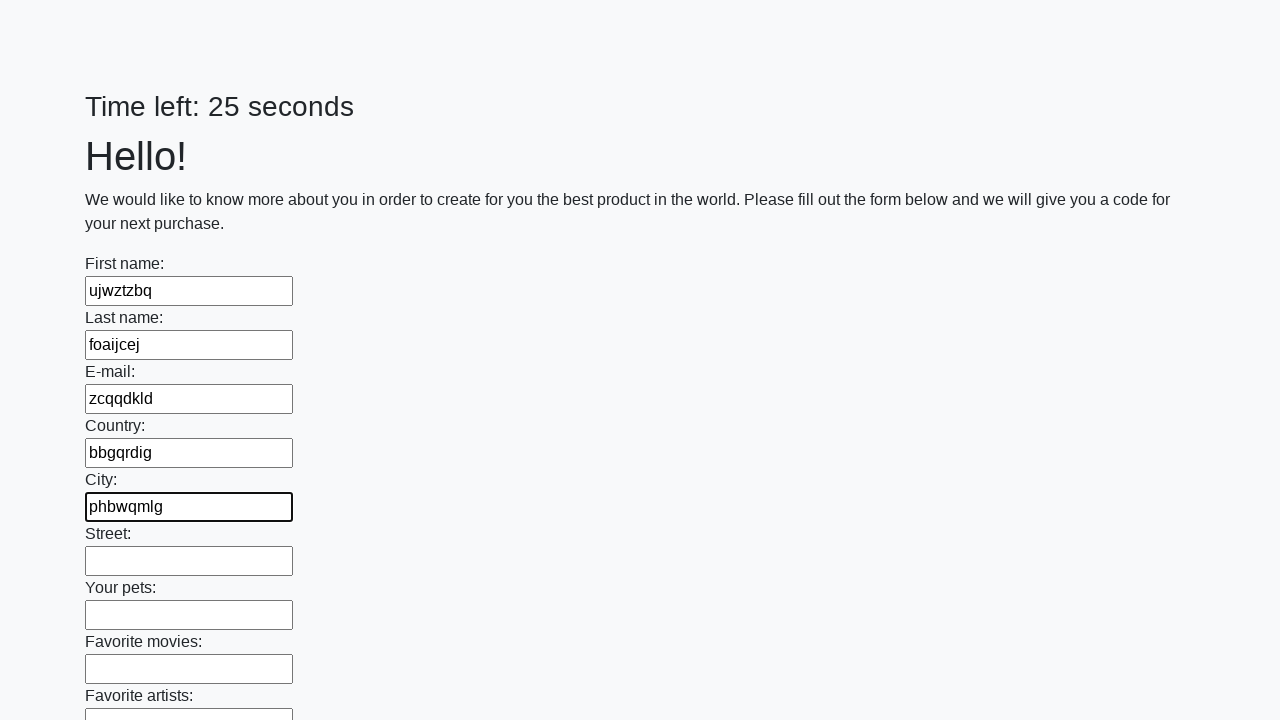

Filled input field with random text: 'ukzvylhc' on input >> nth=5
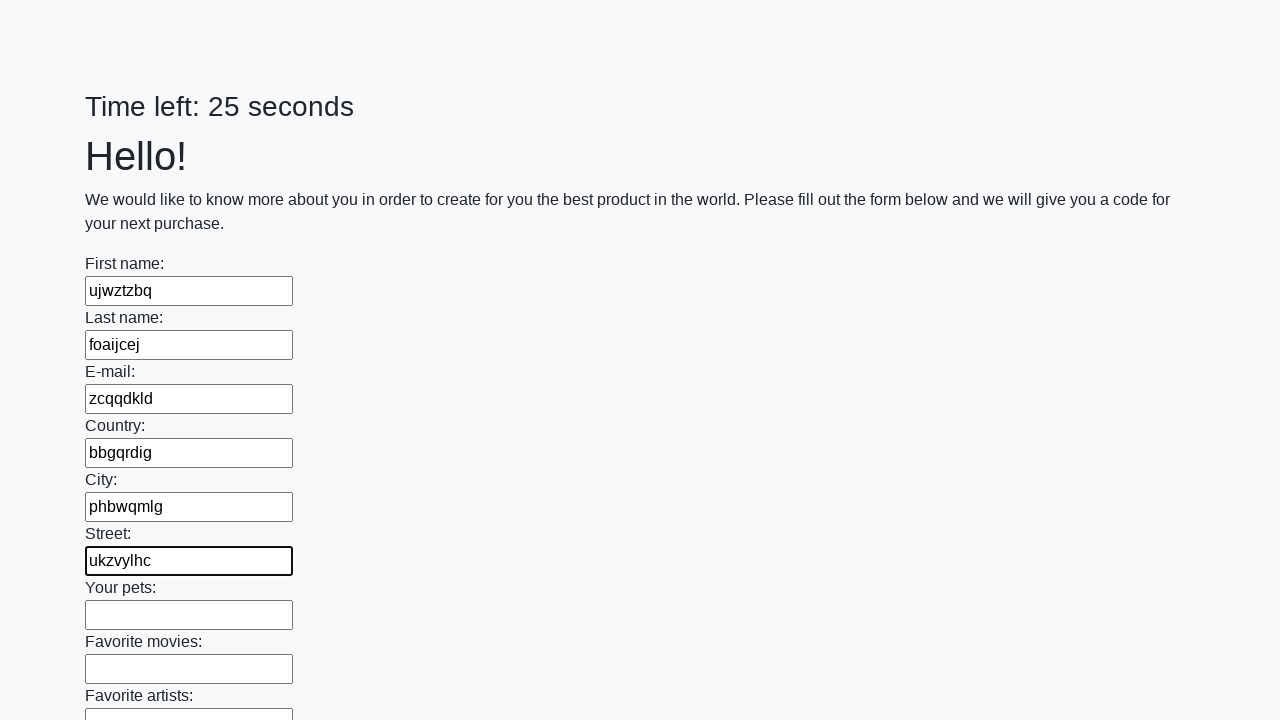

Filled input field with random text: 'forlhted' on input >> nth=6
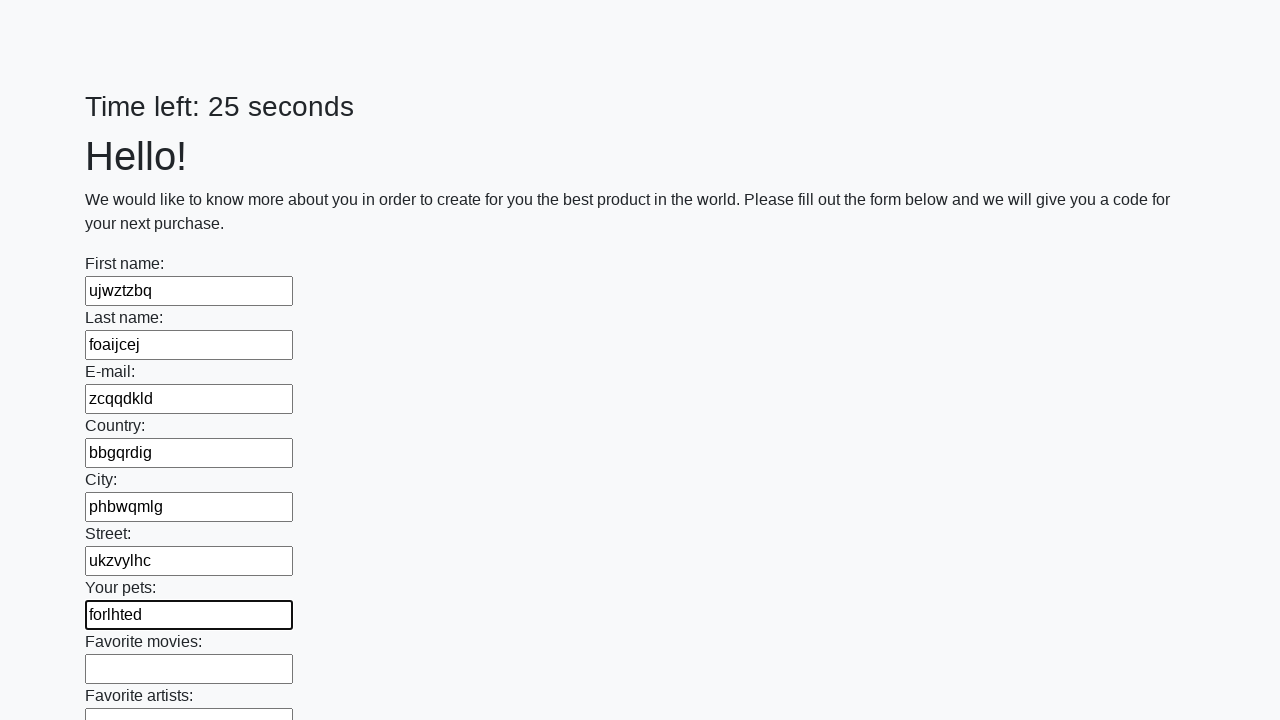

Filled input field with random text: 'vzhqklzw' on input >> nth=7
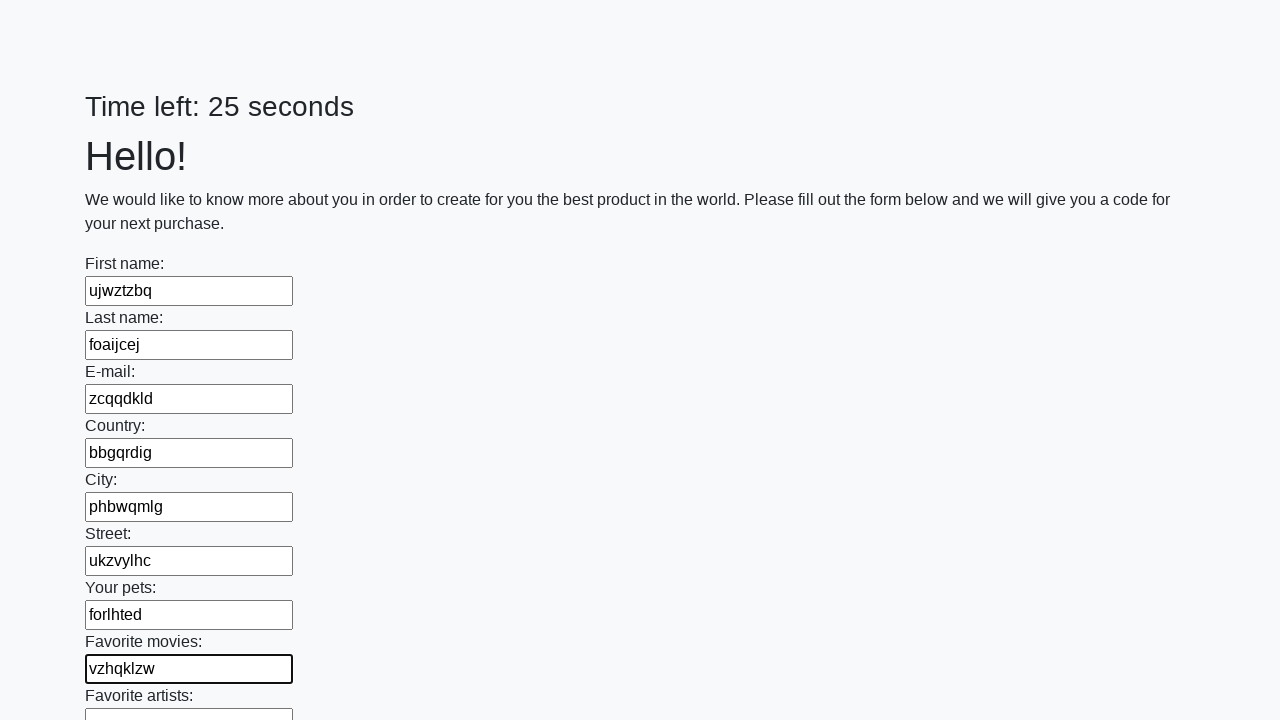

Filled input field with random text: 'gzogkvpg' on input >> nth=8
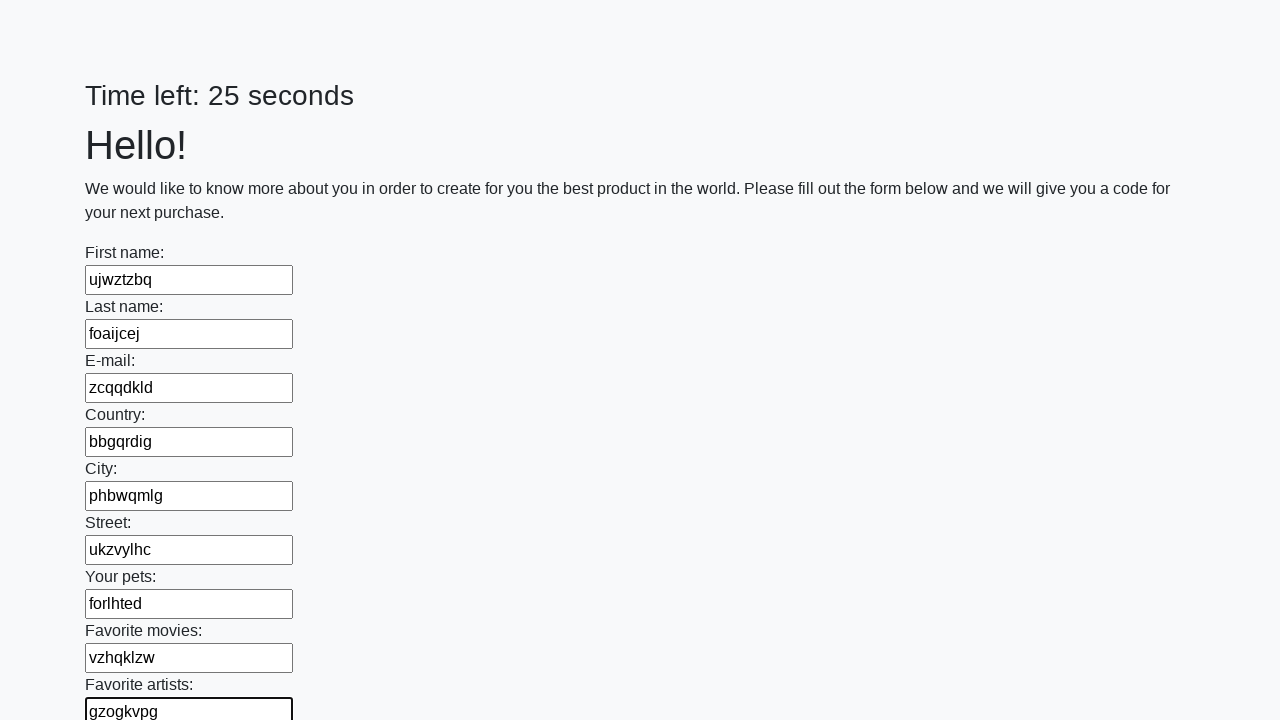

Filled input field with random text: 'hworozgm' on input >> nth=9
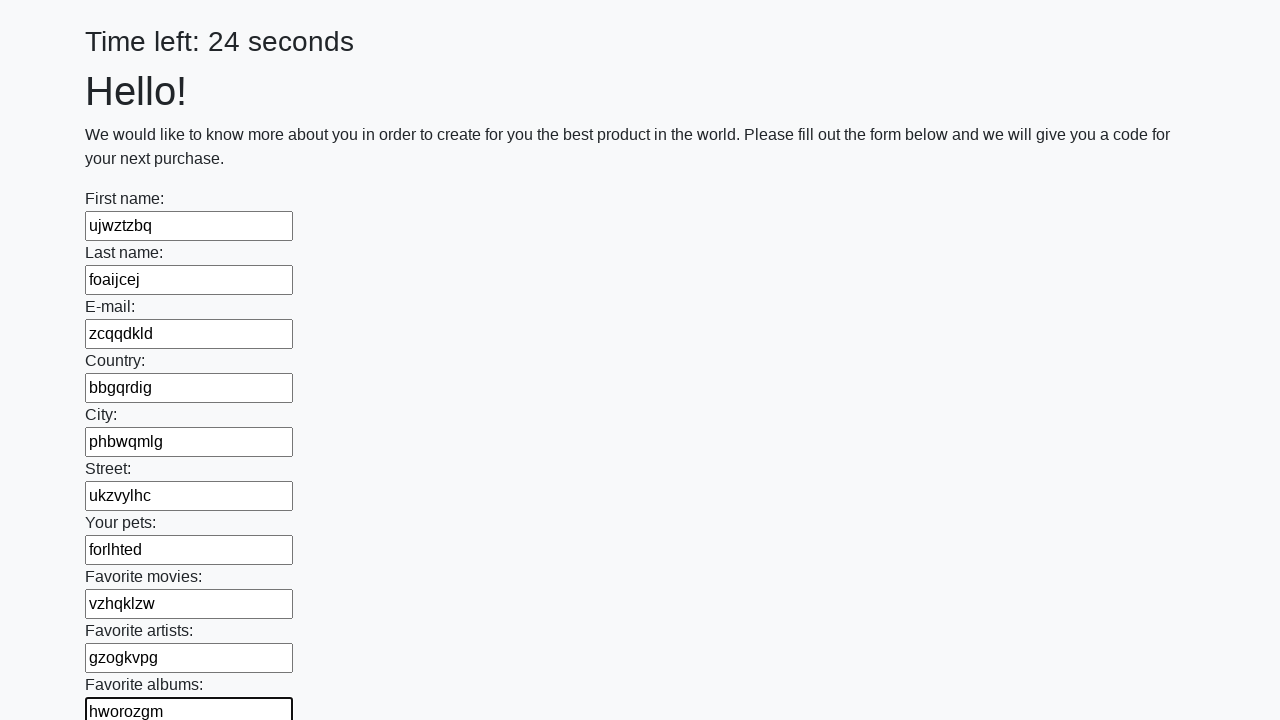

Filled input field with random text: 'azalugpf' on input >> nth=10
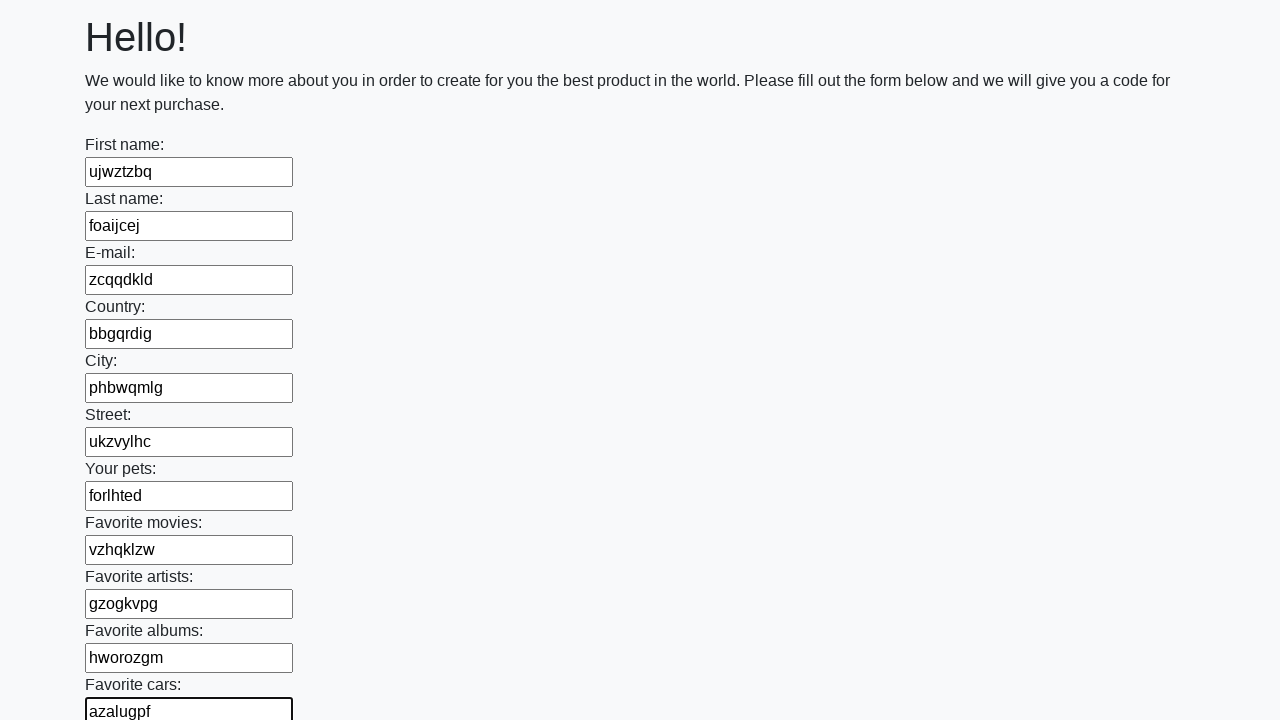

Filled input field with random text: 'nzvxiooh' on input >> nth=11
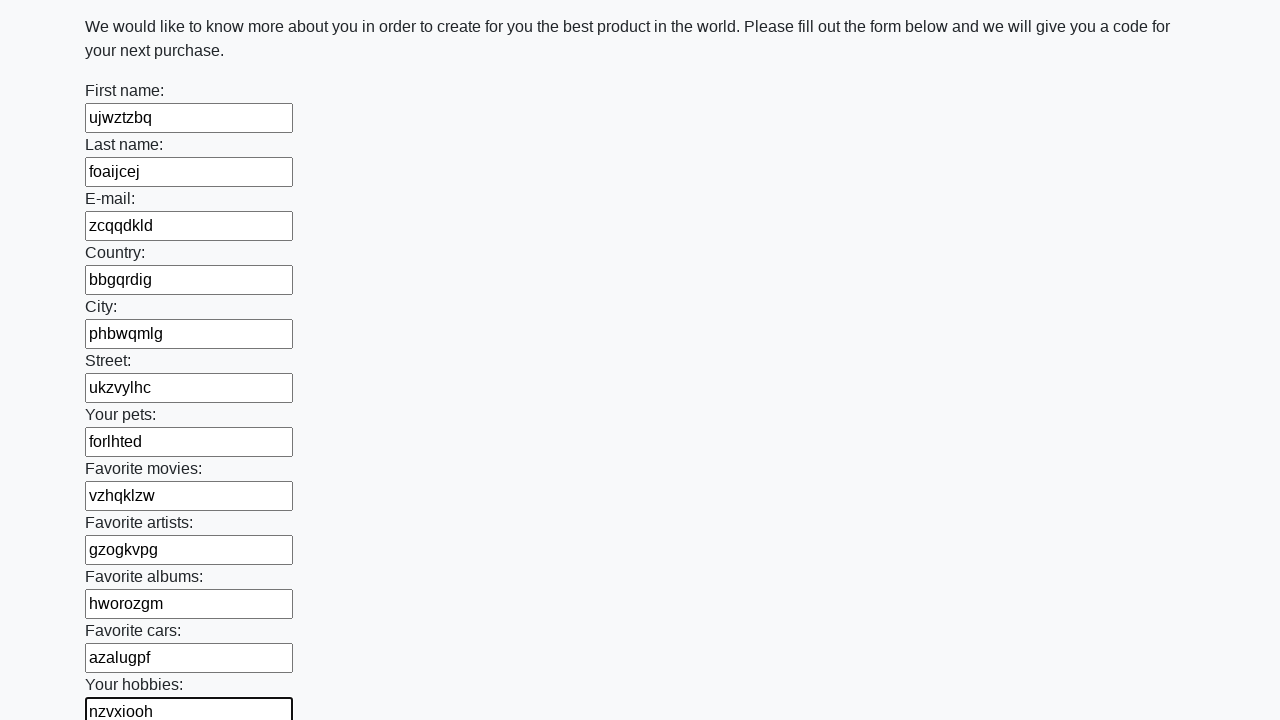

Filled input field with random text: 'nvezloee' on input >> nth=12
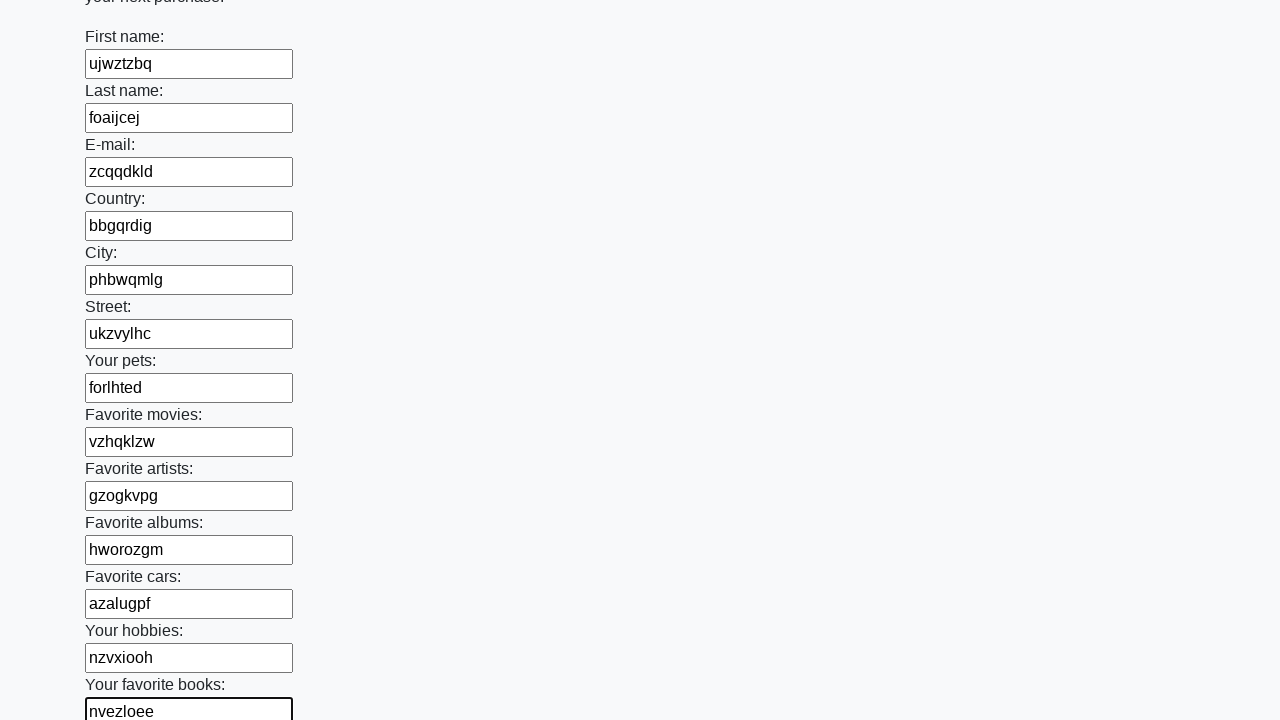

Filled input field with random text: 'xtttluap' on input >> nth=13
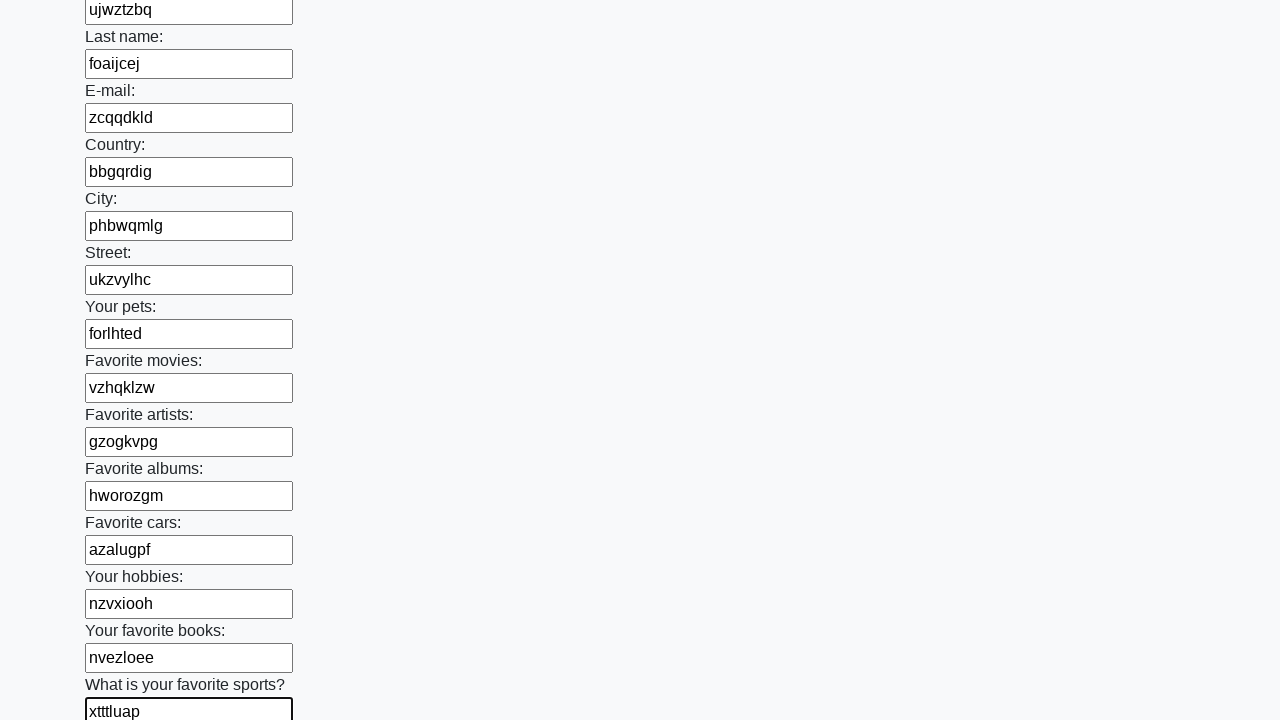

Filled input field with random text: 'scovrhvr' on input >> nth=14
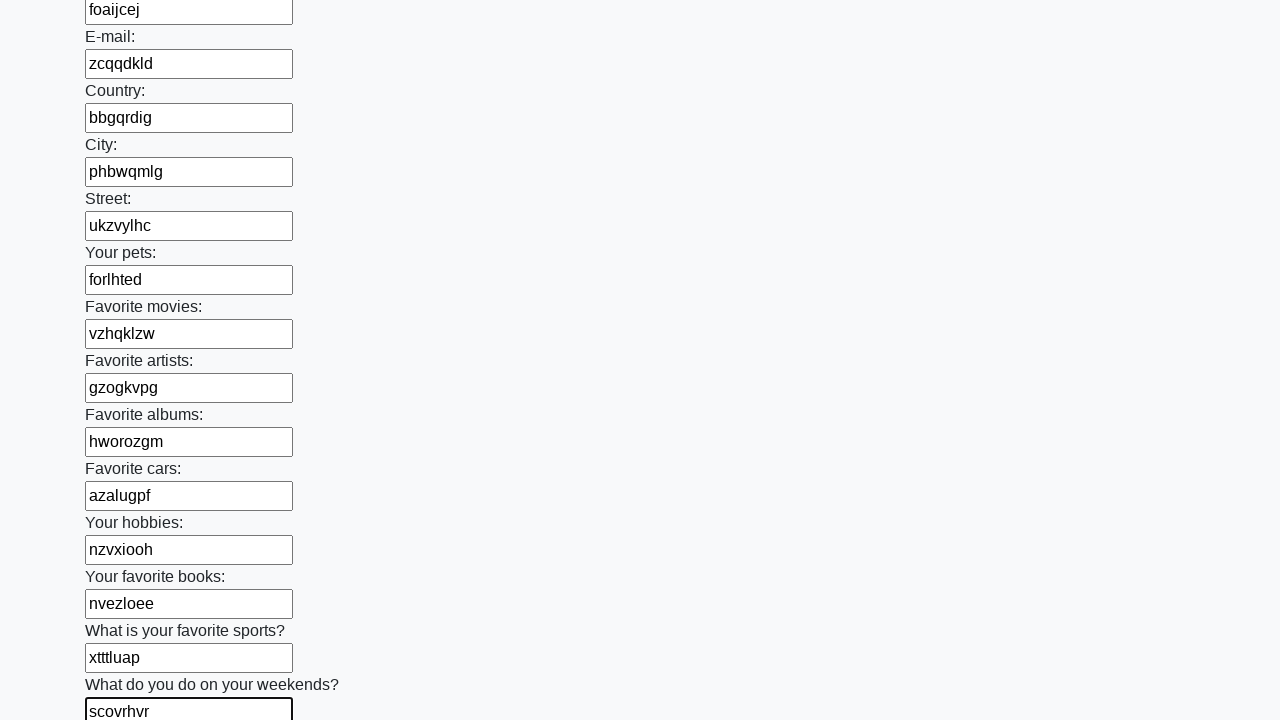

Filled input field with random text: 'ftgyqxac' on input >> nth=15
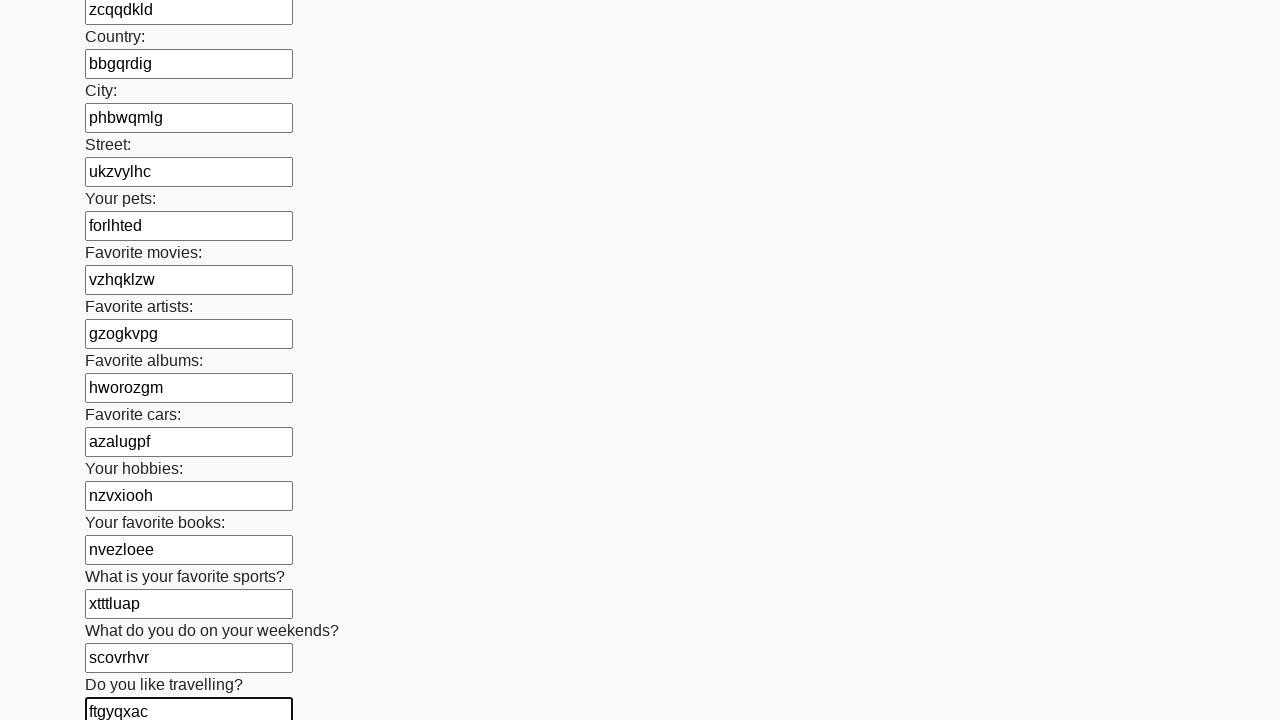

Filled input field with random text: 'ezntuqwe' on input >> nth=16
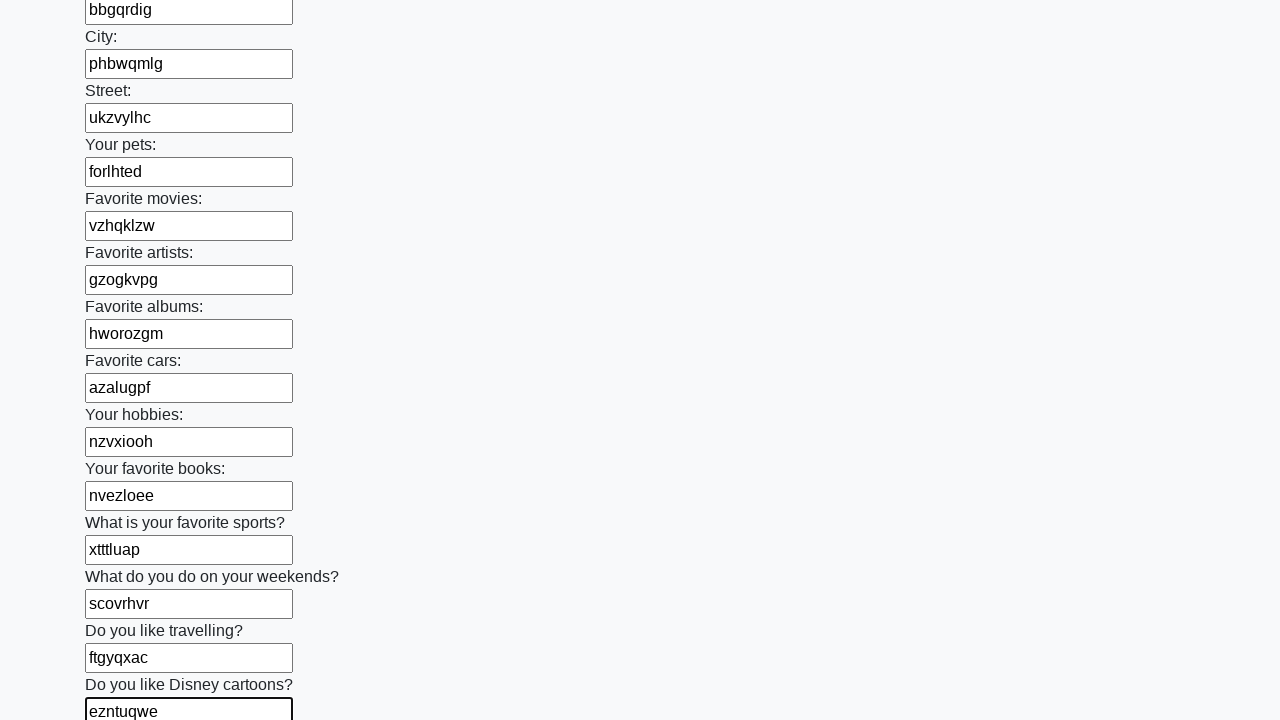

Filled input field with random text: 'hmitfrof' on input >> nth=17
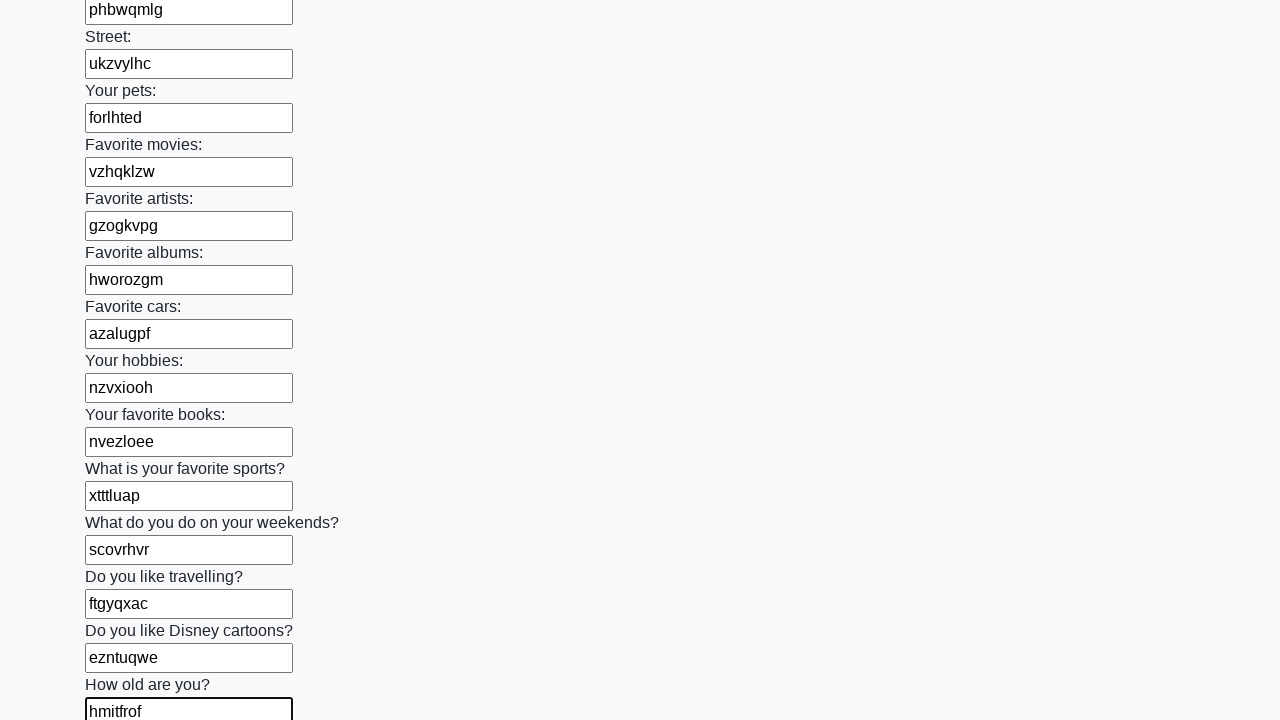

Filled input field with random text: 'kpedrwcz' on input >> nth=18
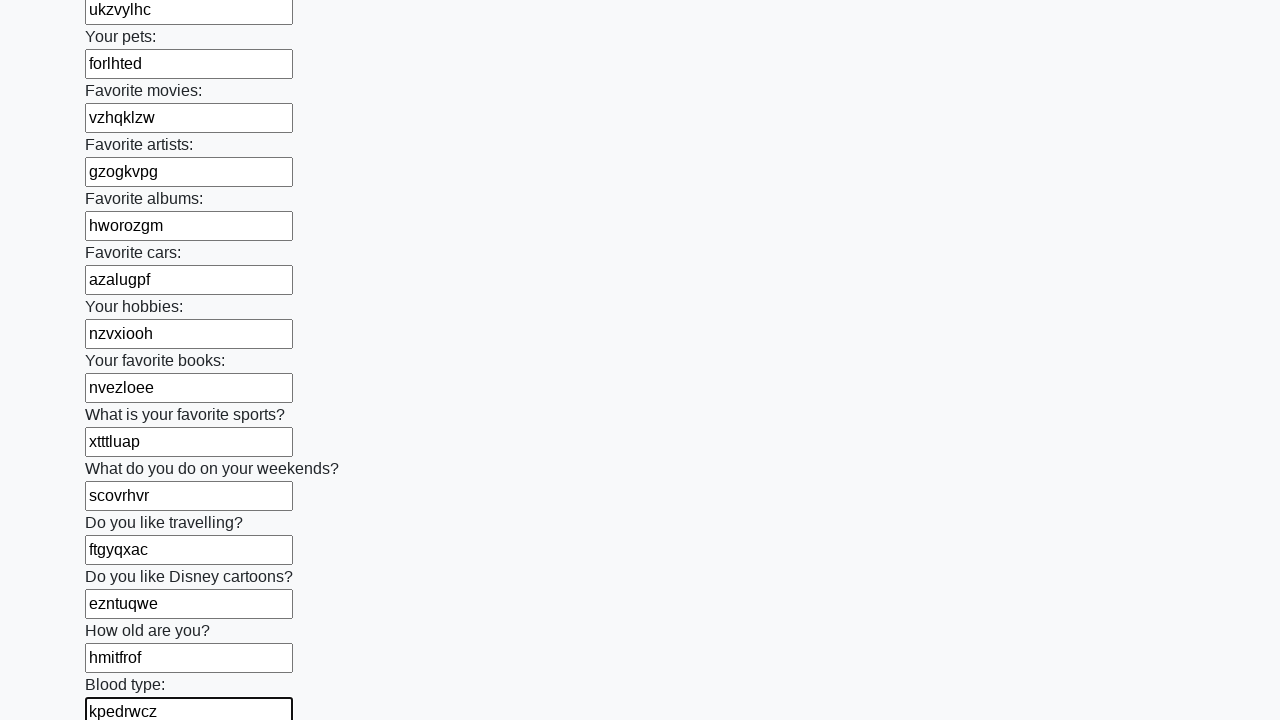

Filled input field with random text: 'yqwoeofk' on input >> nth=19
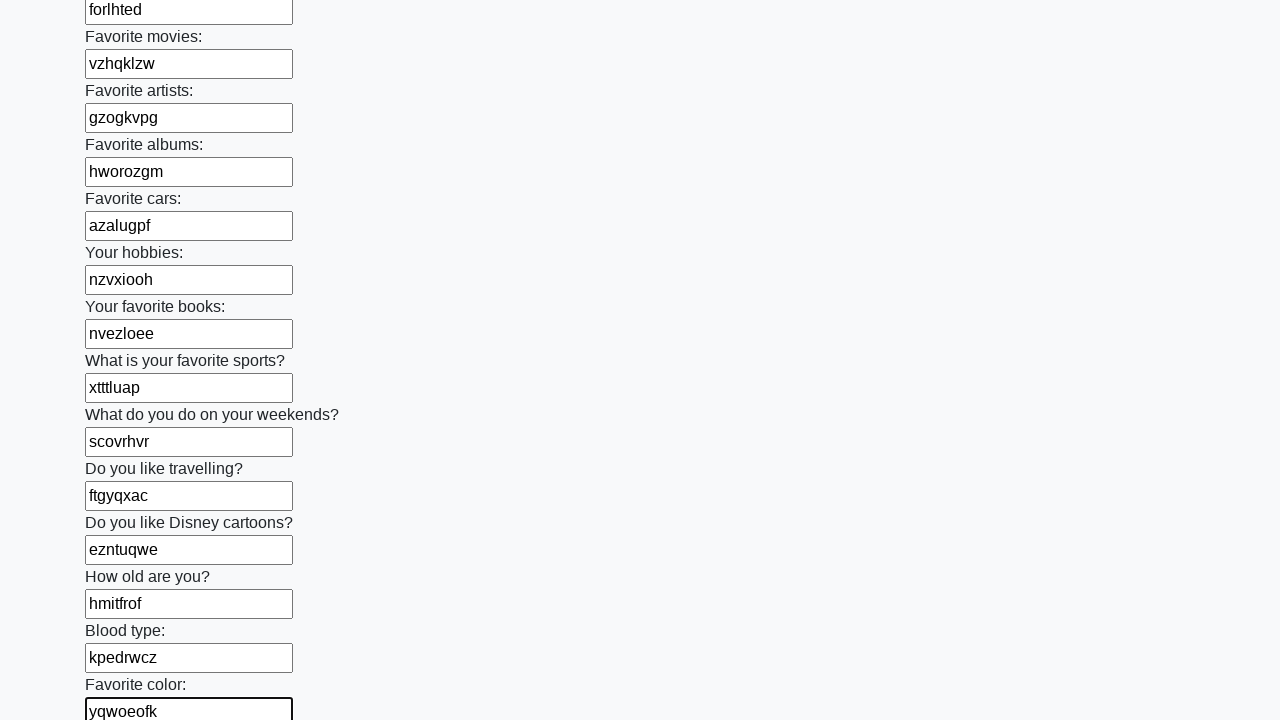

Filled input field with random text: 'tlarkbub' on input >> nth=20
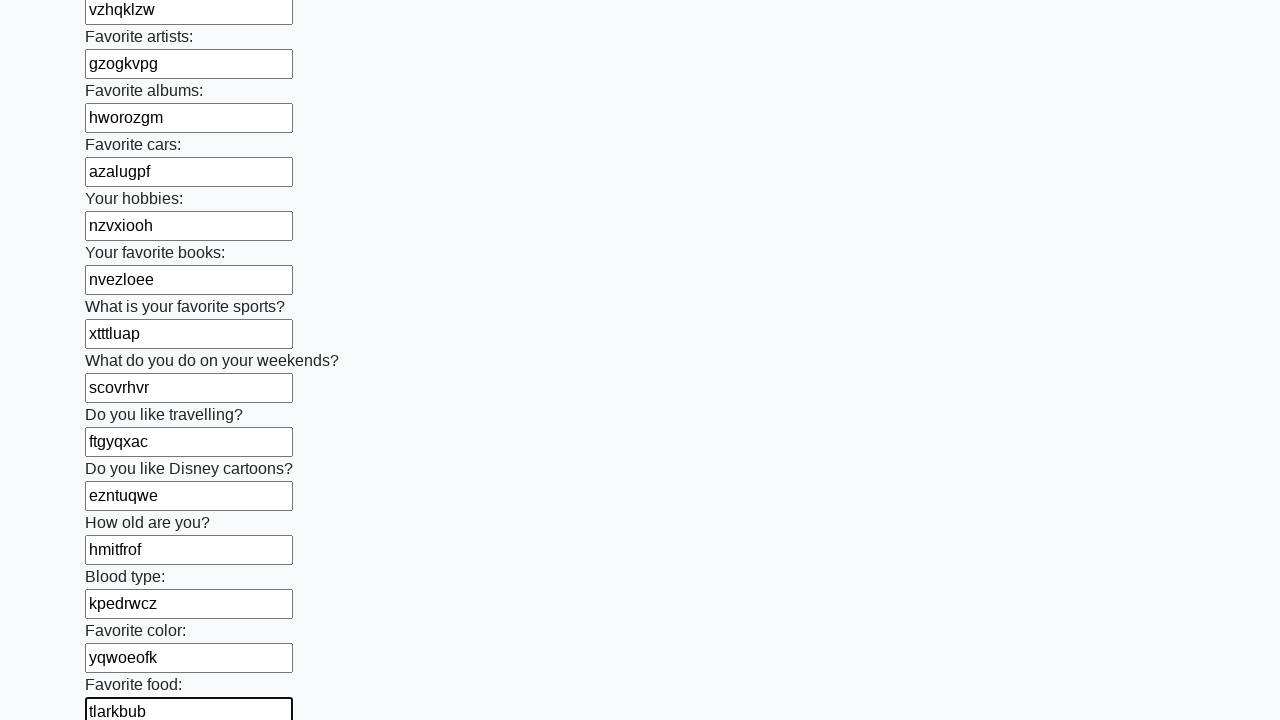

Filled input field with random text: 'slccaita' on input >> nth=21
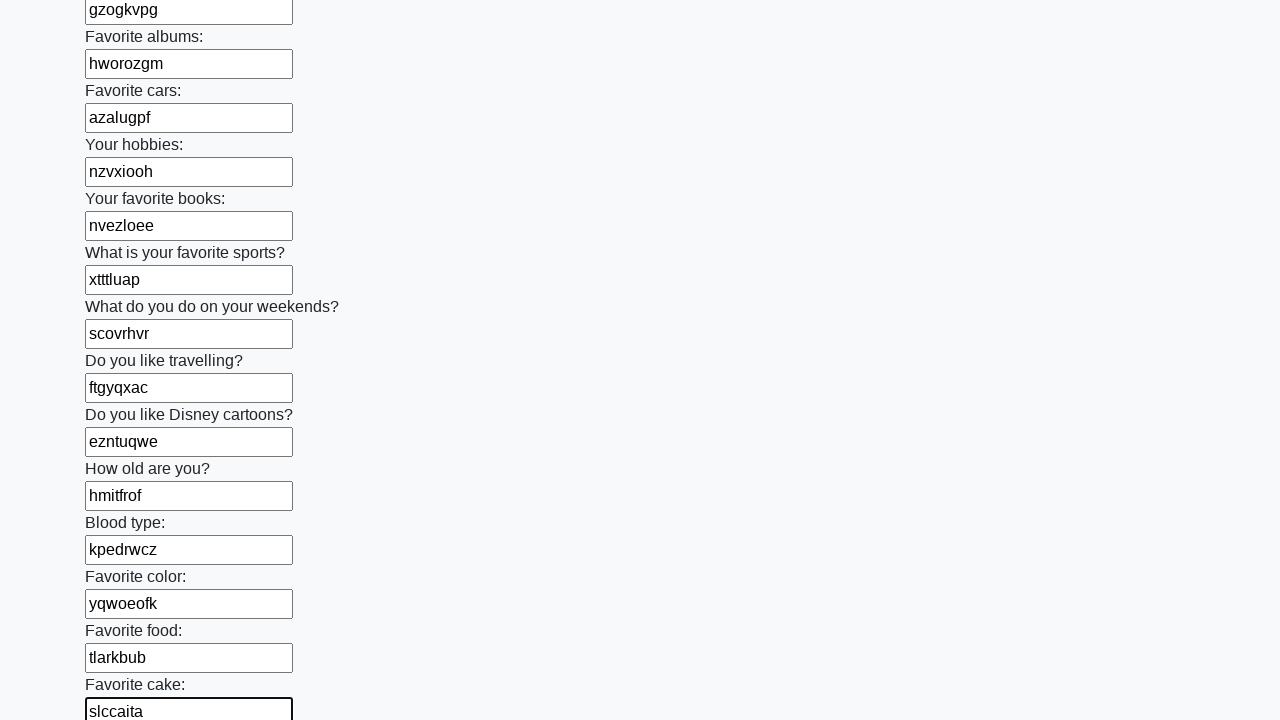

Filled input field with random text: 'mlftvwig' on input >> nth=22
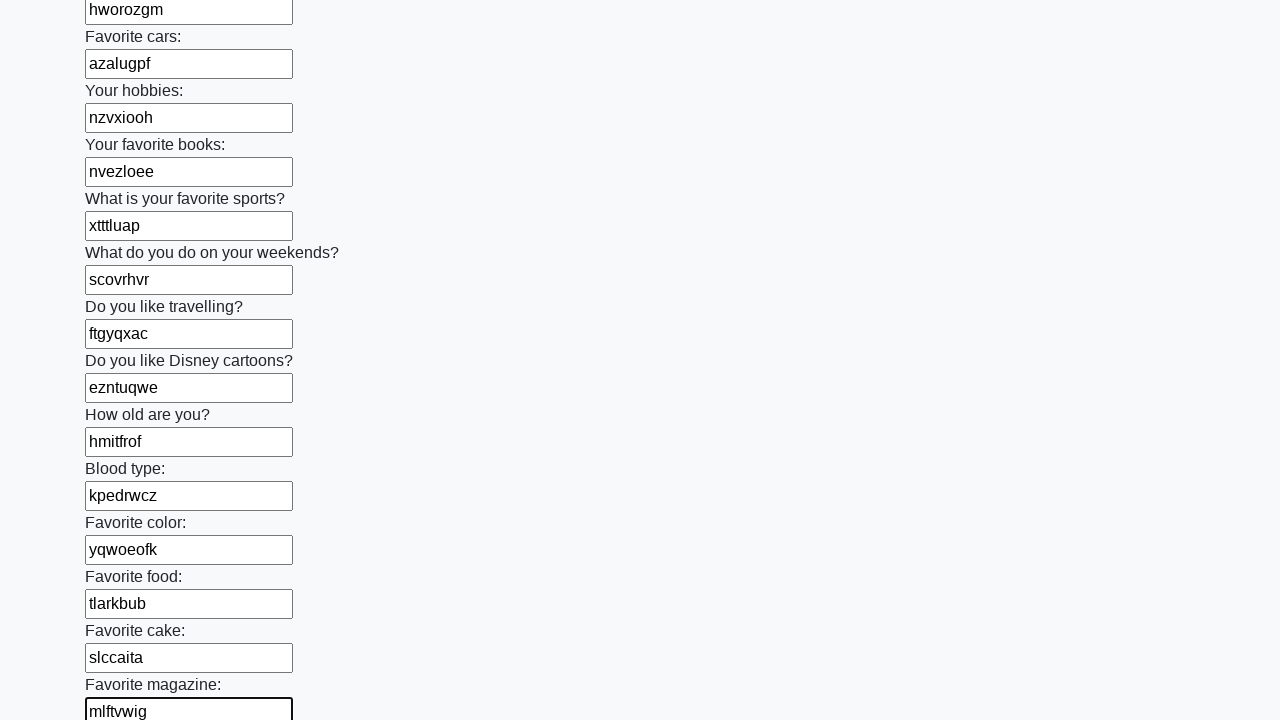

Filled input field with random text: 'vmgoxppx' on input >> nth=23
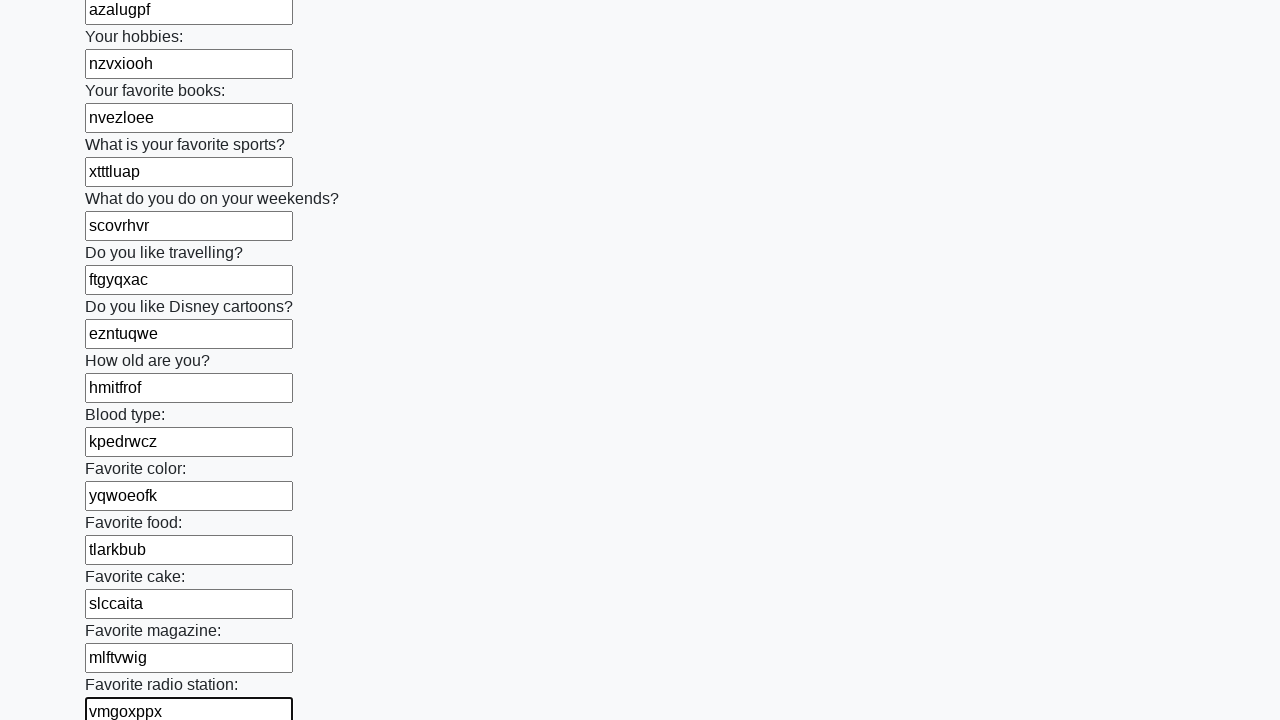

Filled input field with random text: 'fmghngcf' on input >> nth=24
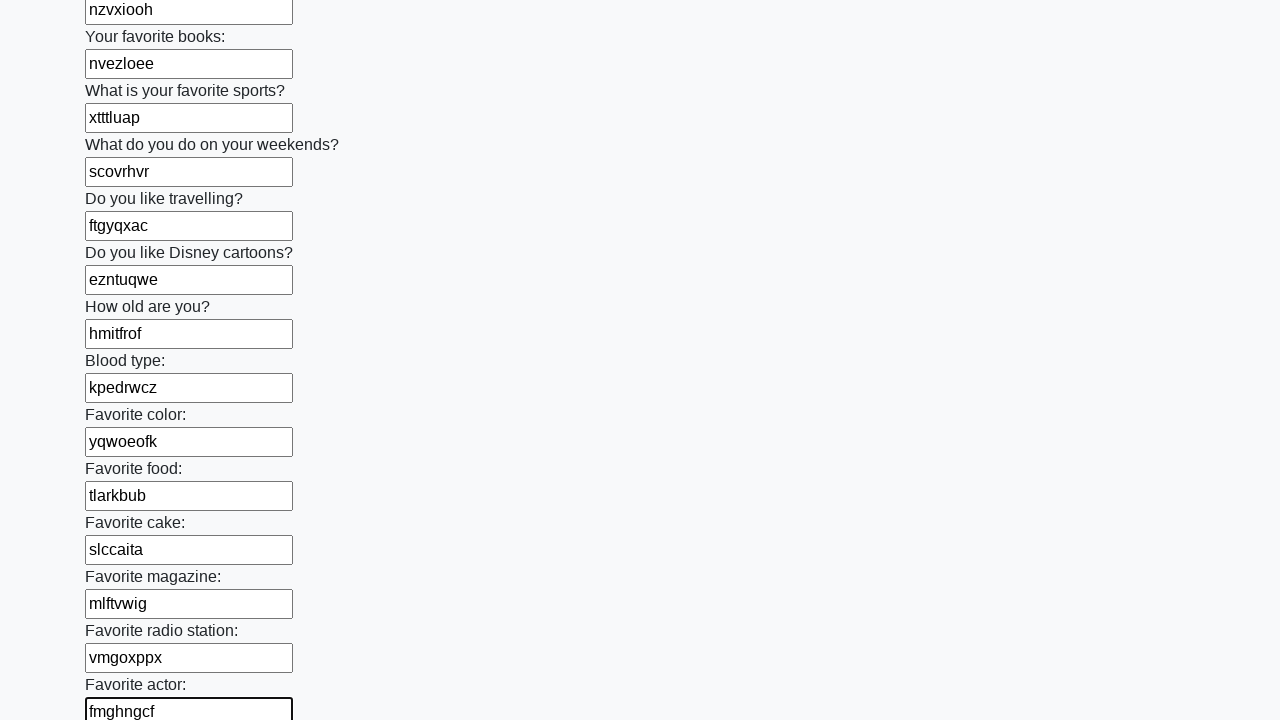

Filled input field with random text: 'frtgrkxm' on input >> nth=25
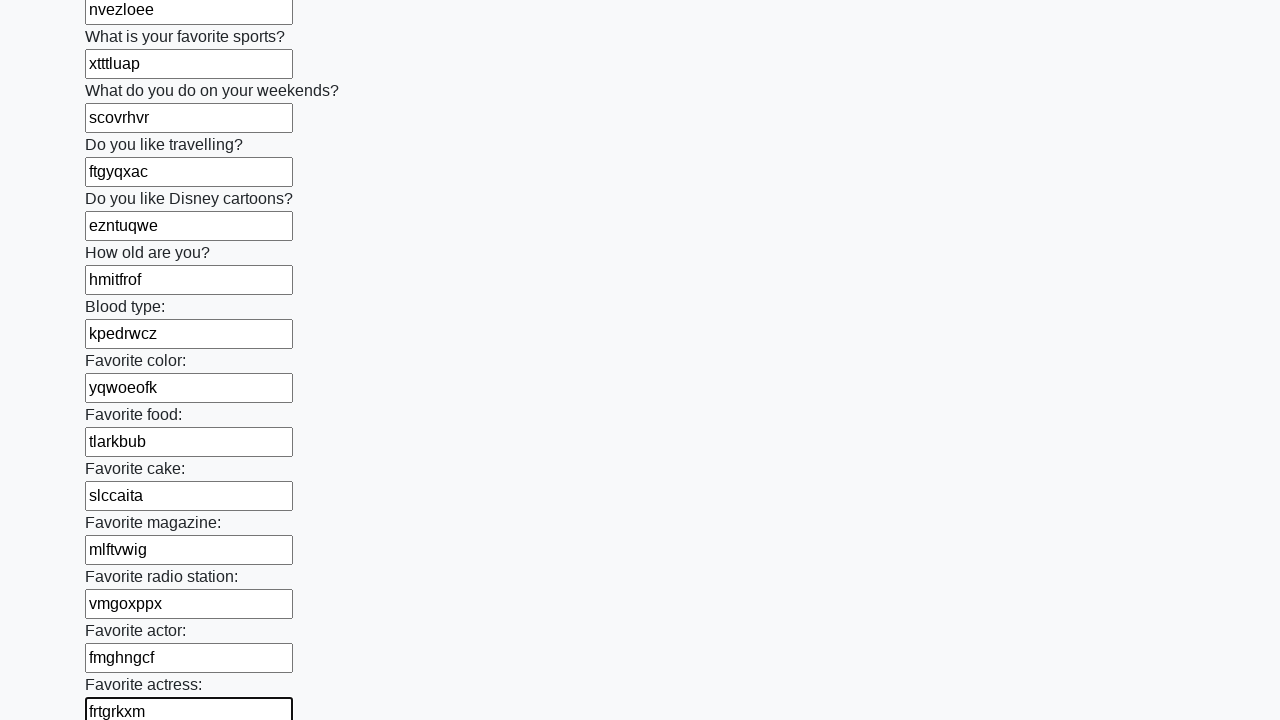

Filled input field with random text: 'pbhvumwz' on input >> nth=26
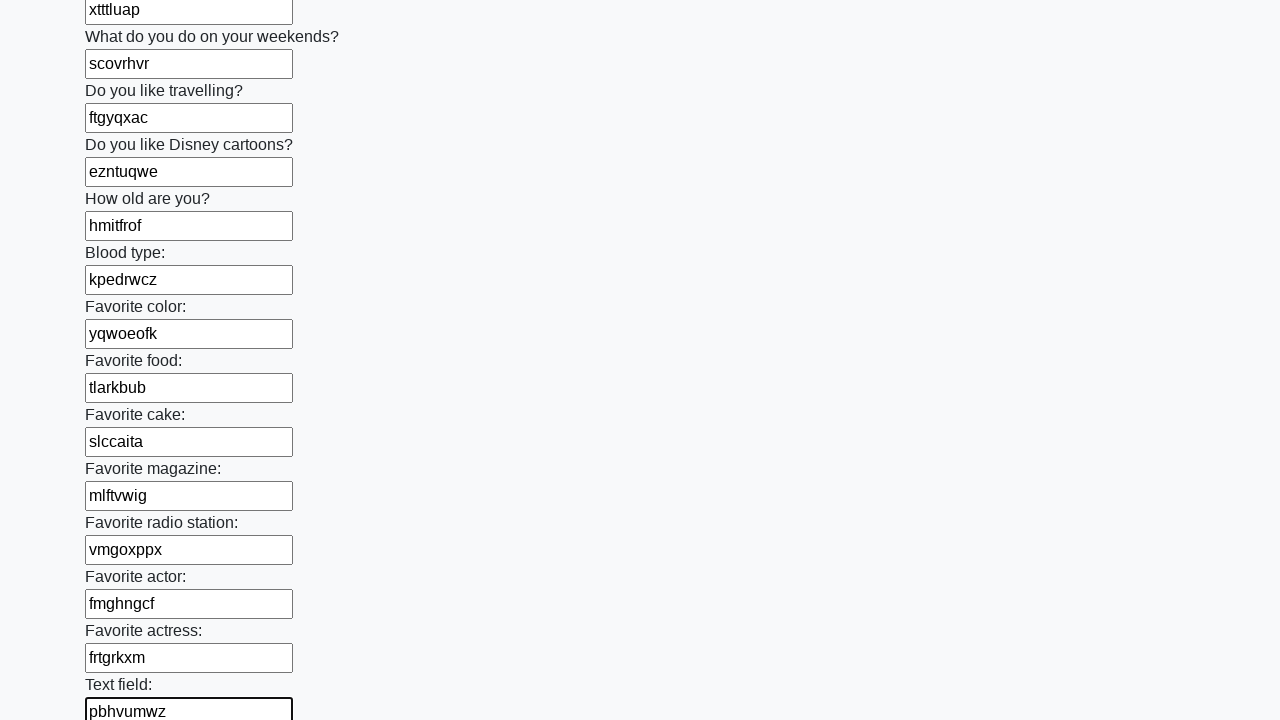

Filled input field with random text: 'tfhbipsd' on input >> nth=27
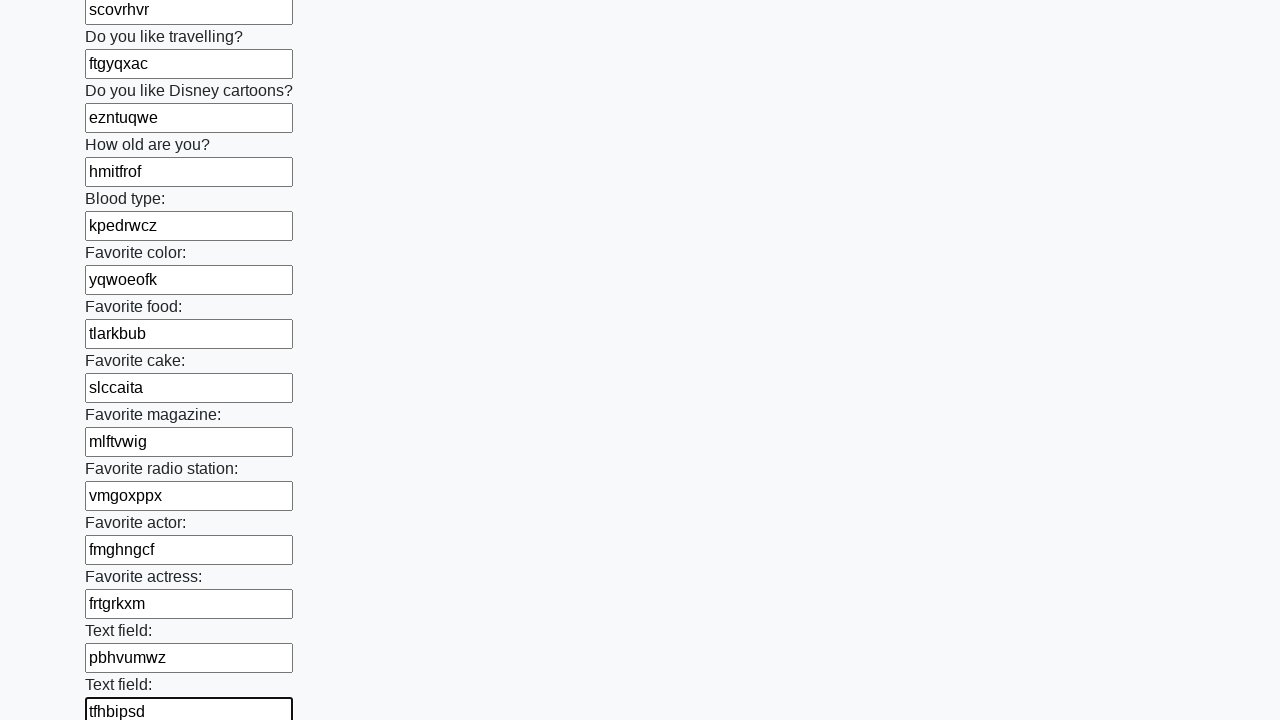

Filled input field with random text: 'cmfvmimq' on input >> nth=28
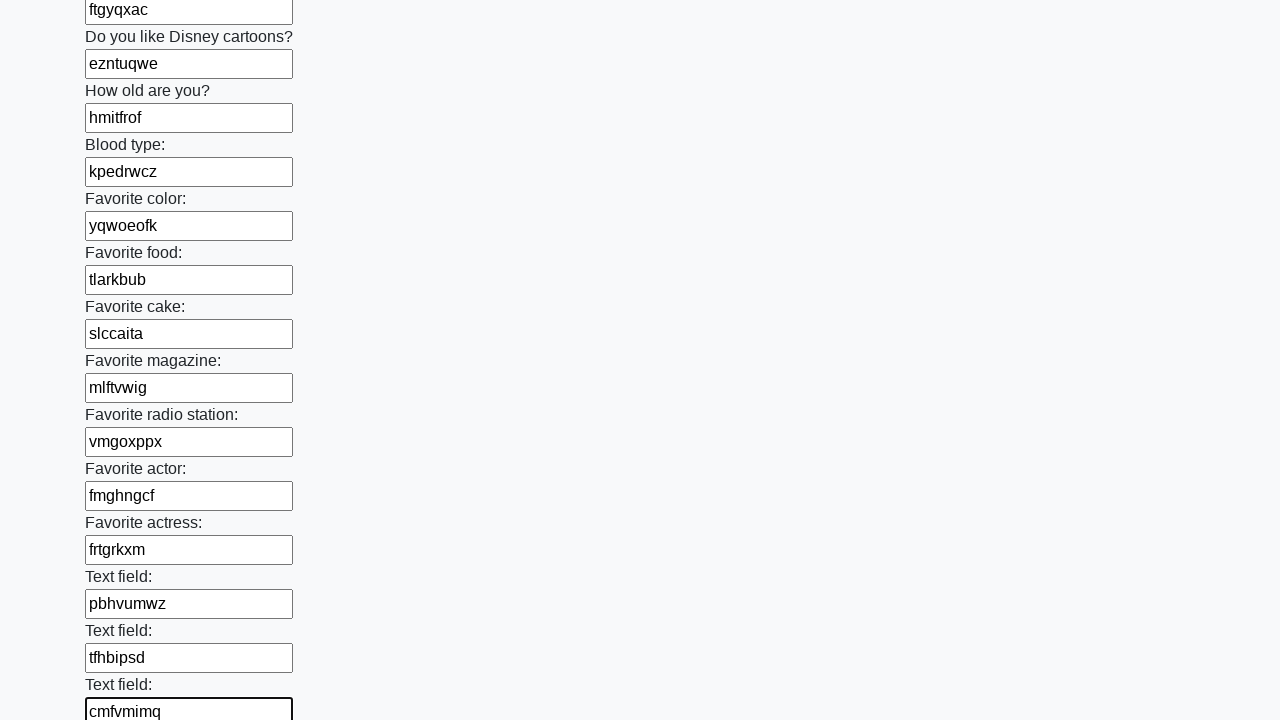

Filled input field with random text: 'fcfviczr' on input >> nth=29
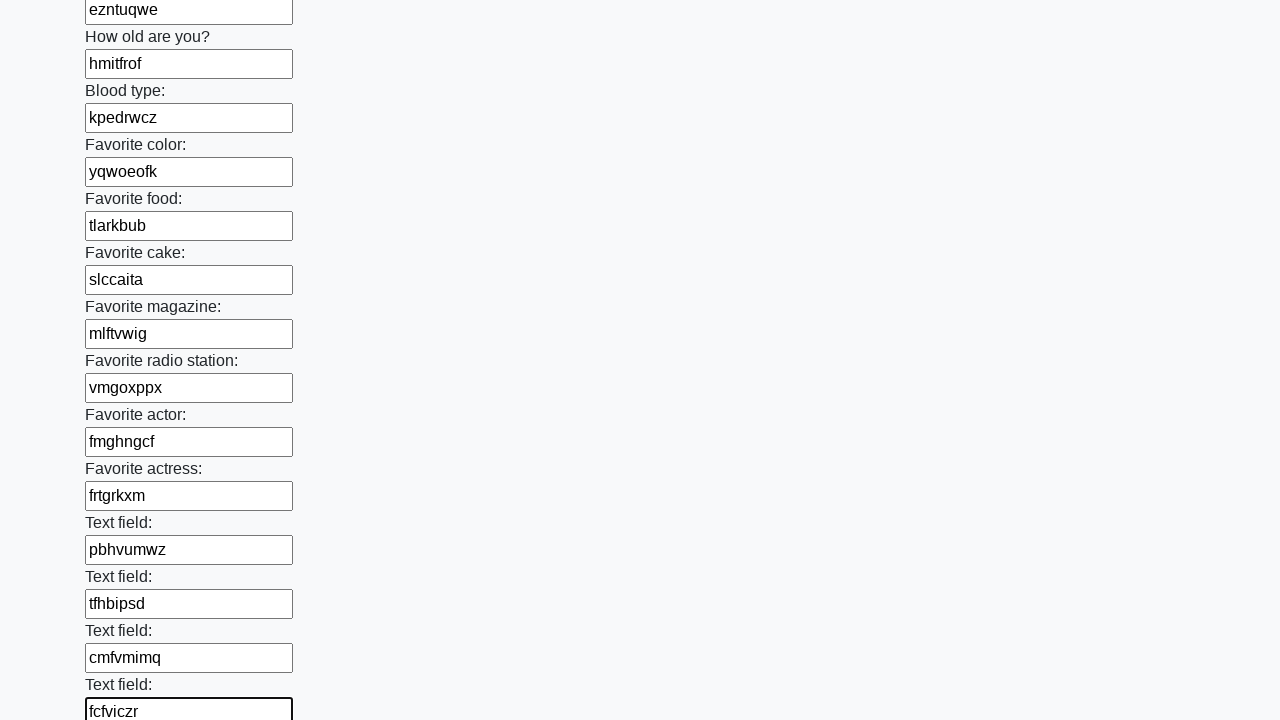

Filled input field with random text: 'laiwmoyj' on input >> nth=30
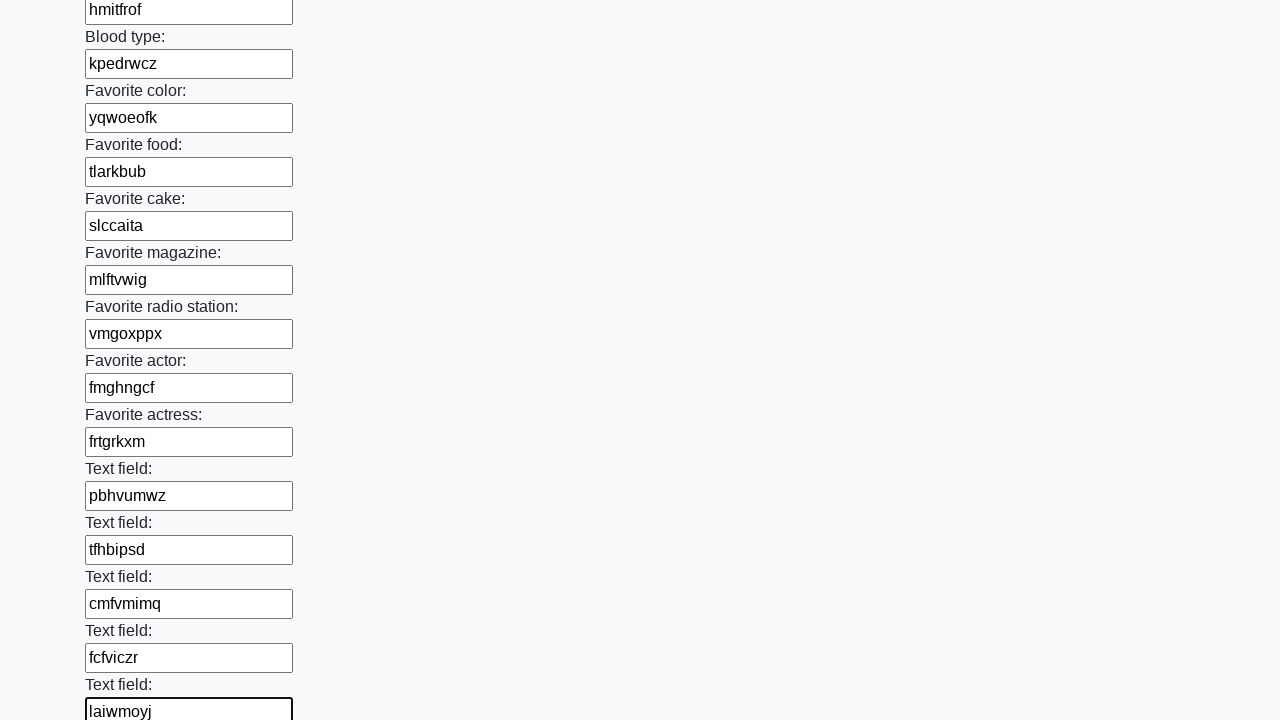

Filled input field with random text: 'zbfoejwz' on input >> nth=31
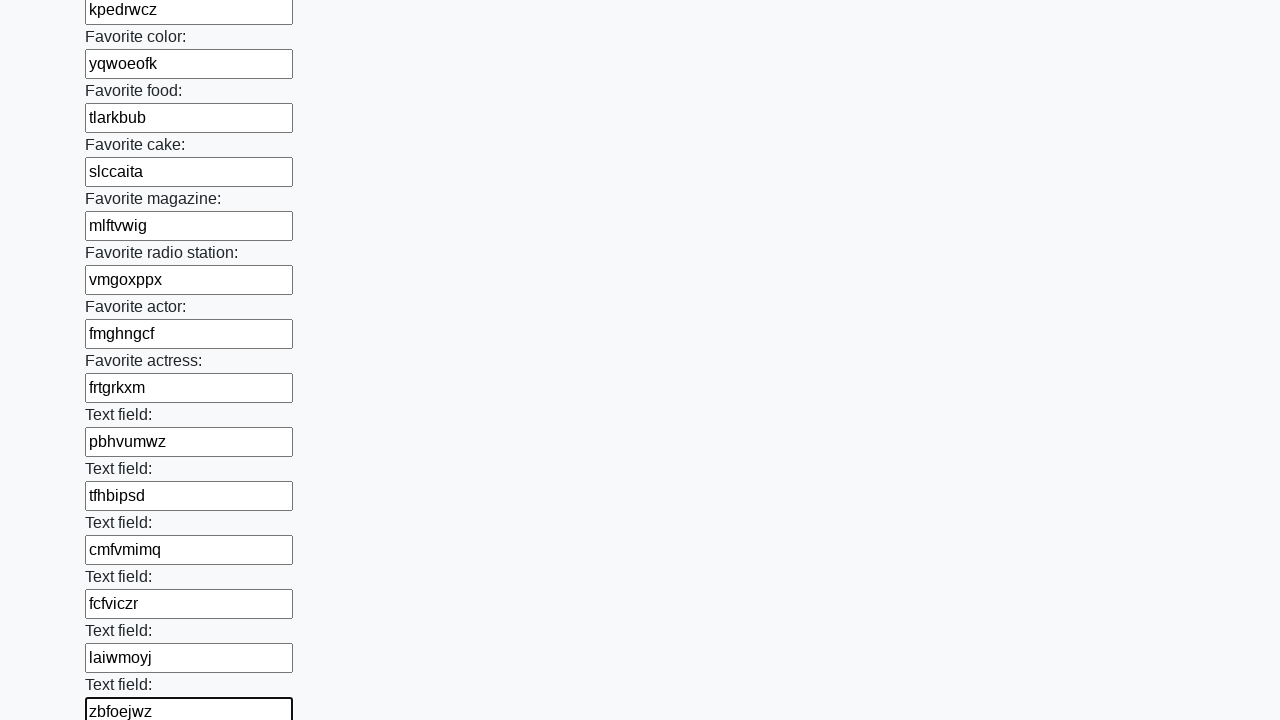

Filled input field with random text: 'zigkgtry' on input >> nth=32
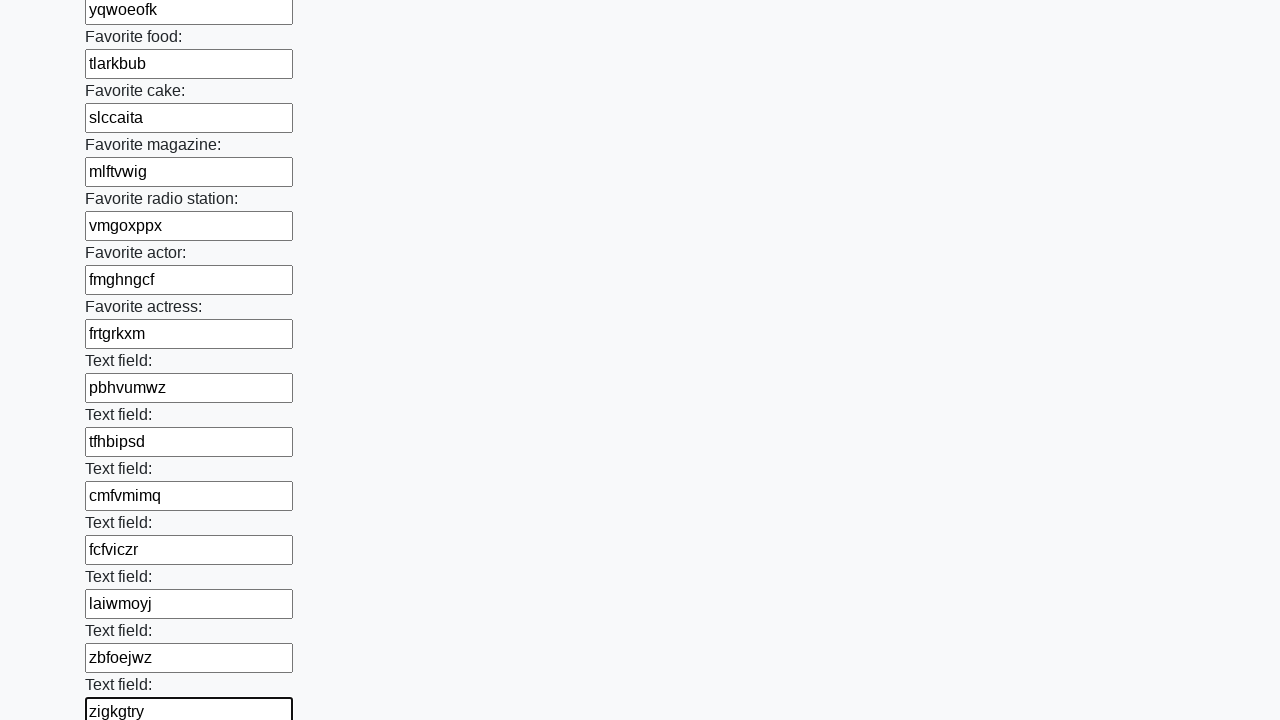

Filled input field with random text: 'ogbfvcfc' on input >> nth=33
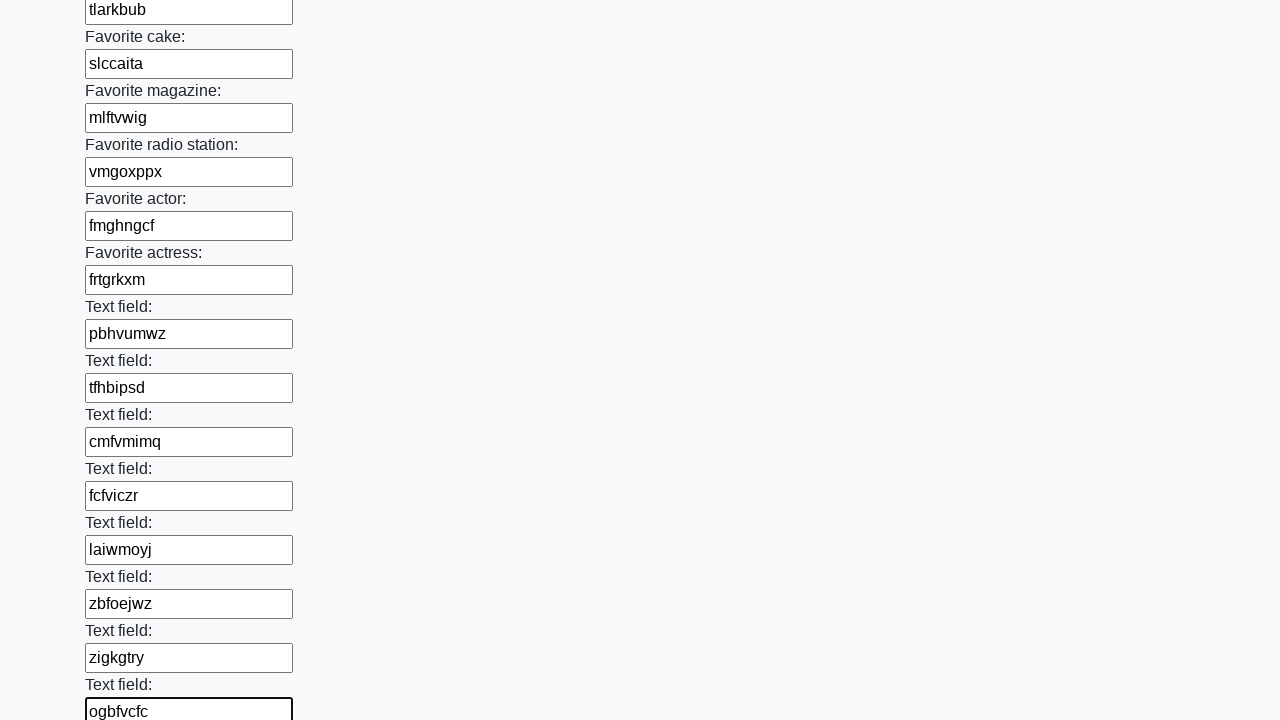

Filled input field with random text: 'xtcxawrl' on input >> nth=34
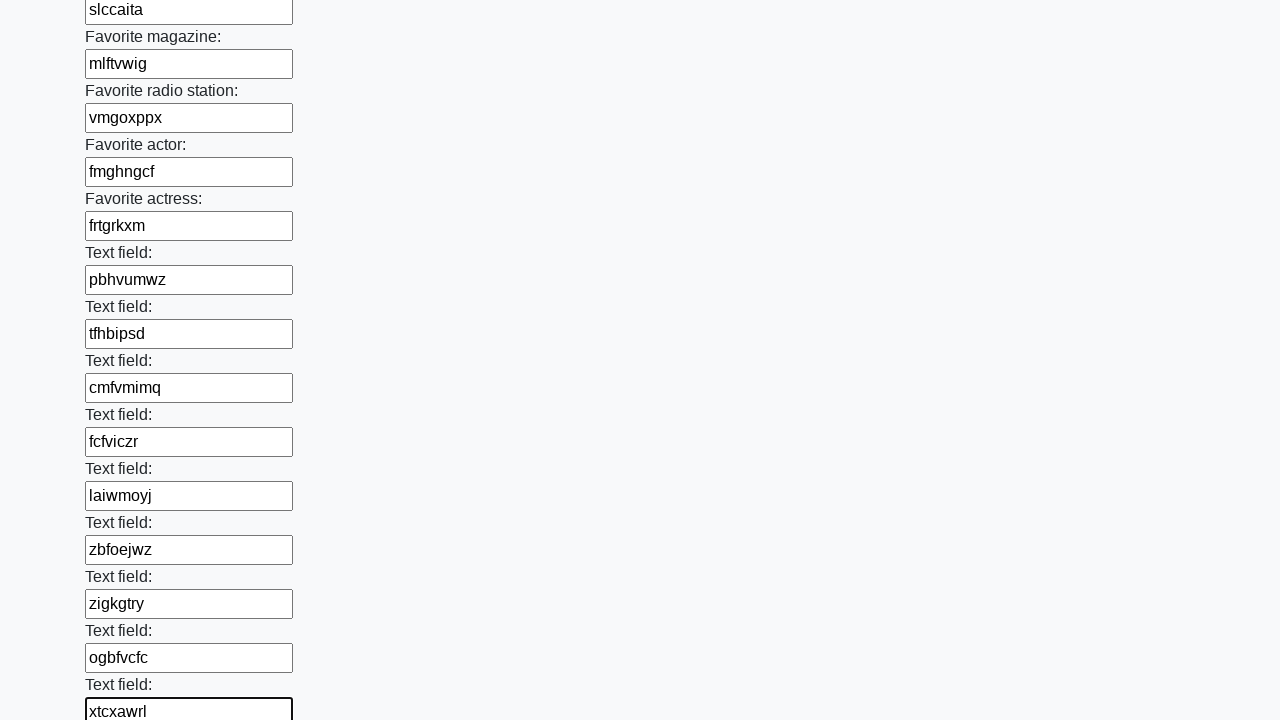

Filled input field with random text: 'einyoiaz' on input >> nth=35
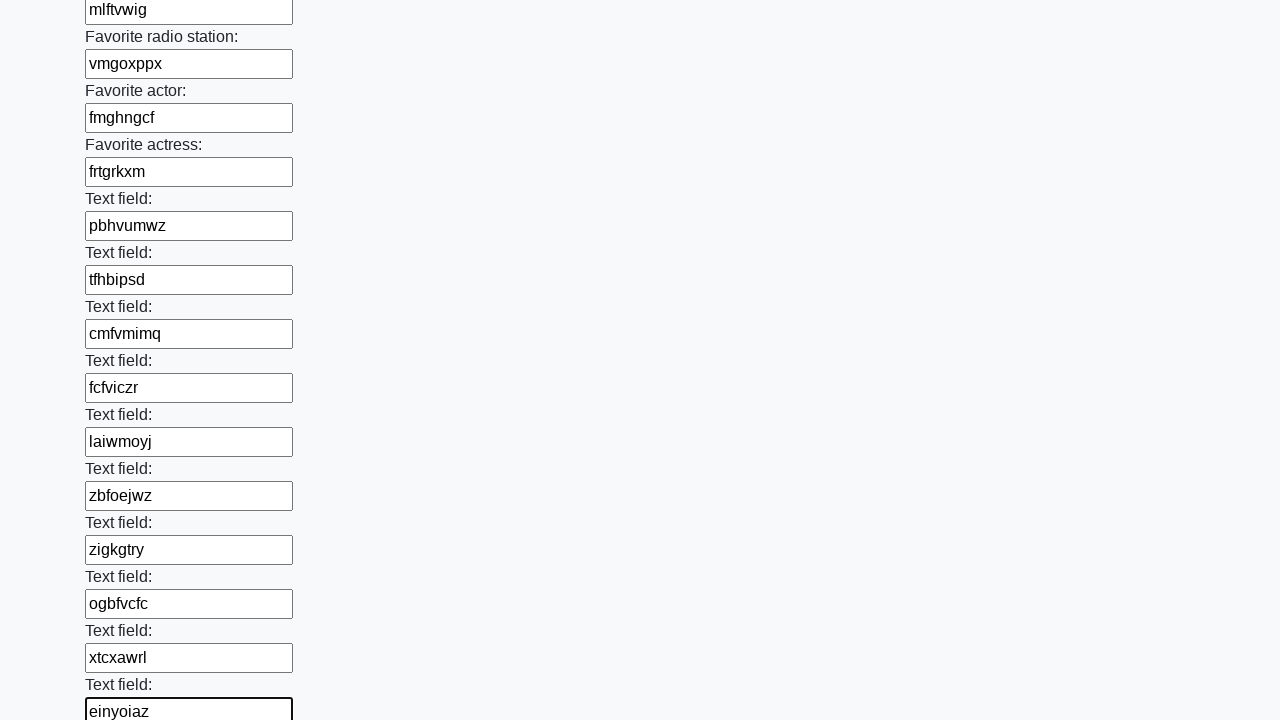

Filled input field with random text: 'vziyipwa' on input >> nth=36
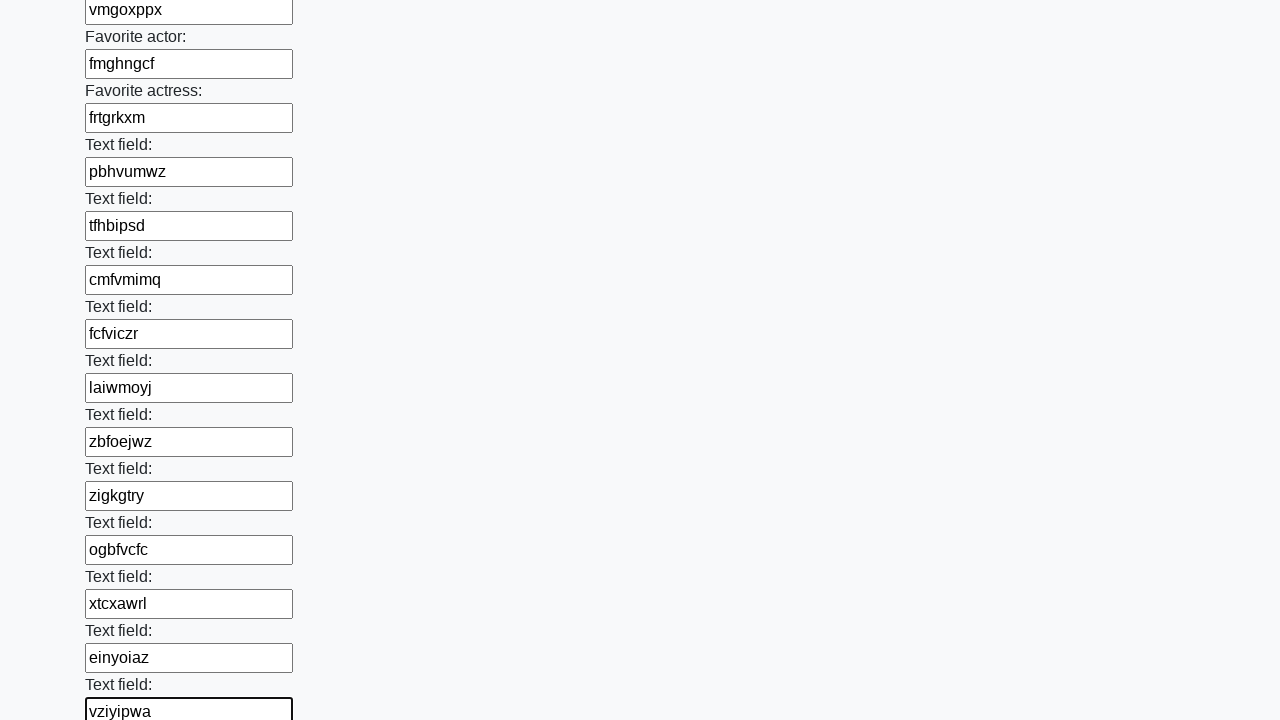

Filled input field with random text: 'hickbjlk' on input >> nth=37
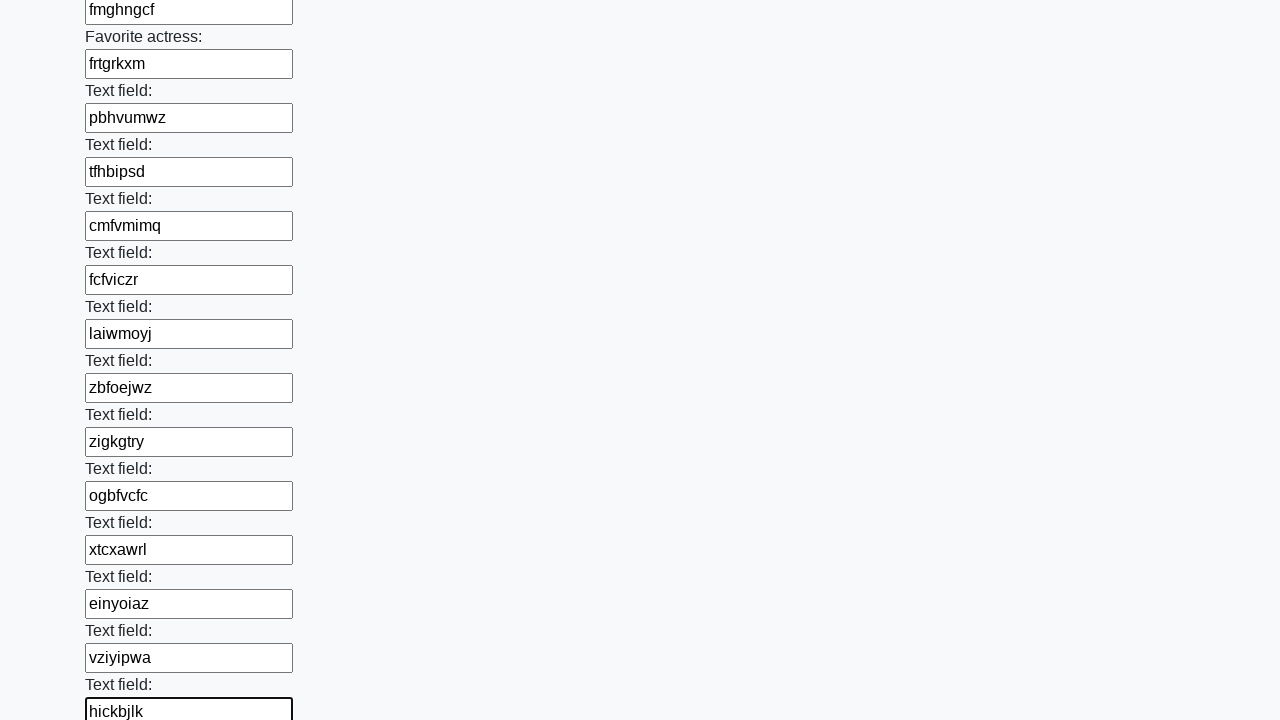

Filled input field with random text: 'ixjhalvw' on input >> nth=38
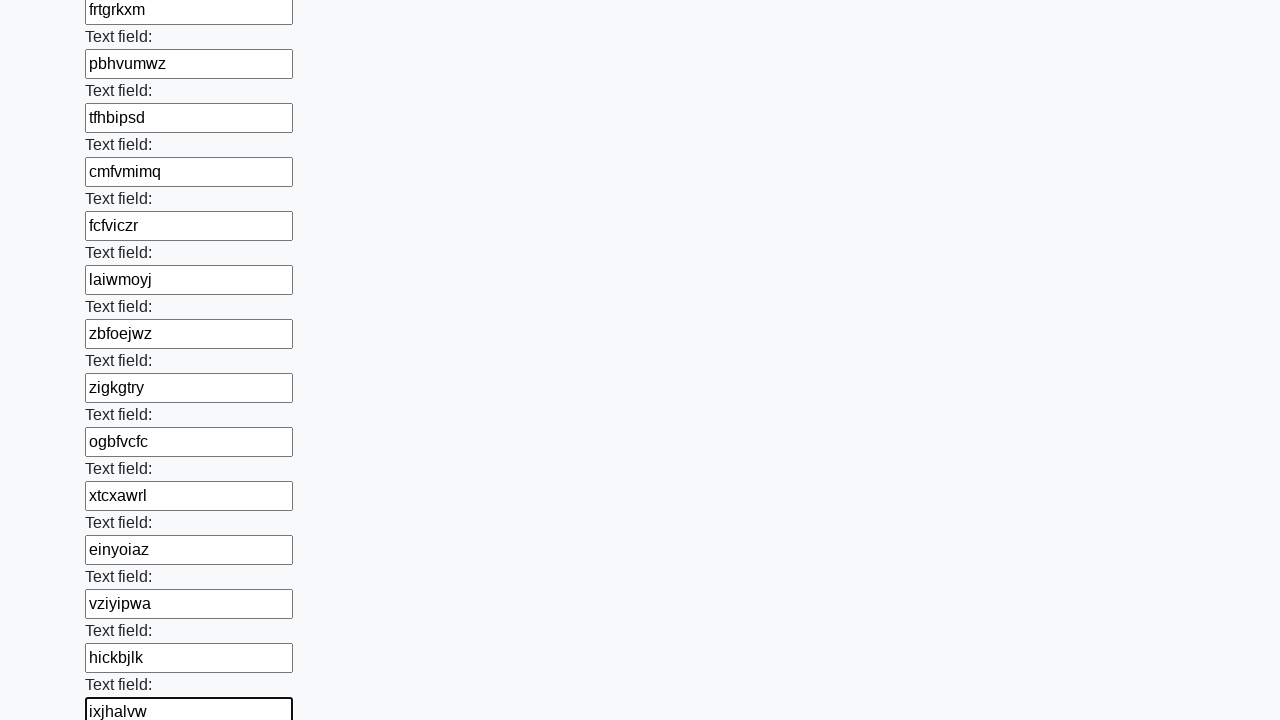

Filled input field with random text: 'qdafdbua' on input >> nth=39
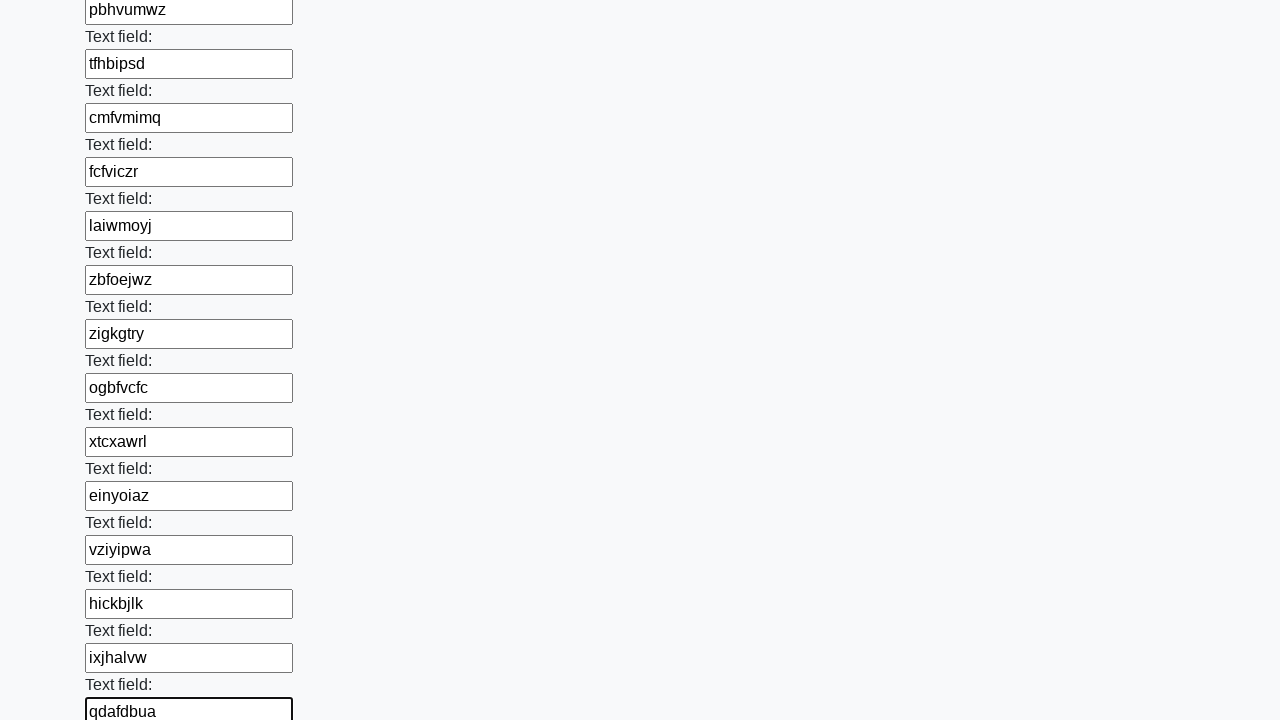

Filled input field with random text: 'pkmfspjw' on input >> nth=40
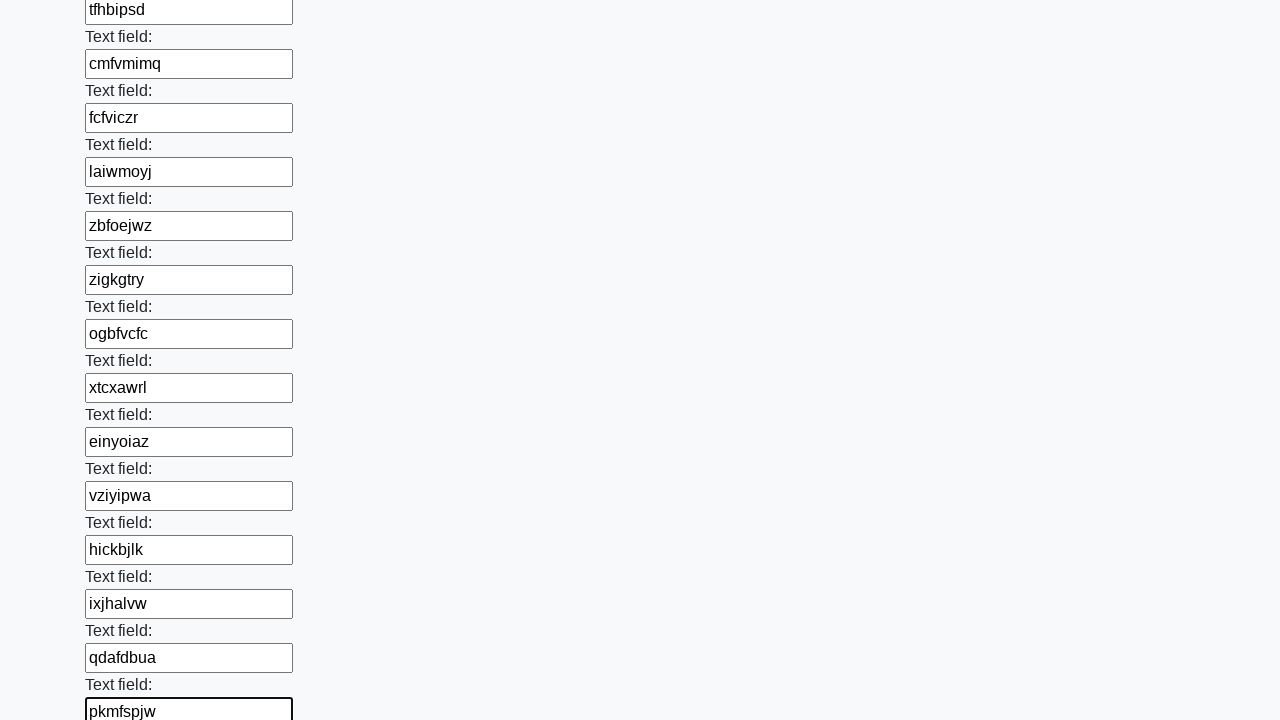

Filled input field with random text: 'foupyfng' on input >> nth=41
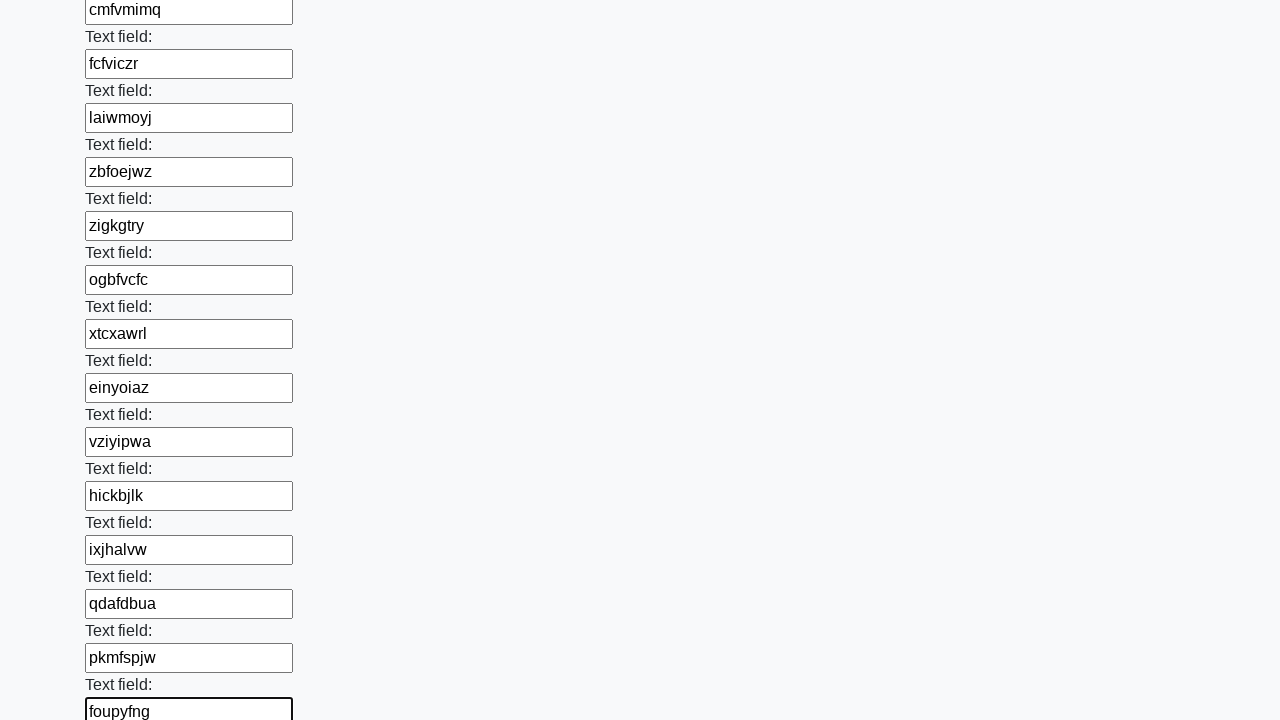

Filled input field with random text: 'xzowlaeu' on input >> nth=42
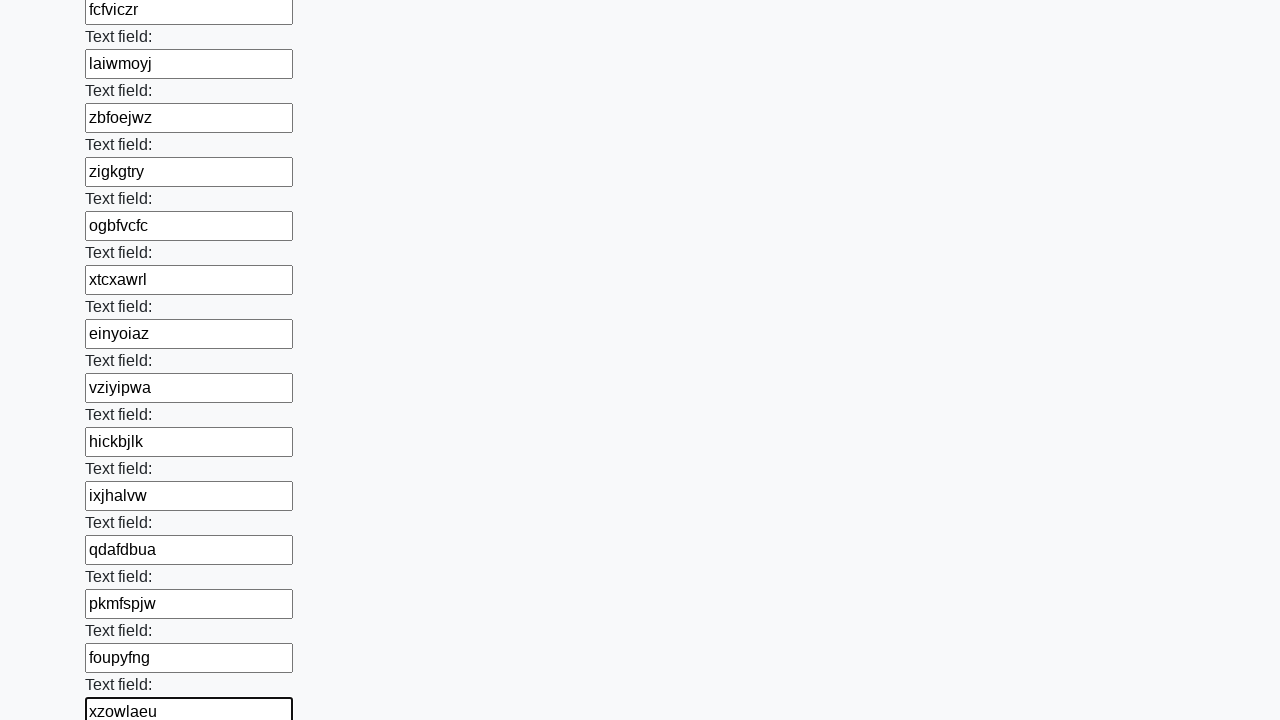

Filled input field with random text: 'iolpeaou' on input >> nth=43
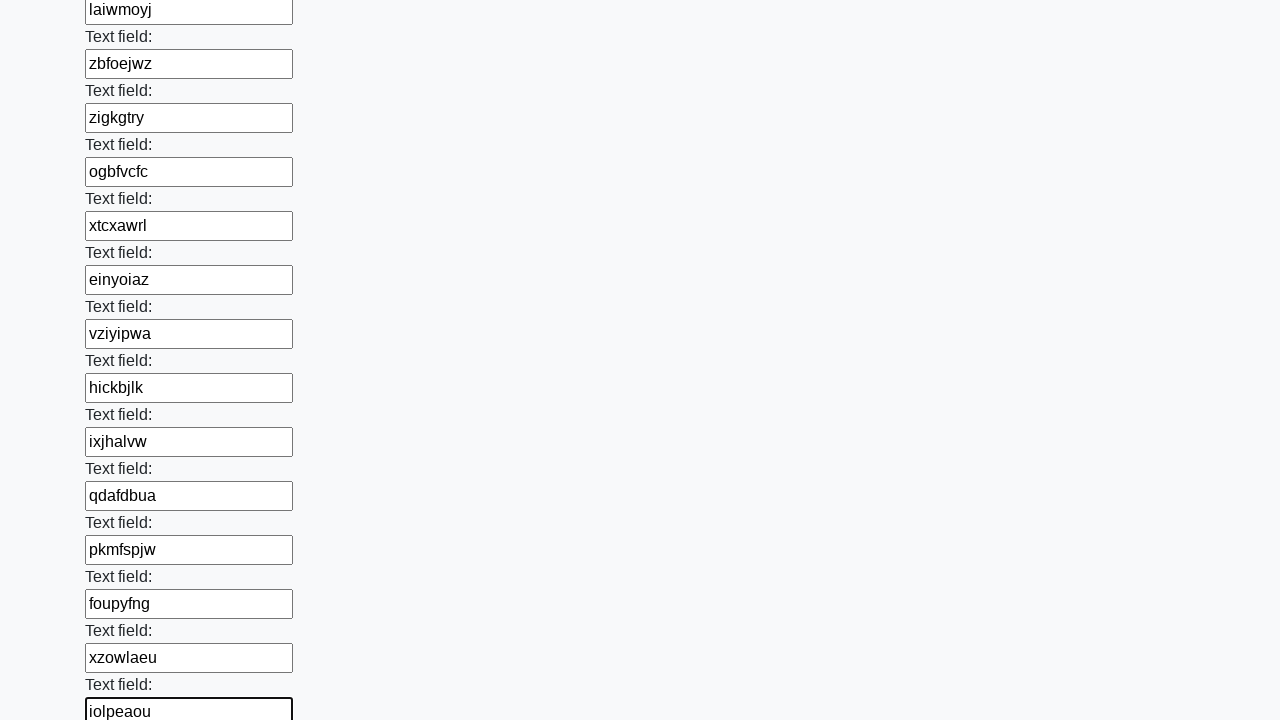

Filled input field with random text: 'mzsdbnyg' on input >> nth=44
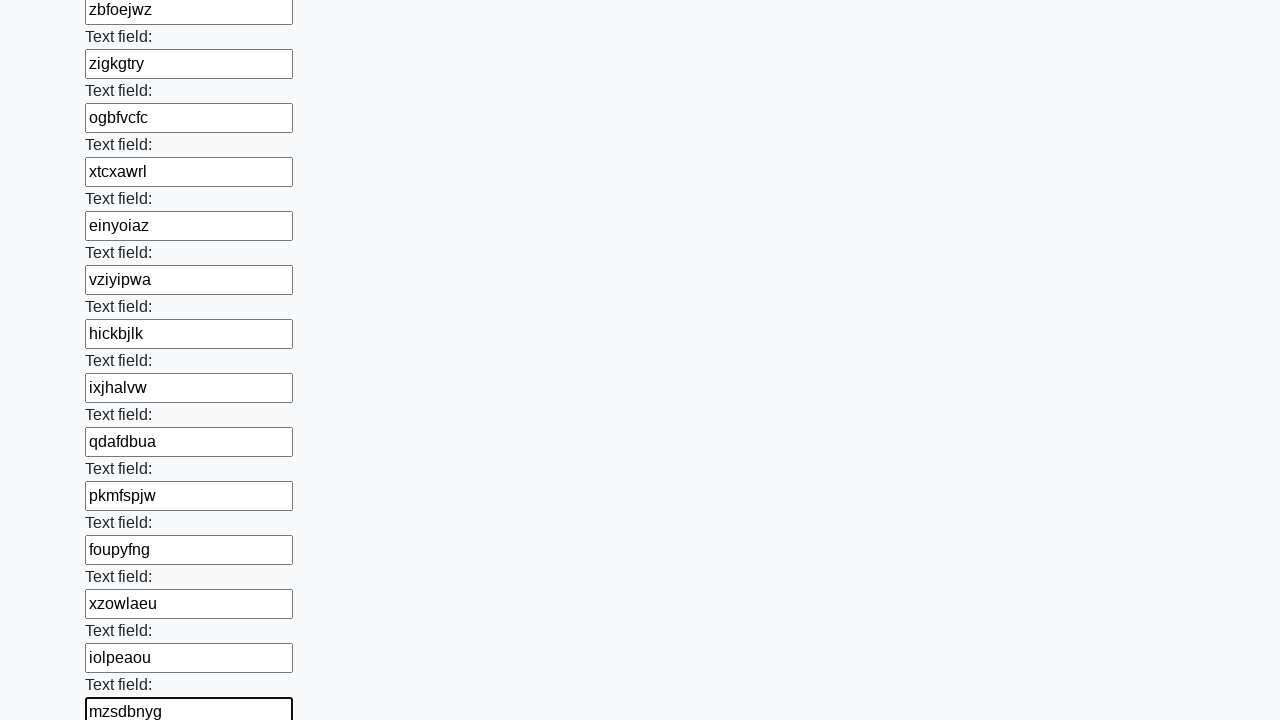

Filled input field with random text: 'ubcelkbi' on input >> nth=45
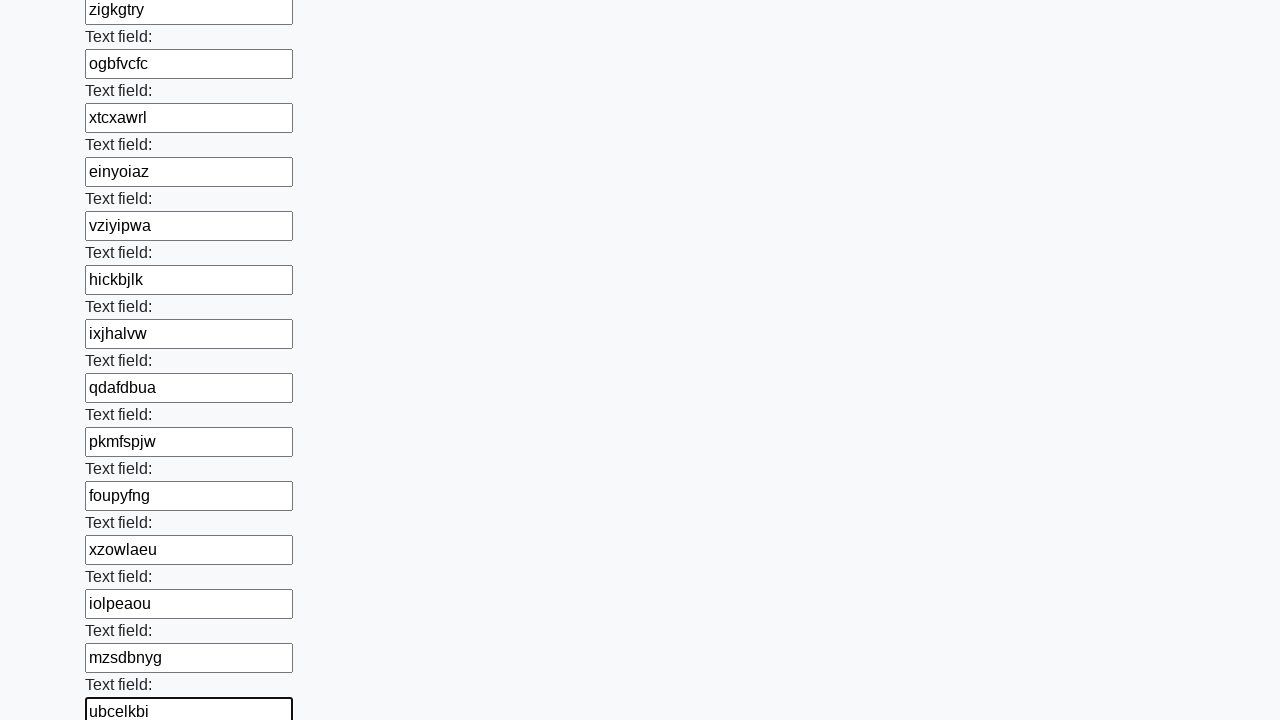

Filled input field with random text: 'qbhusyry' on input >> nth=46
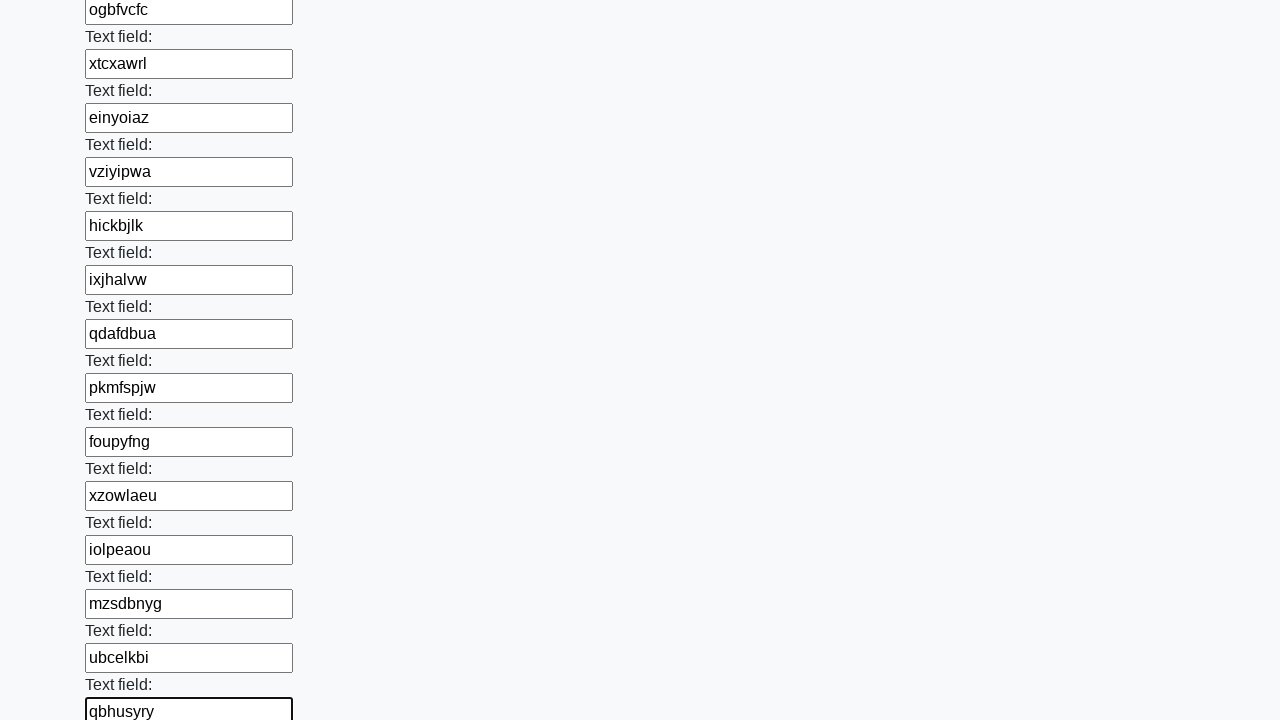

Filled input field with random text: 'iryghmrm' on input >> nth=47
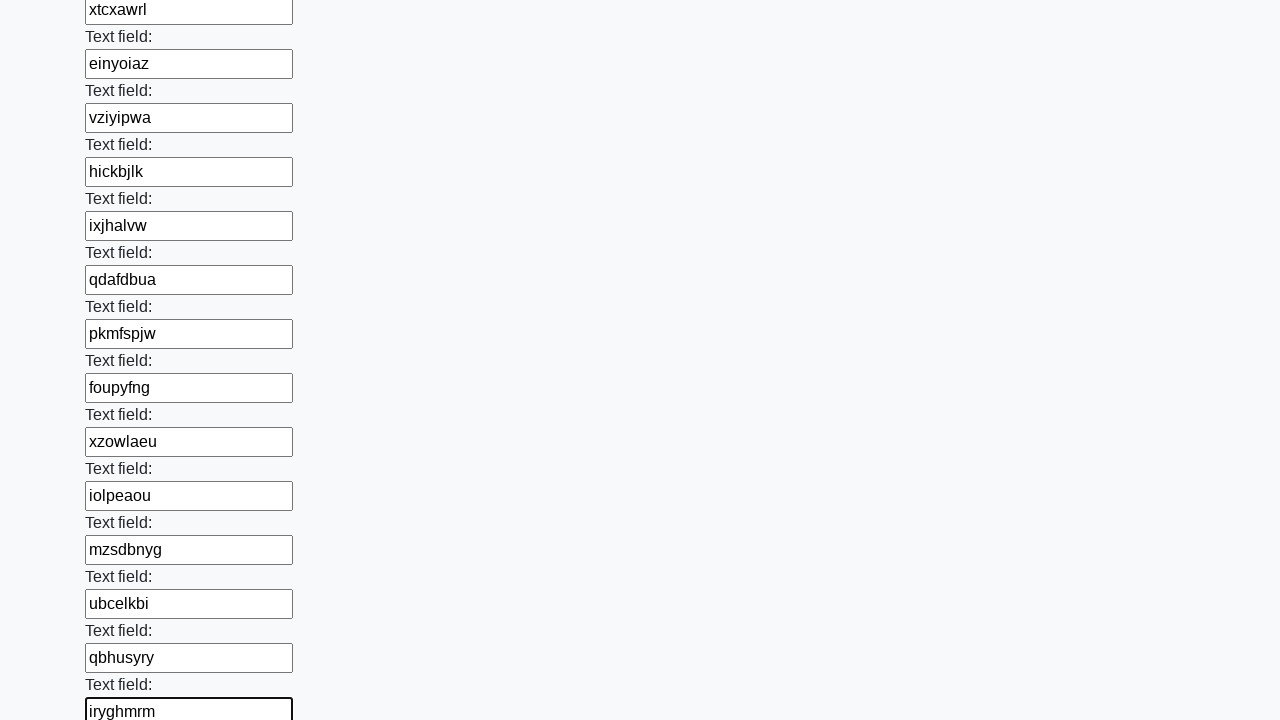

Filled input field with random text: 'rpxdnzyl' on input >> nth=48
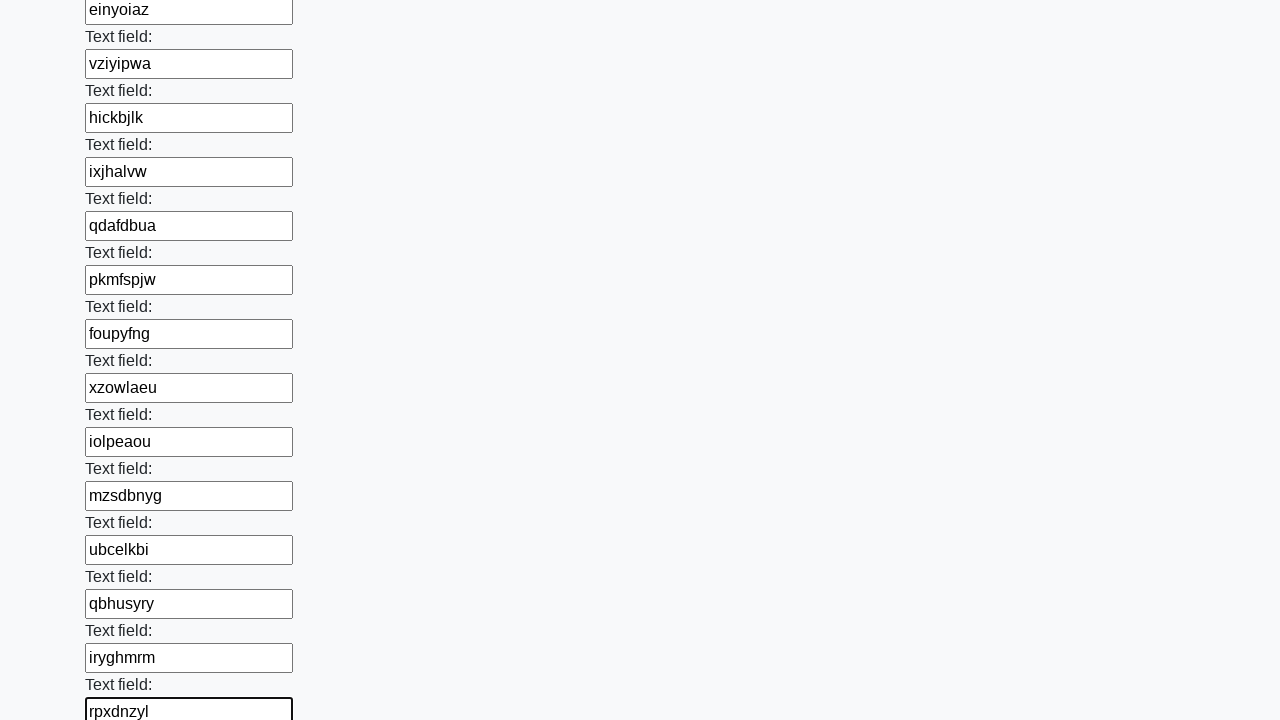

Filled input field with random text: 'ormoysiz' on input >> nth=49
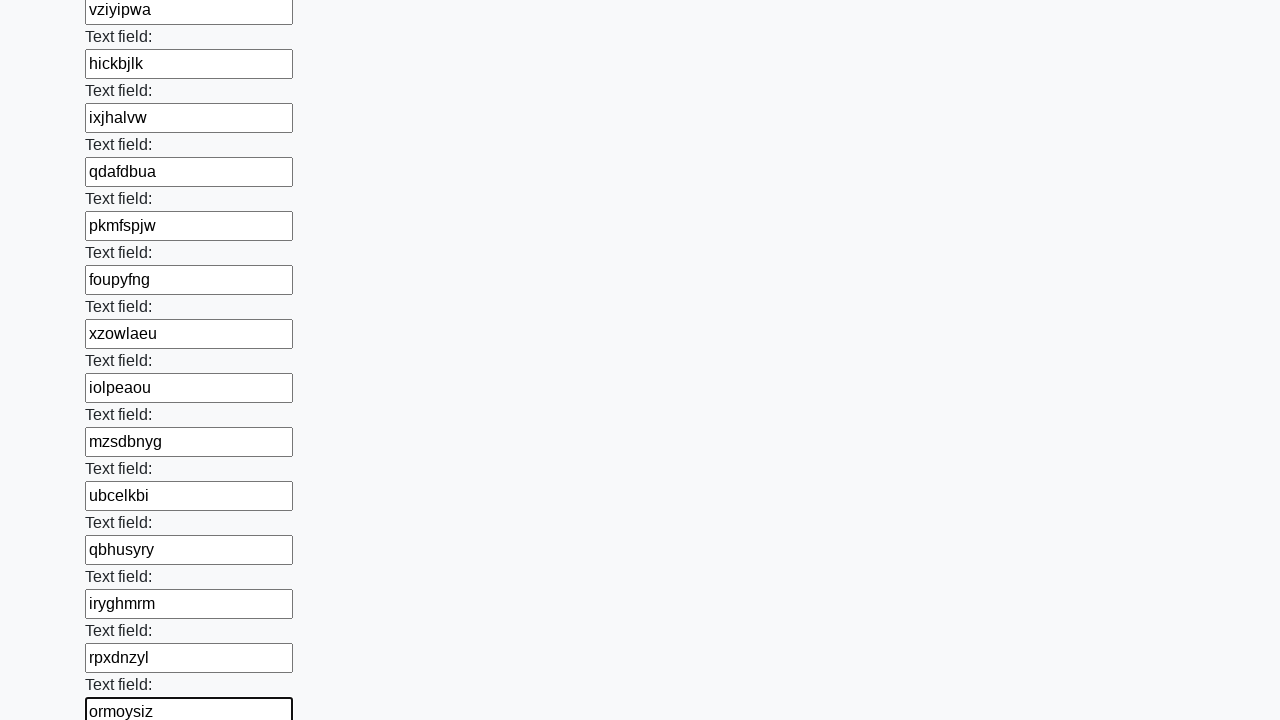

Filled input field with random text: 'pqsjoqcm' on input >> nth=50
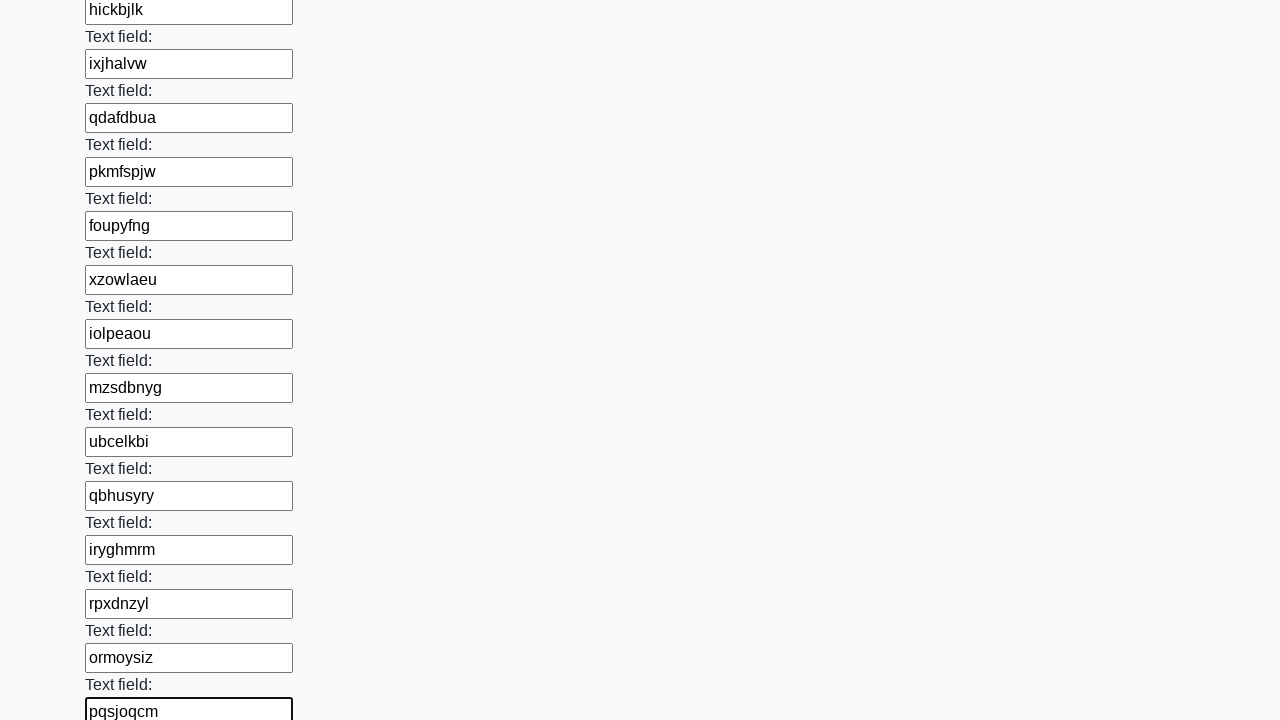

Filled input field with random text: 'qeprlgzp' on input >> nth=51
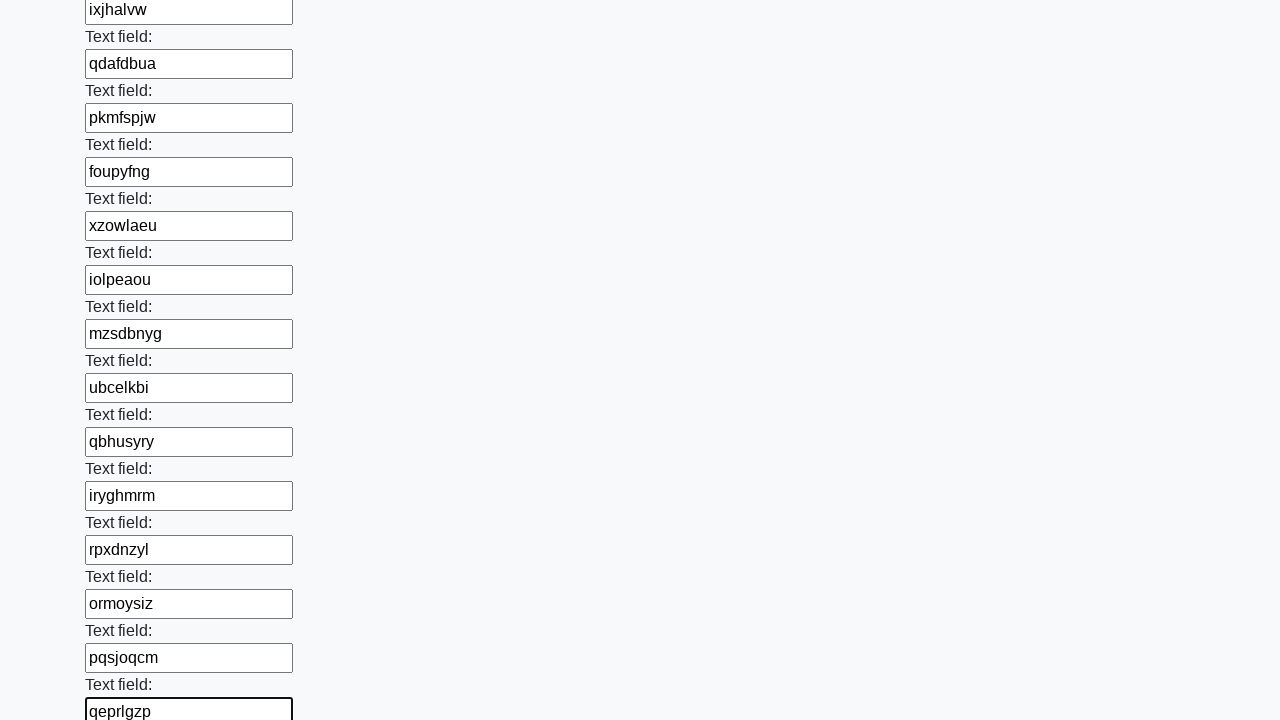

Filled input field with random text: 'bcgqrnmr' on input >> nth=52
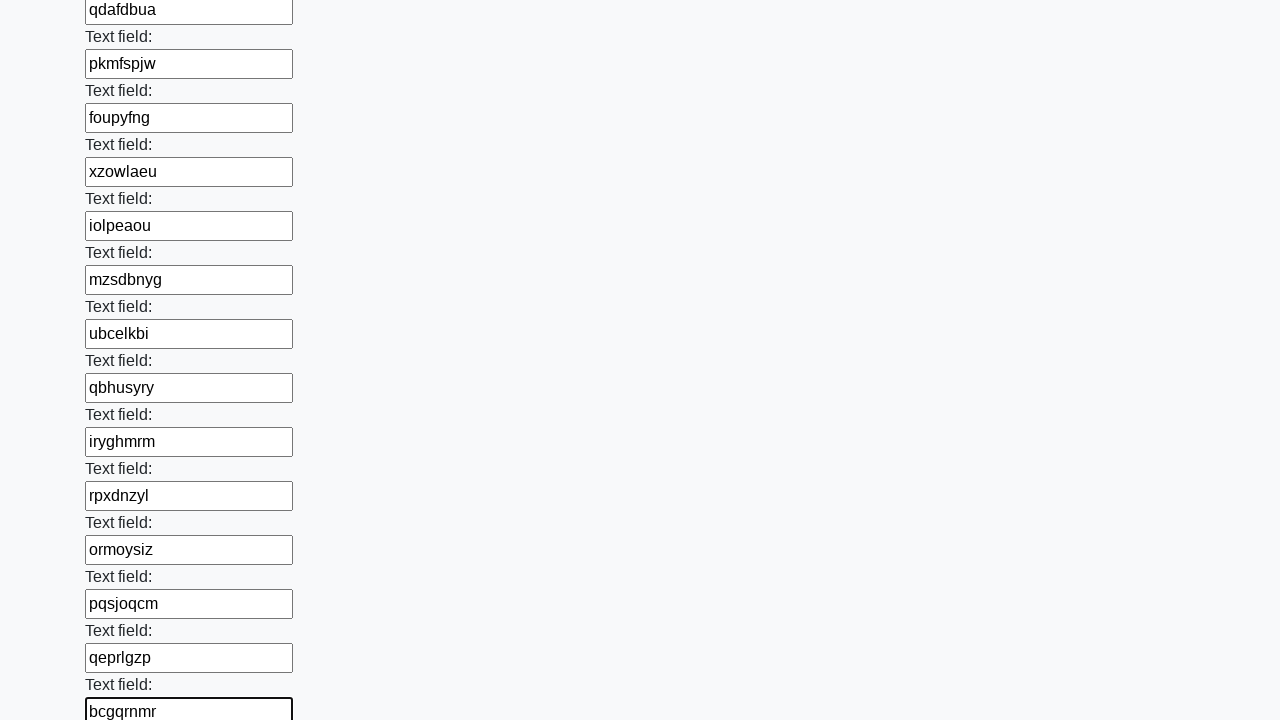

Filled input field with random text: 'yeiccyoz' on input >> nth=53
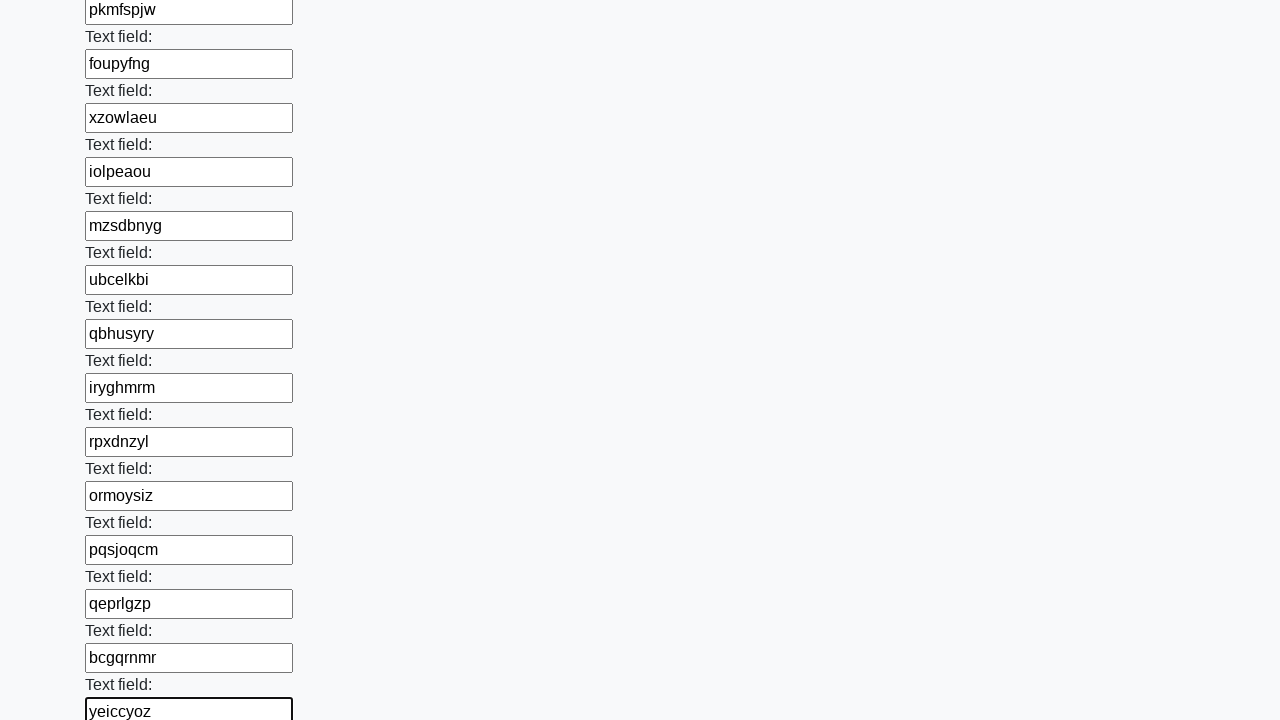

Filled input field with random text: 'amnbwxlc' on input >> nth=54
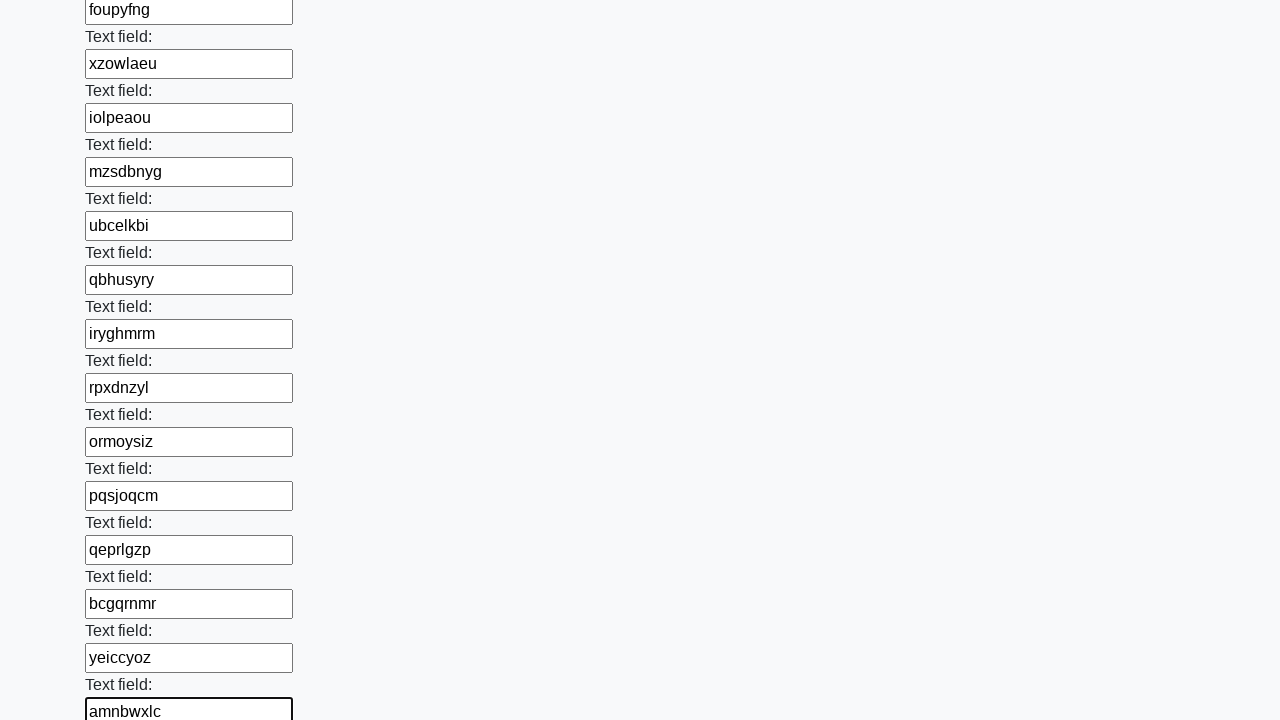

Filled input field with random text: 'iiytutkq' on input >> nth=55
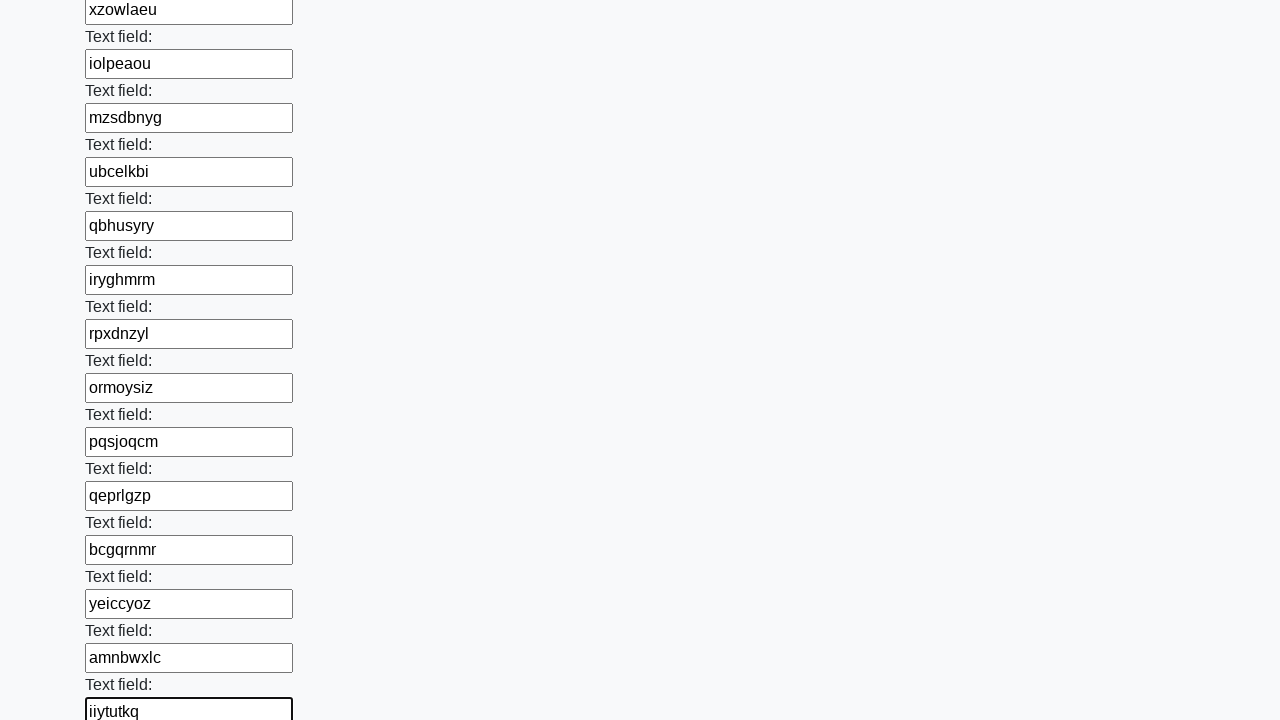

Filled input field with random text: 'iwjmtlue' on input >> nth=56
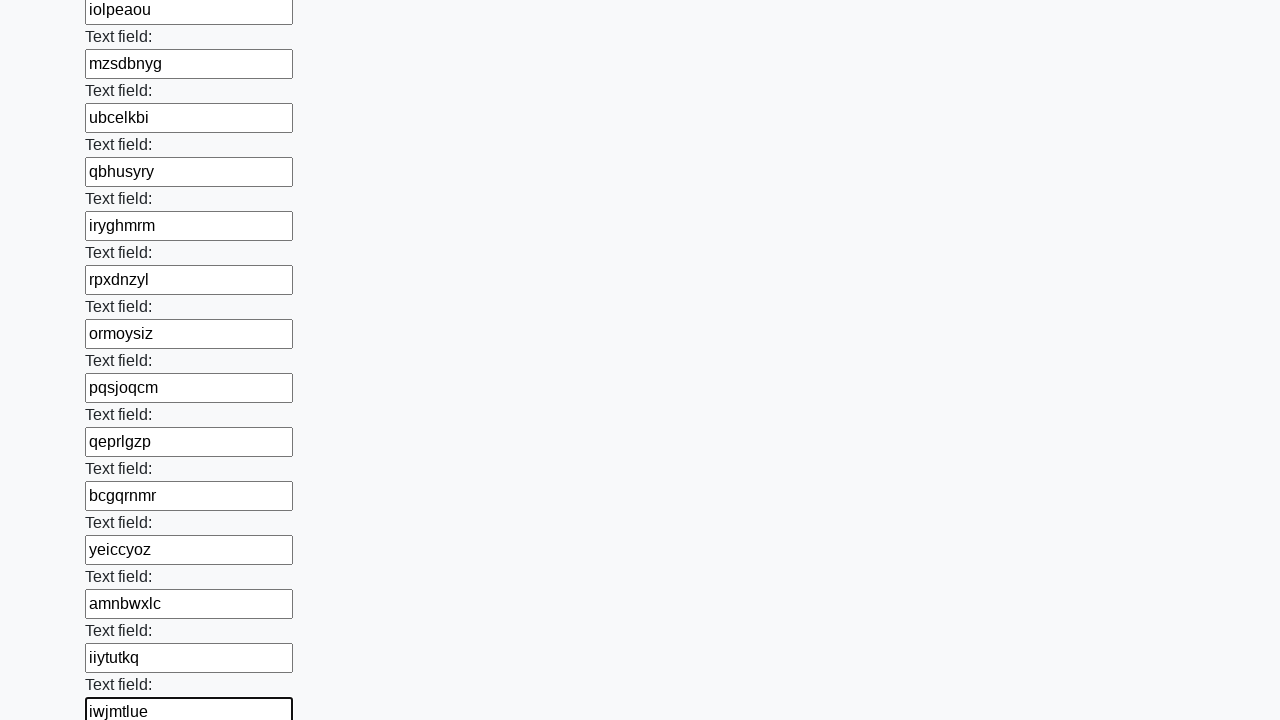

Filled input field with random text: 'avhuprlv' on input >> nth=57
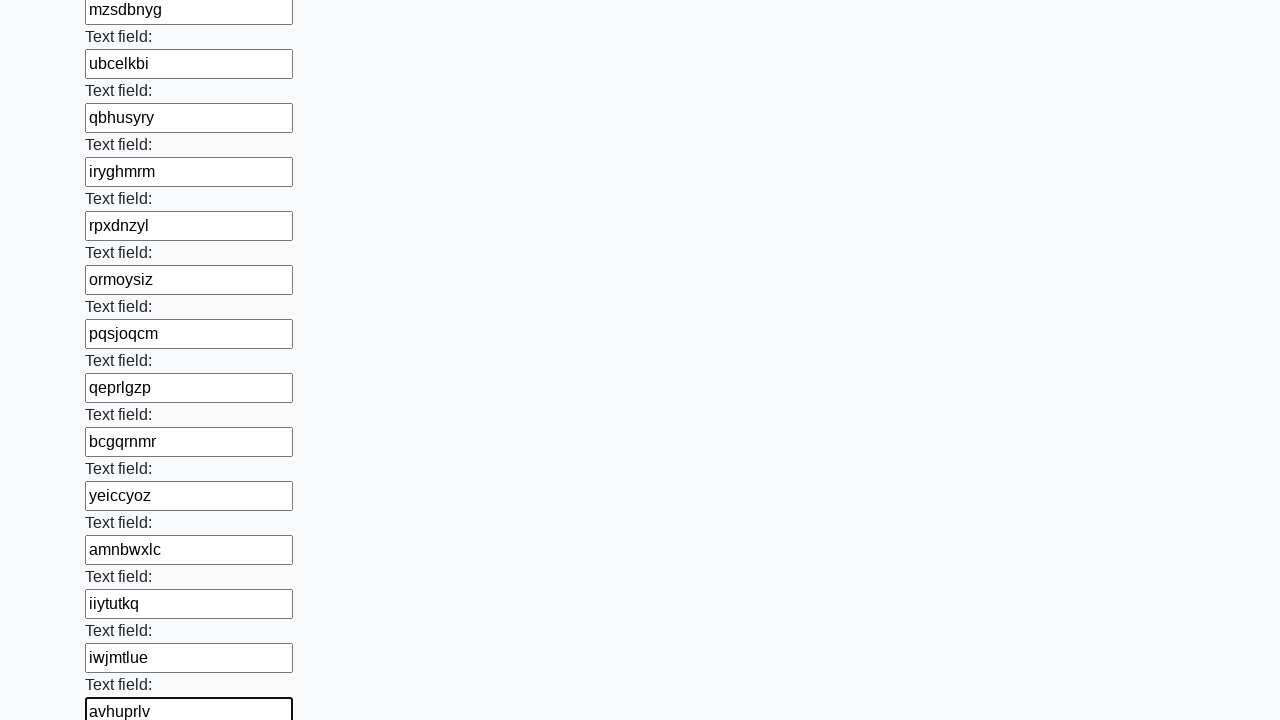

Filled input field with random text: 'buigauxb' on input >> nth=58
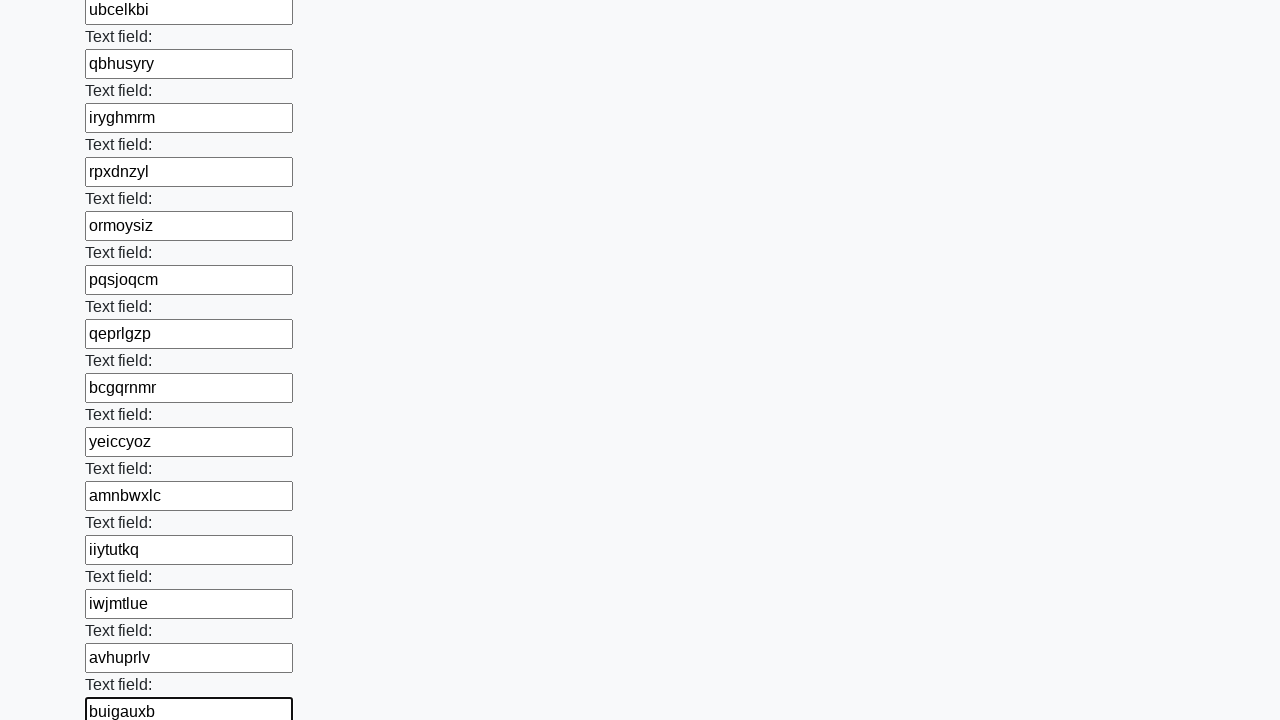

Filled input field with random text: 'eerwaffq' on input >> nth=59
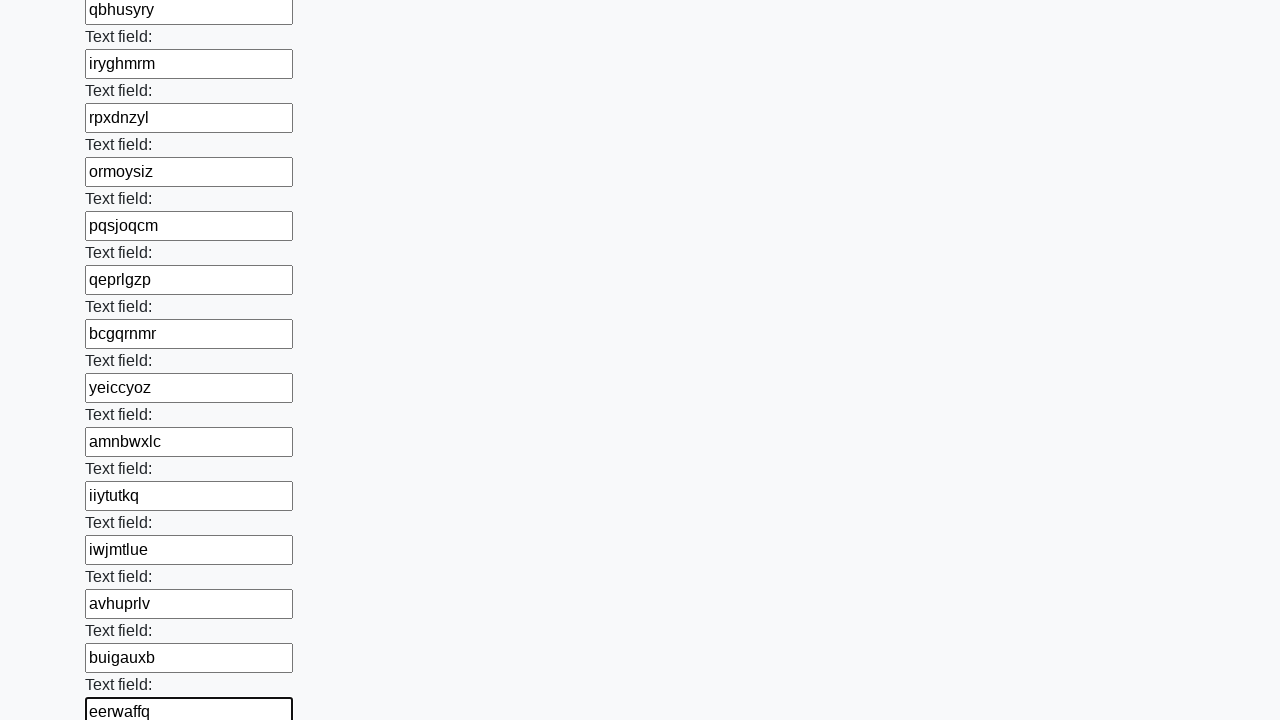

Filled input field with random text: 'pbgdmeqf' on input >> nth=60
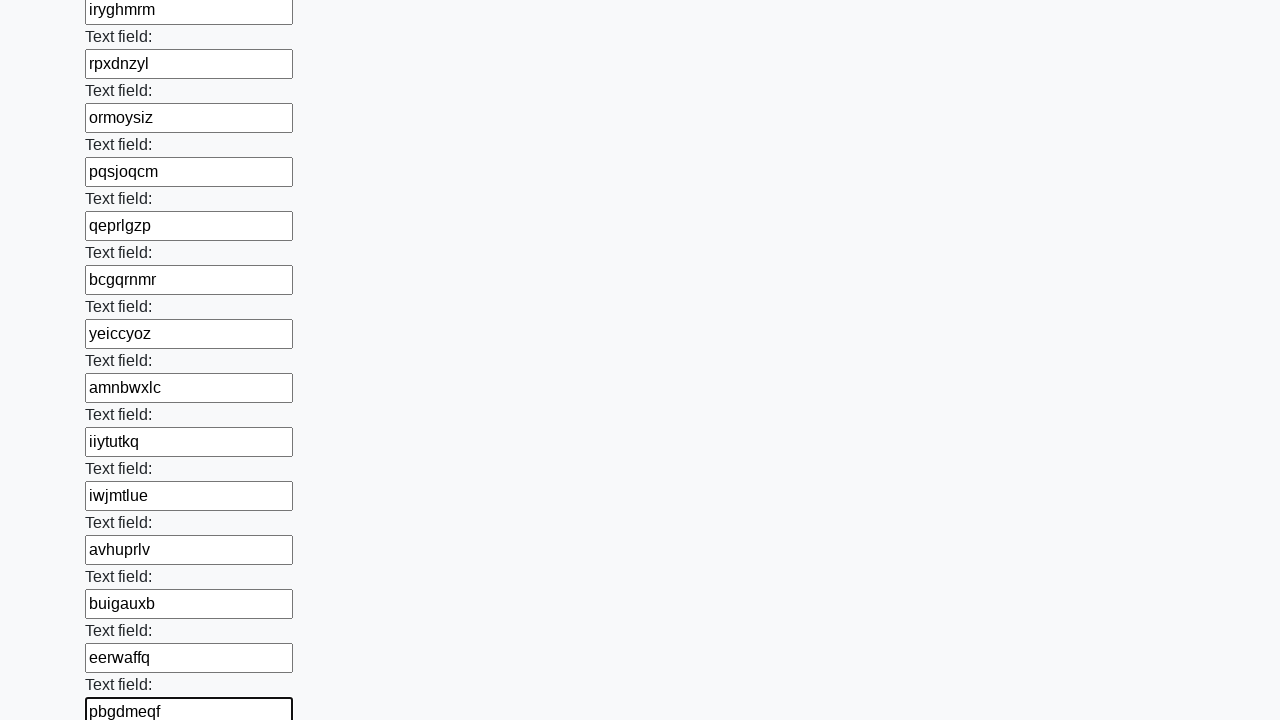

Filled input field with random text: 'jmlaggjt' on input >> nth=61
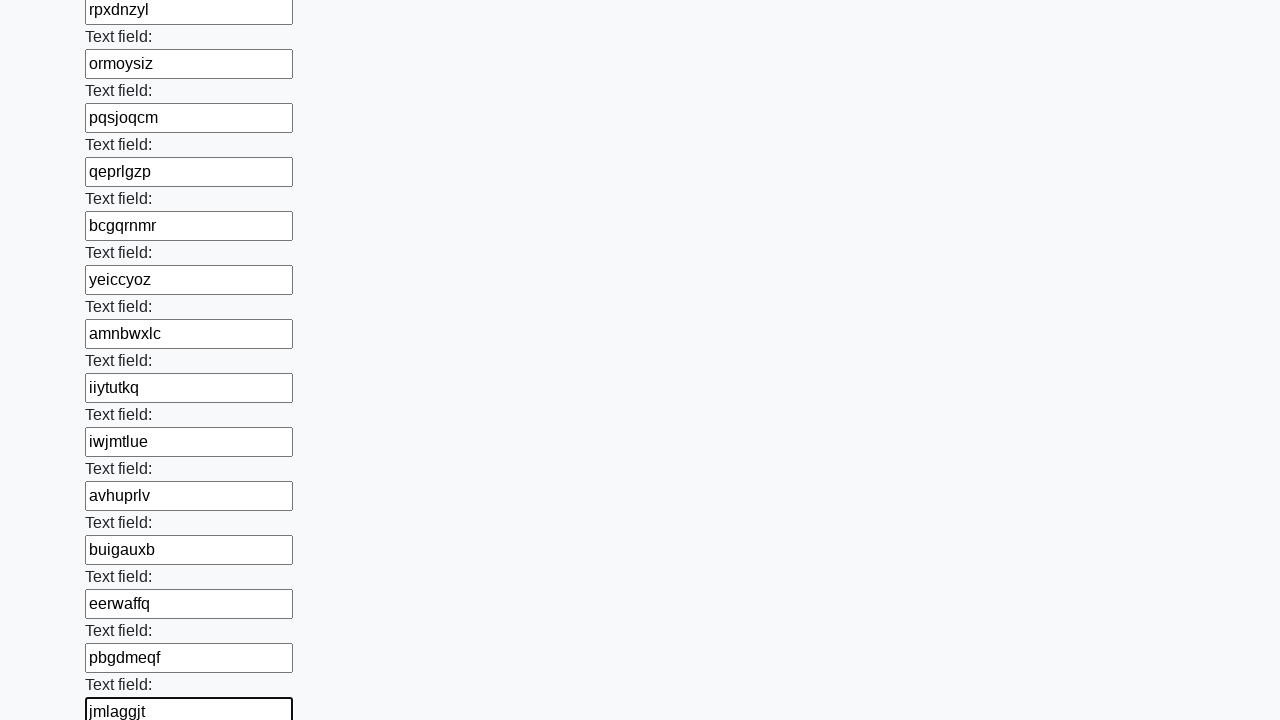

Filled input field with random text: 'diosbhtw' on input >> nth=62
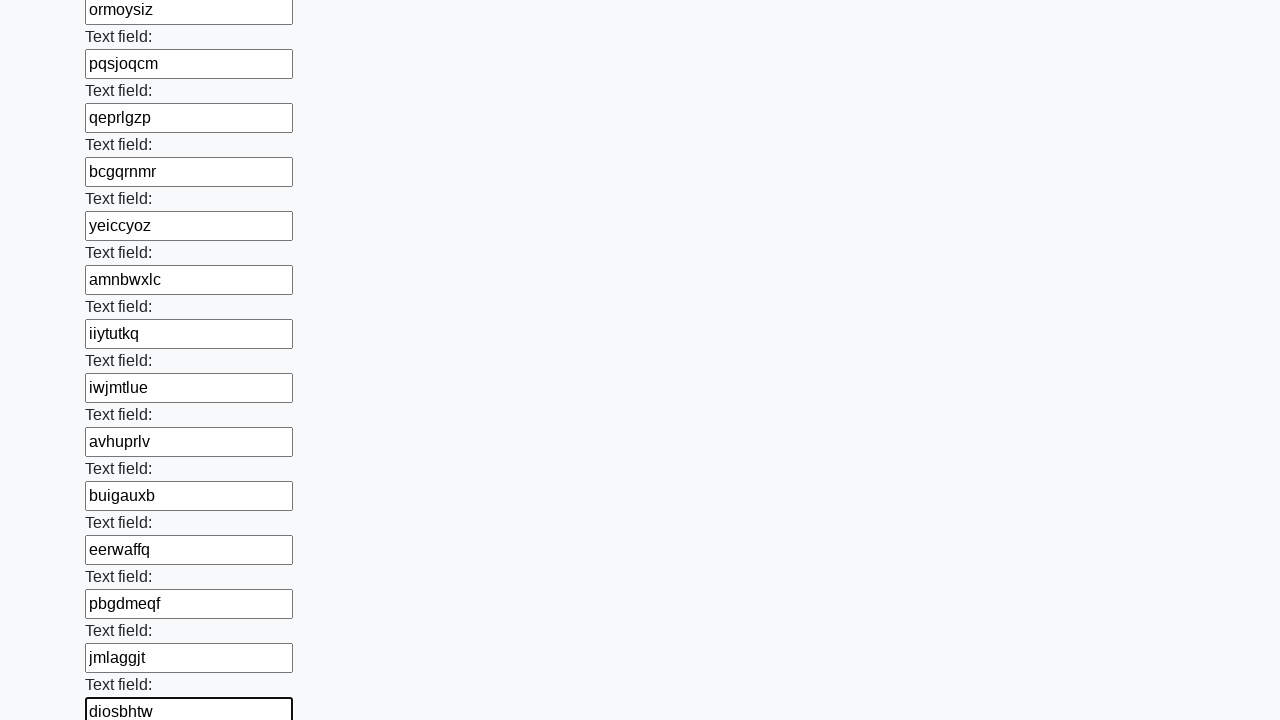

Filled input field with random text: 'bocbpbjx' on input >> nth=63
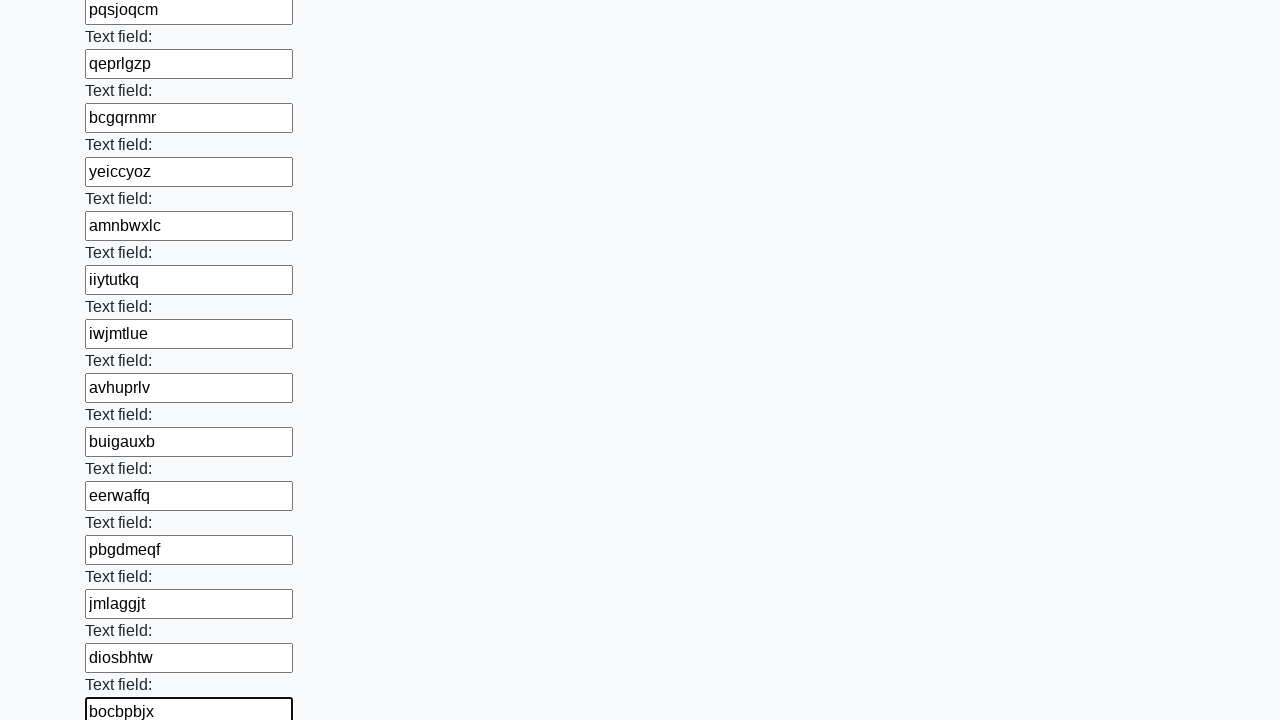

Filled input field with random text: 'jnsanplk' on input >> nth=64
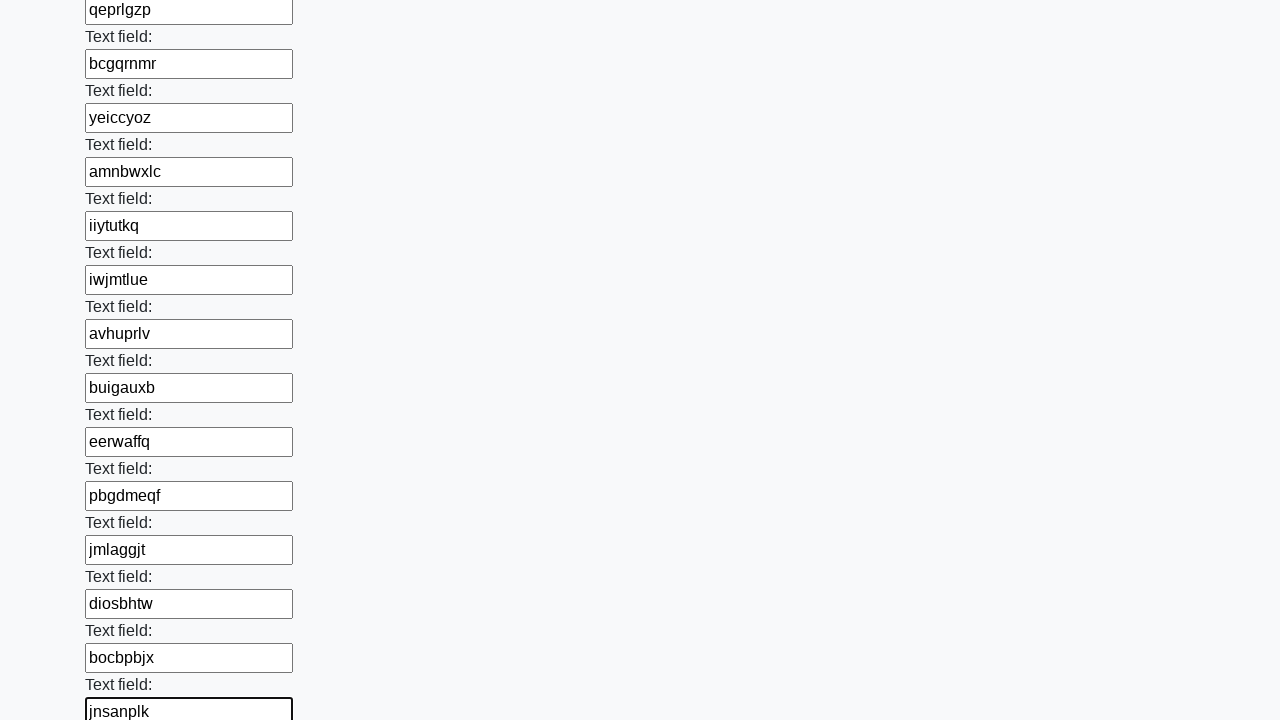

Filled input field with random text: 'mnejujzy' on input >> nth=65
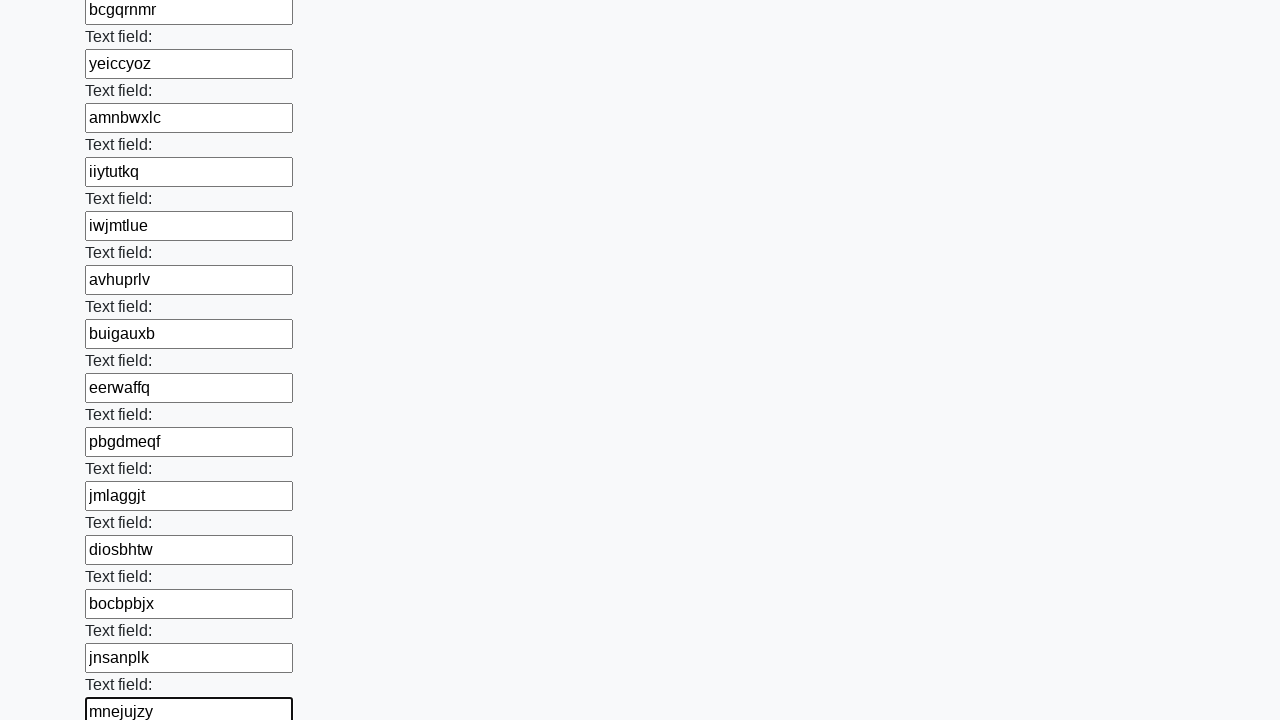

Filled input field with random text: 'vgslxddj' on input >> nth=66
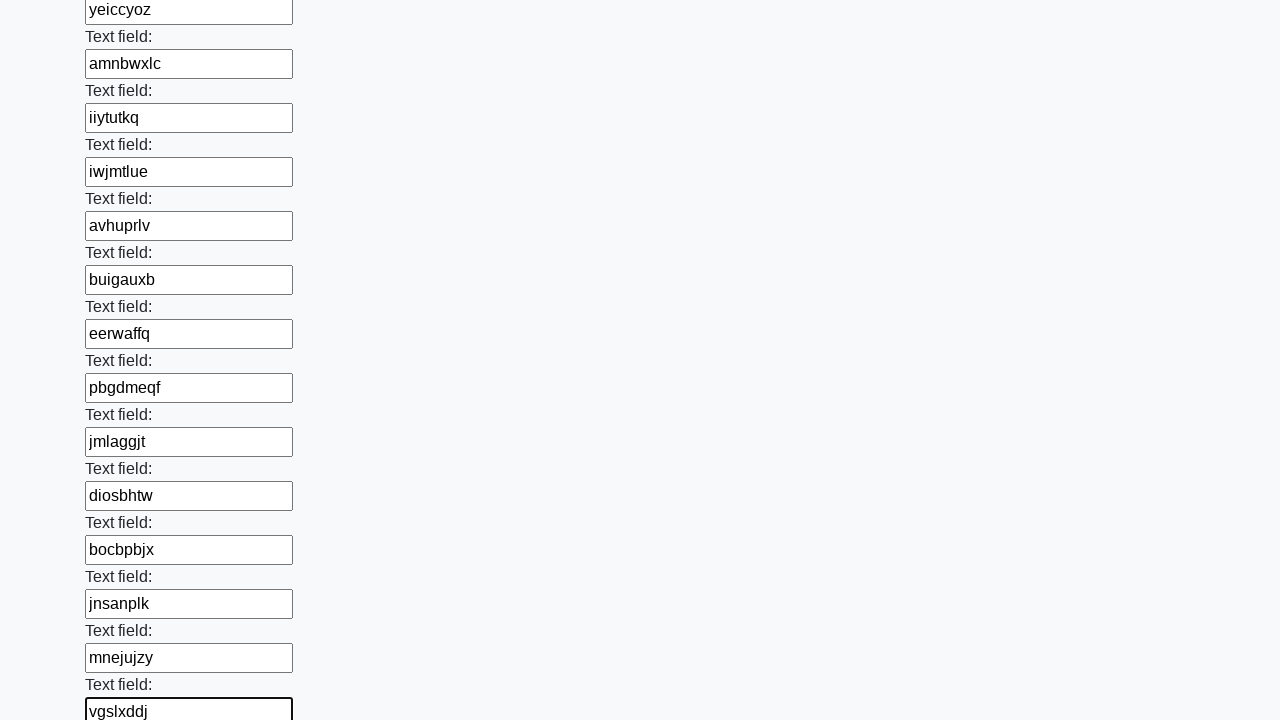

Filled input field with random text: 'opyiizzz' on input >> nth=67
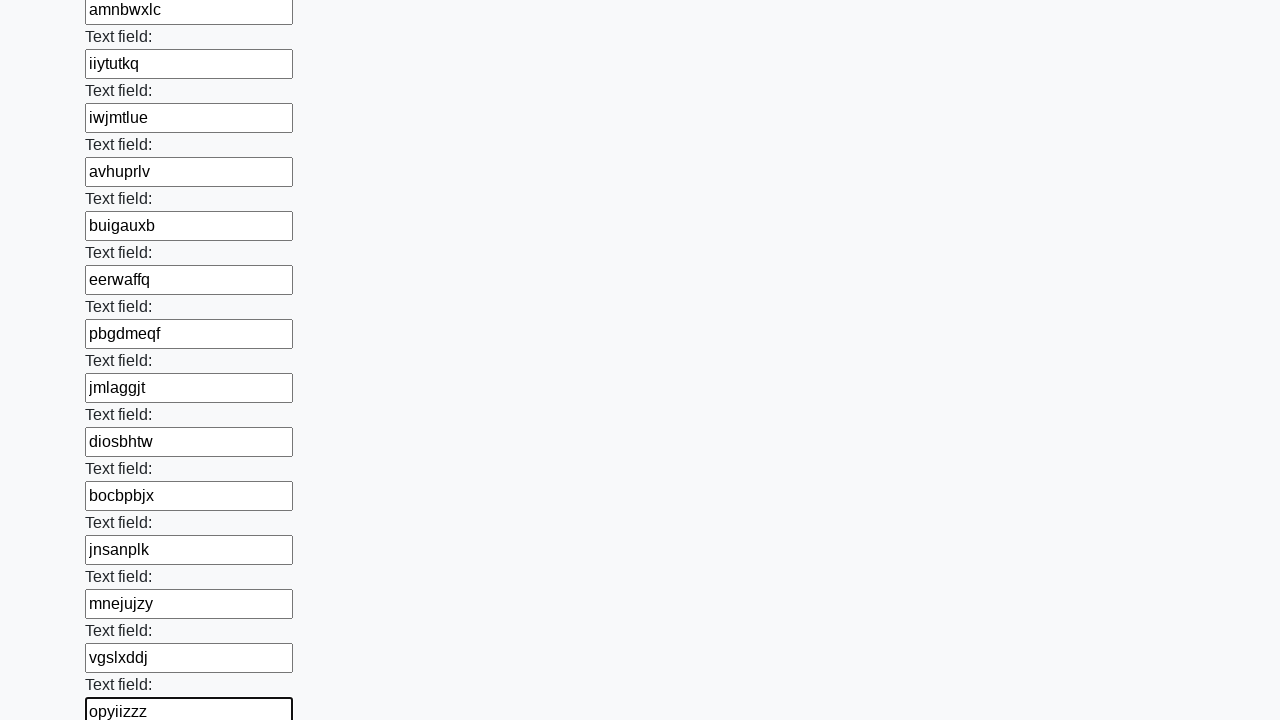

Filled input field with random text: 'llninsgz' on input >> nth=68
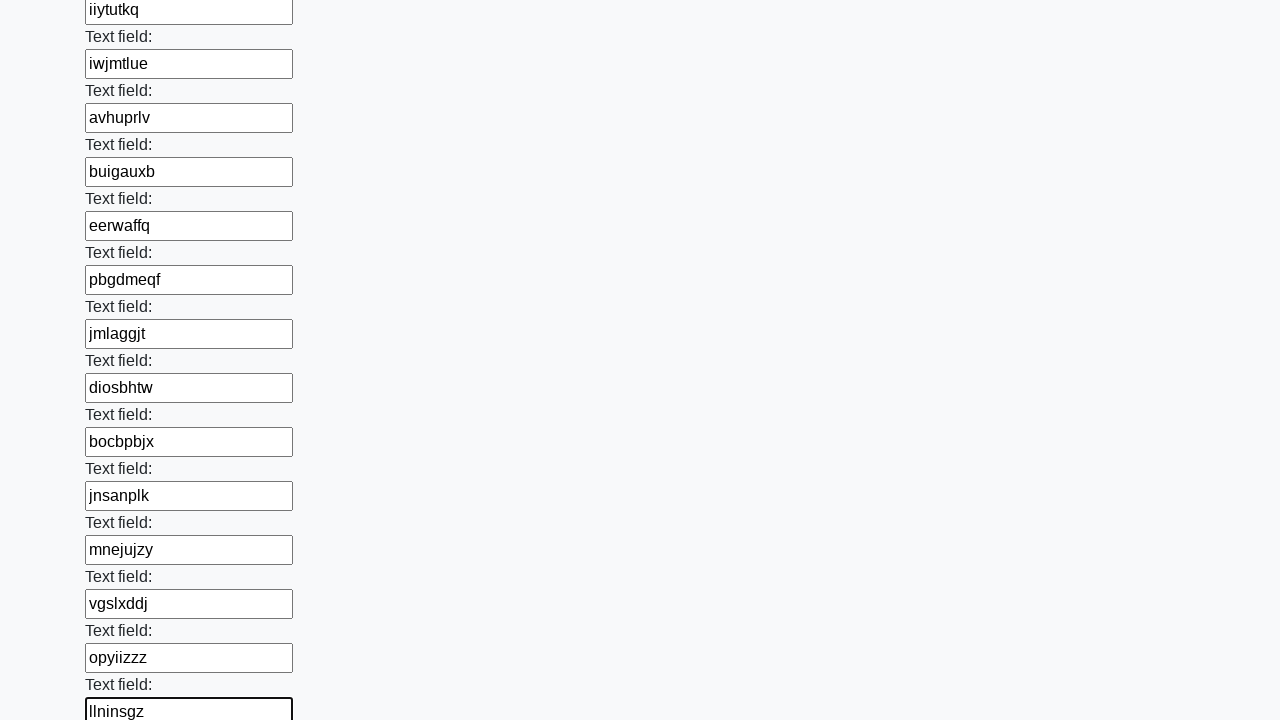

Filled input field with random text: 'cdrdjalz' on input >> nth=69
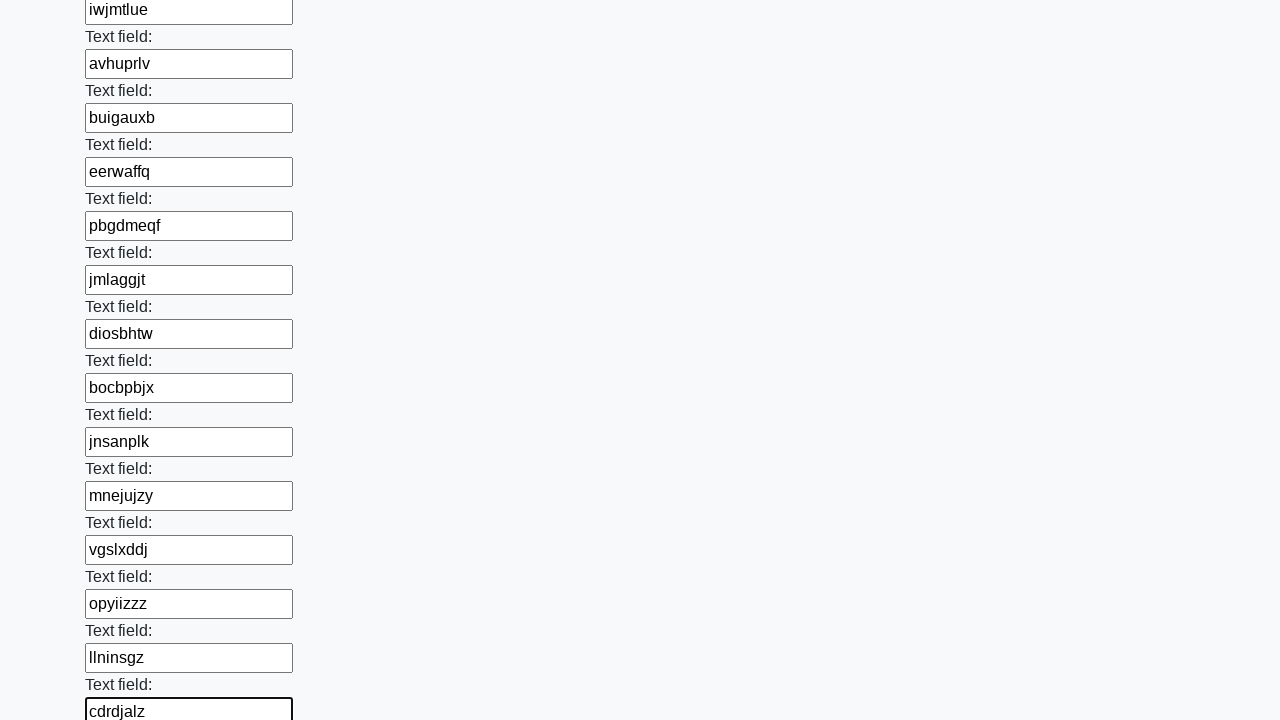

Filled input field with random text: 'qrwwlvmr' on input >> nth=70
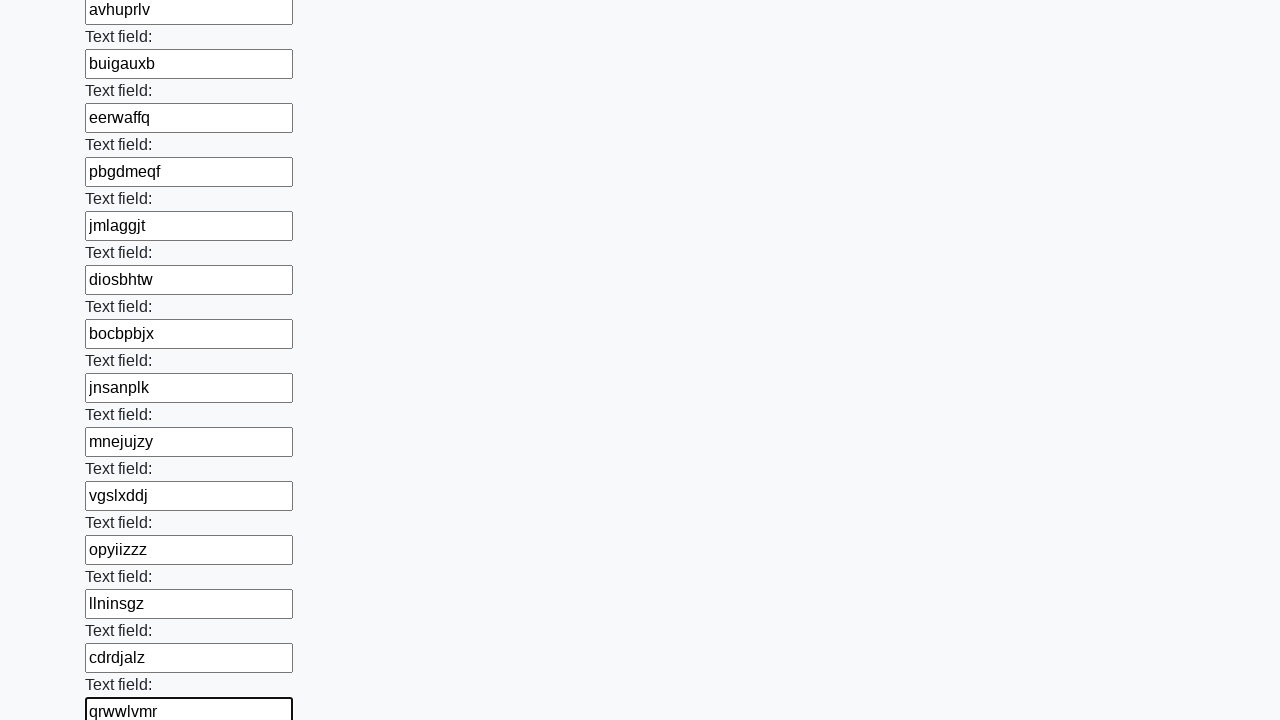

Filled input field with random text: 'afnmrgff' on input >> nth=71
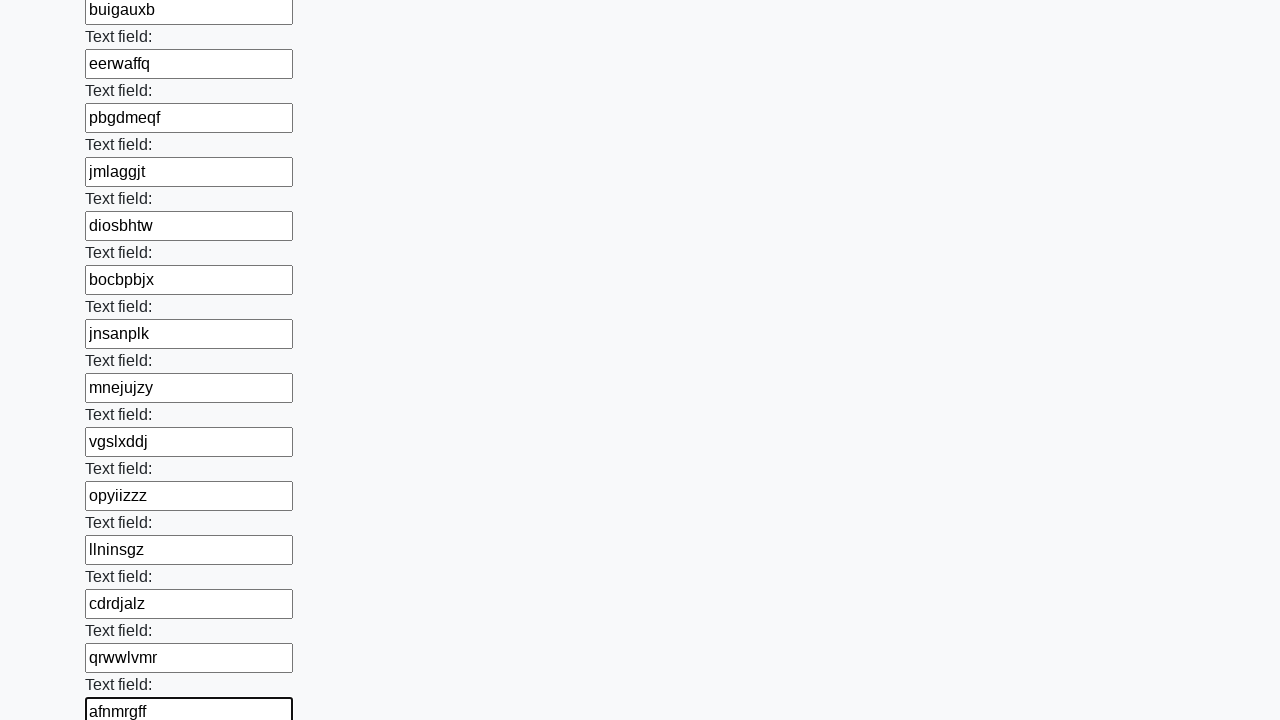

Filled input field with random text: 'jmdtjyaq' on input >> nth=72
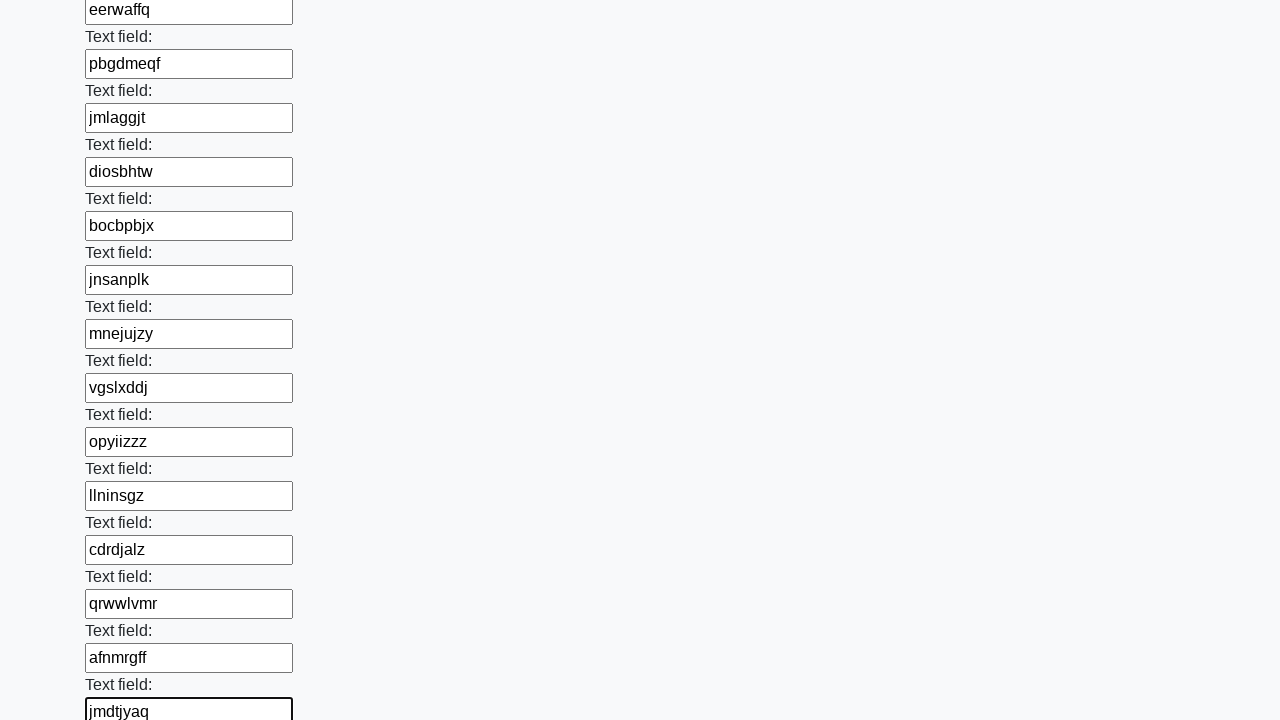

Filled input field with random text: 'ugcijtql' on input >> nth=73
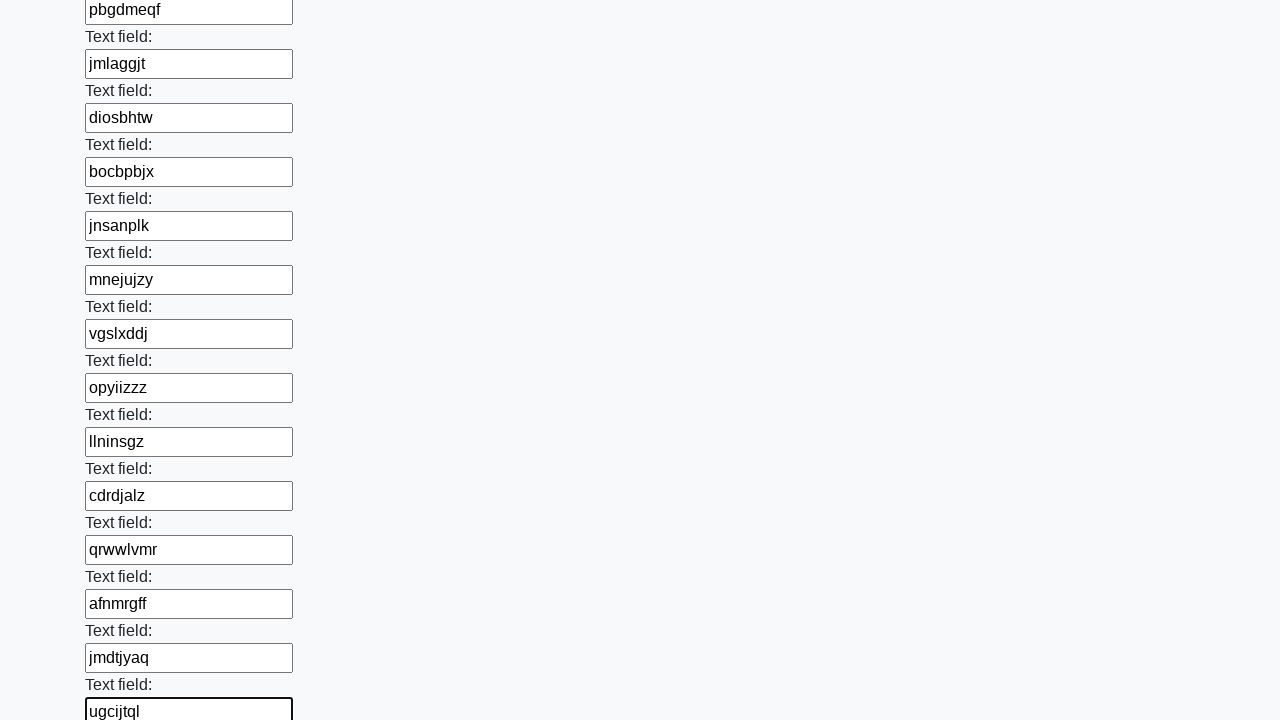

Filled input field with random text: 'ruhocqak' on input >> nth=74
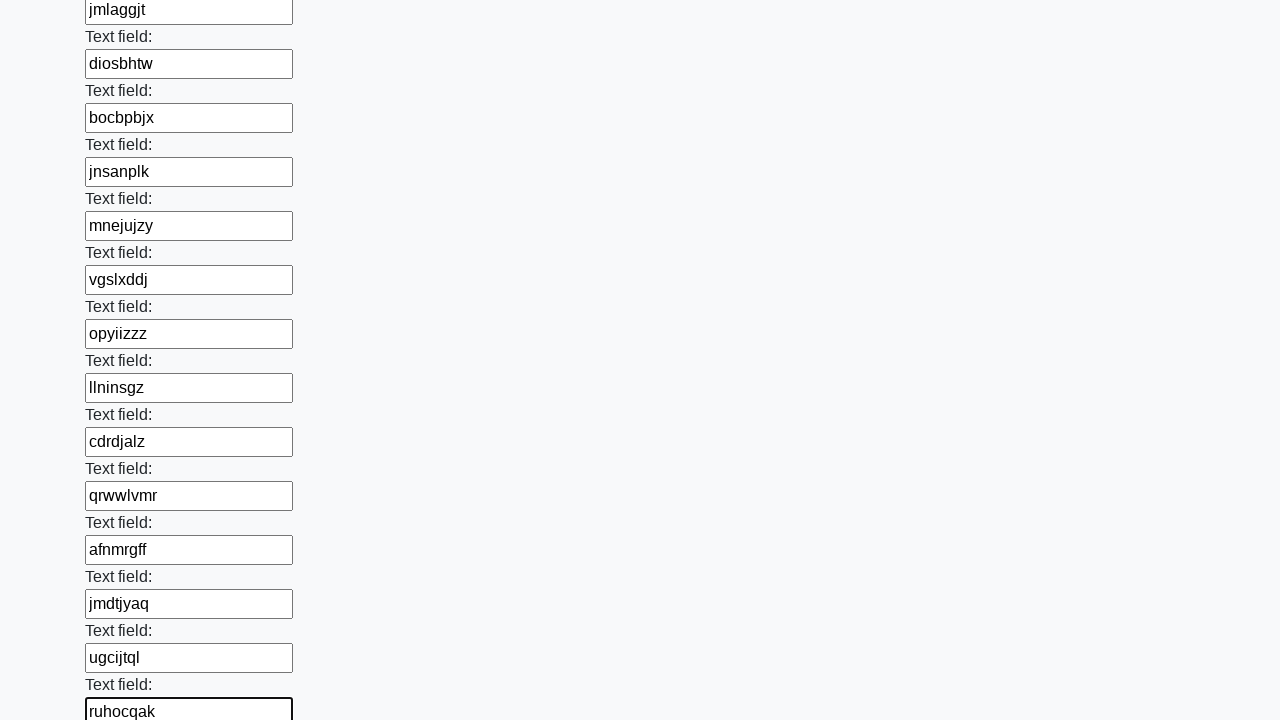

Filled input field with random text: 'nutlthyg' on input >> nth=75
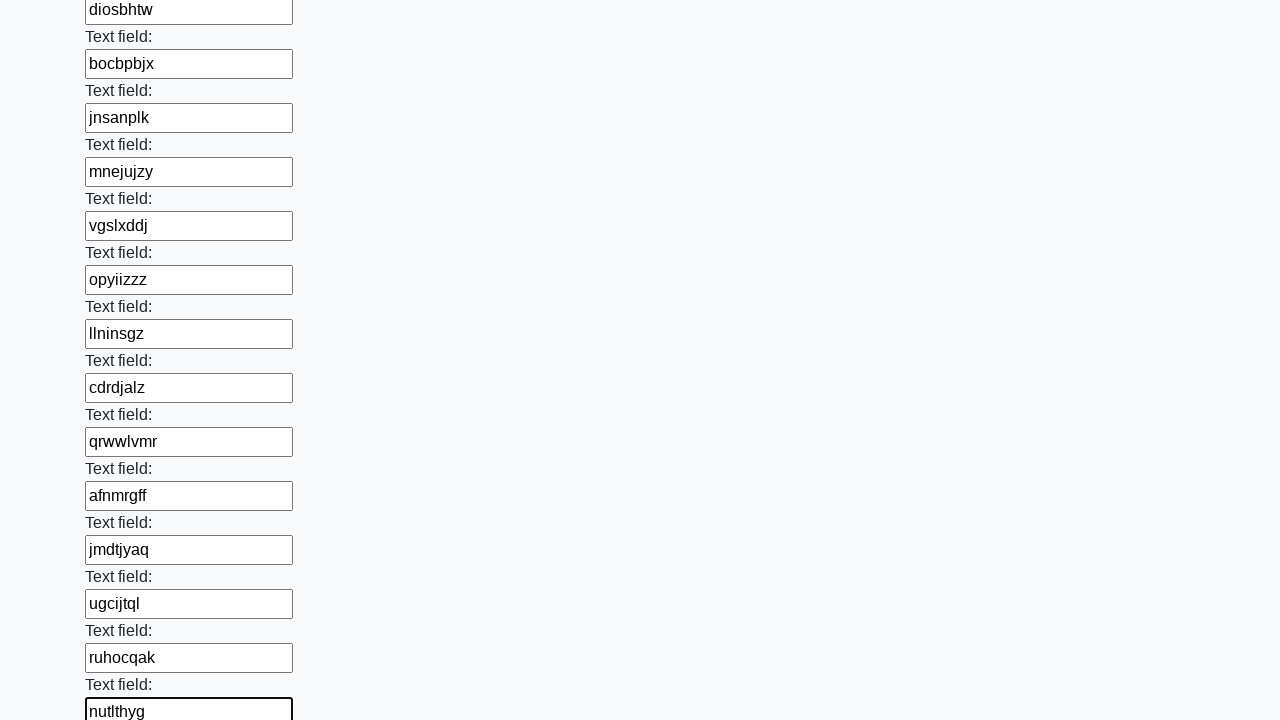

Filled input field with random text: 'otptwbpw' on input >> nth=76
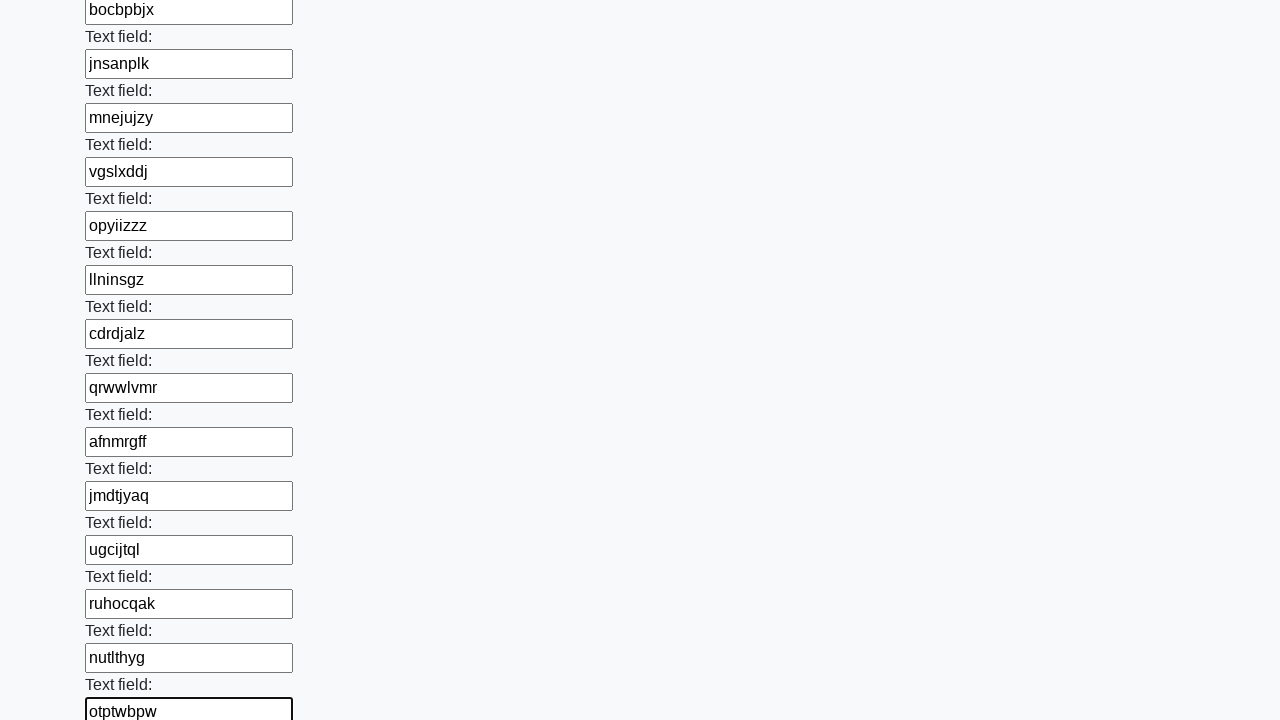

Filled input field with random text: 'xlqfvbnc' on input >> nth=77
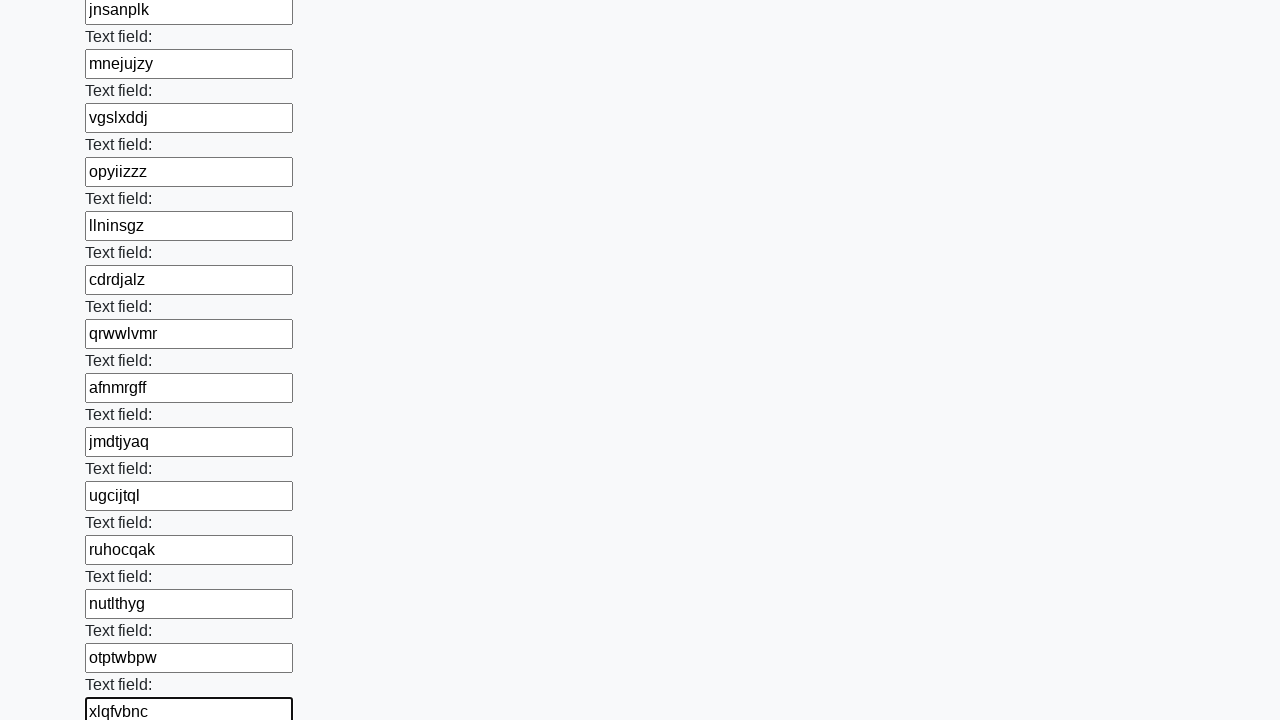

Filled input field with random text: 'ikcoxejp' on input >> nth=78
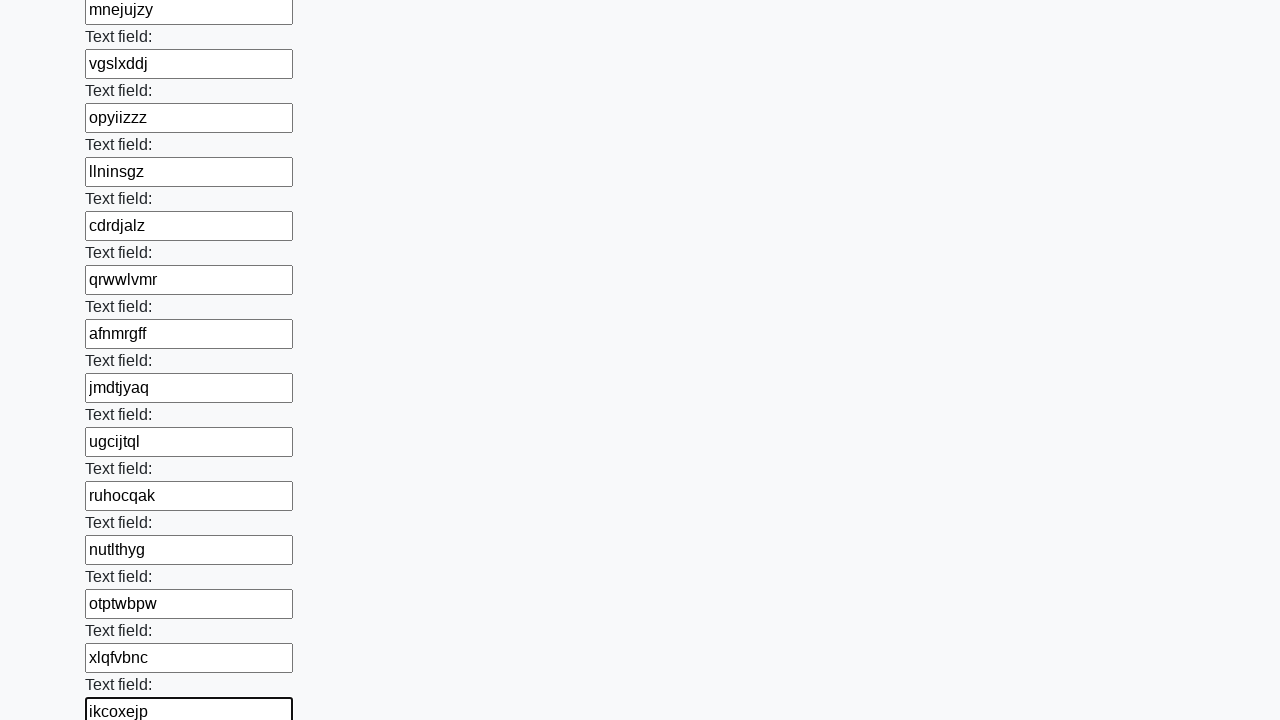

Filled input field with random text: 'uqhxllud' on input >> nth=79
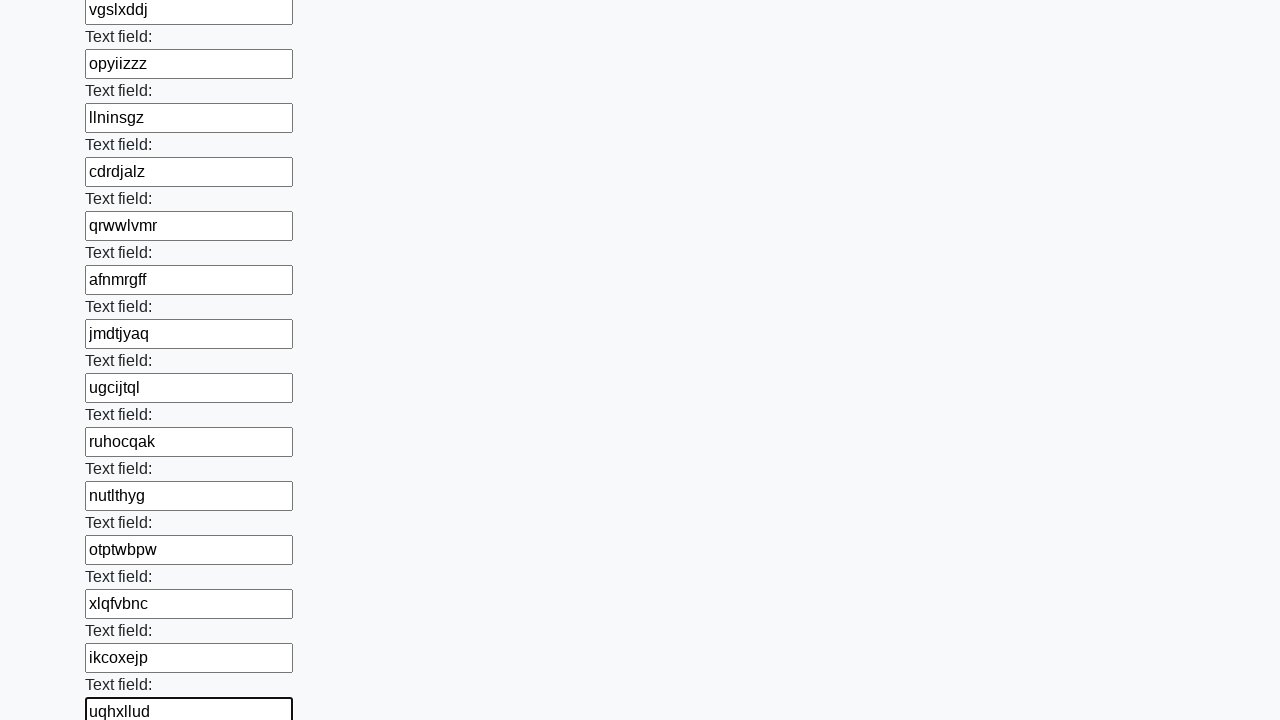

Filled input field with random text: 'vfcgaeni' on input >> nth=80
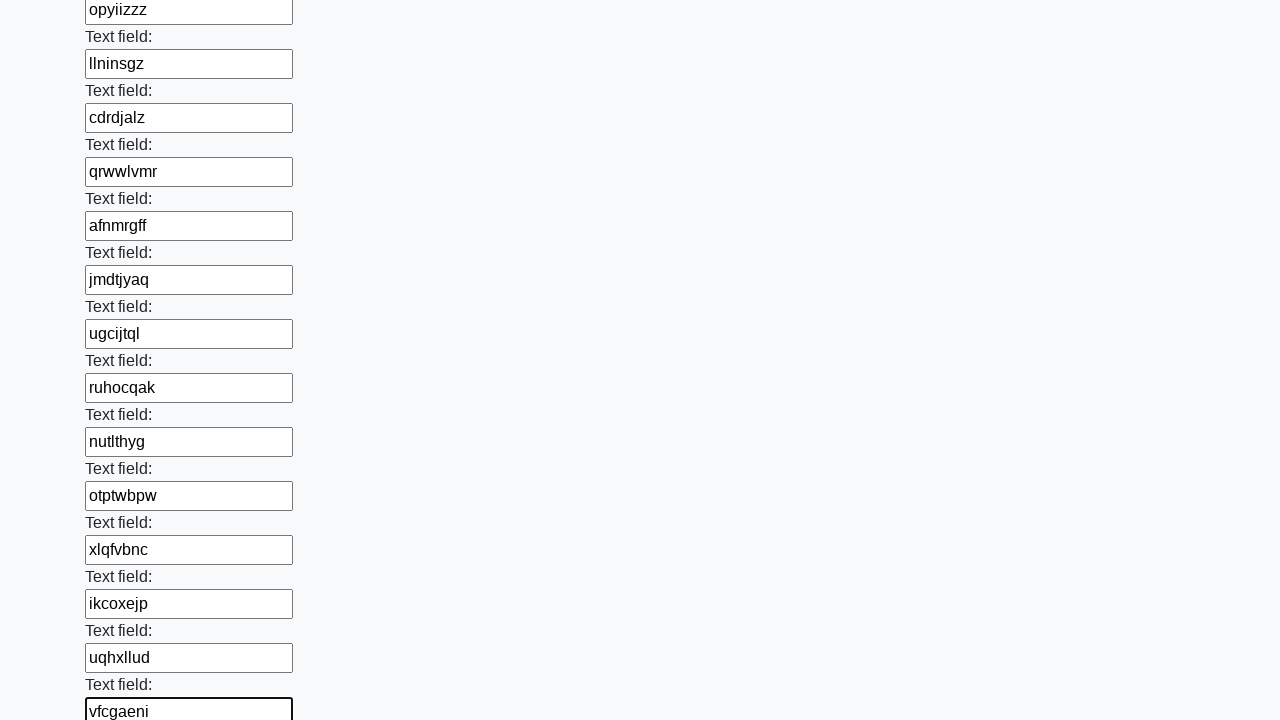

Filled input field with random text: 'tlmqwwxi' on input >> nth=81
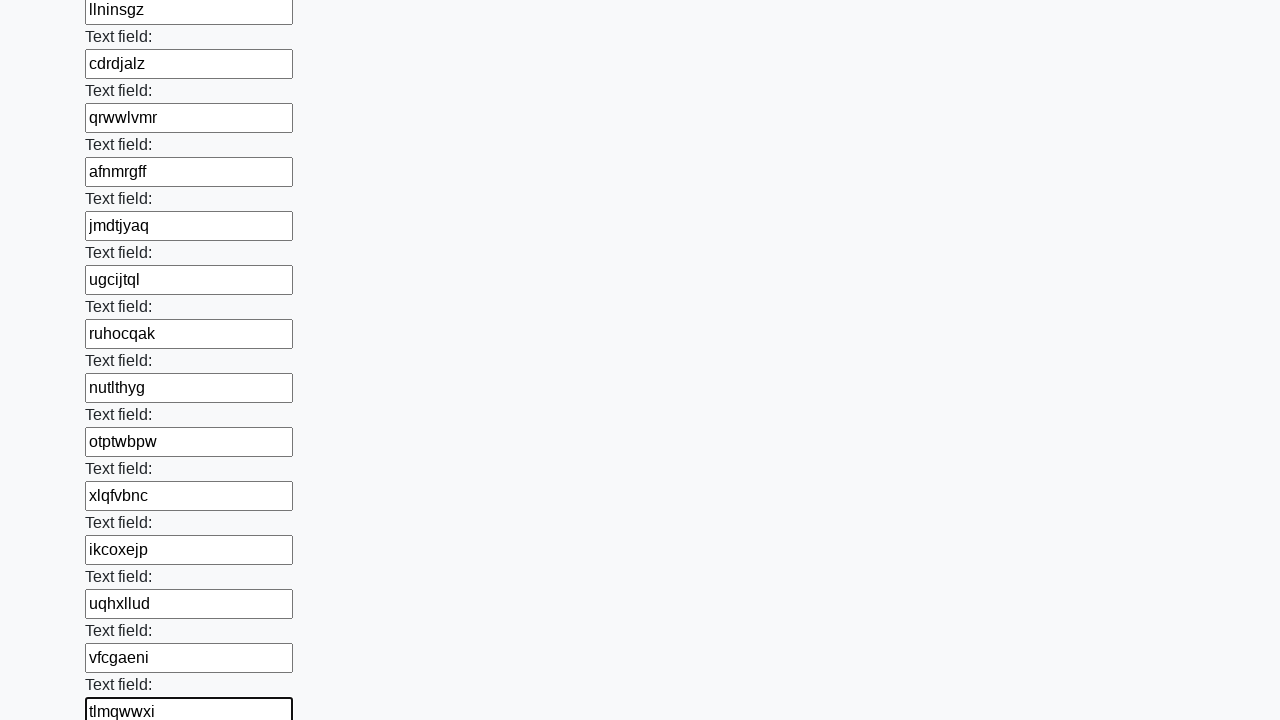

Filled input field with random text: 'tkhcnrxz' on input >> nth=82
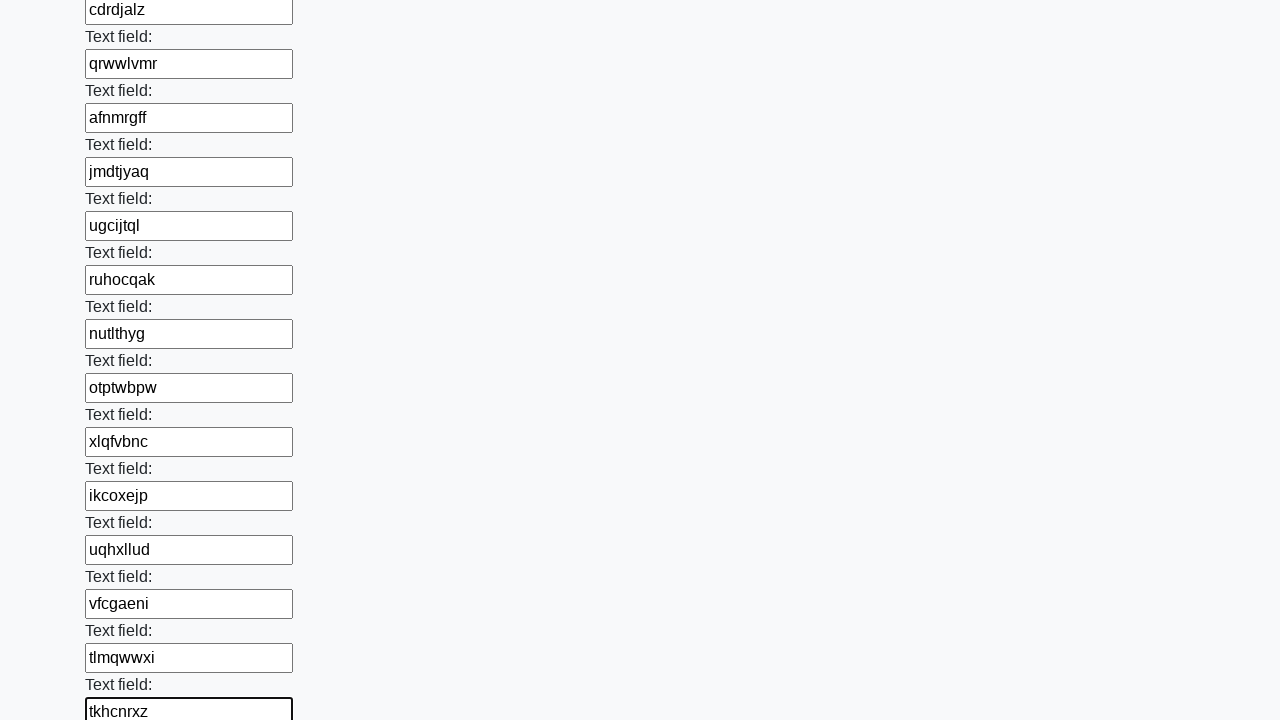

Filled input field with random text: 'zoyhueem' on input >> nth=83
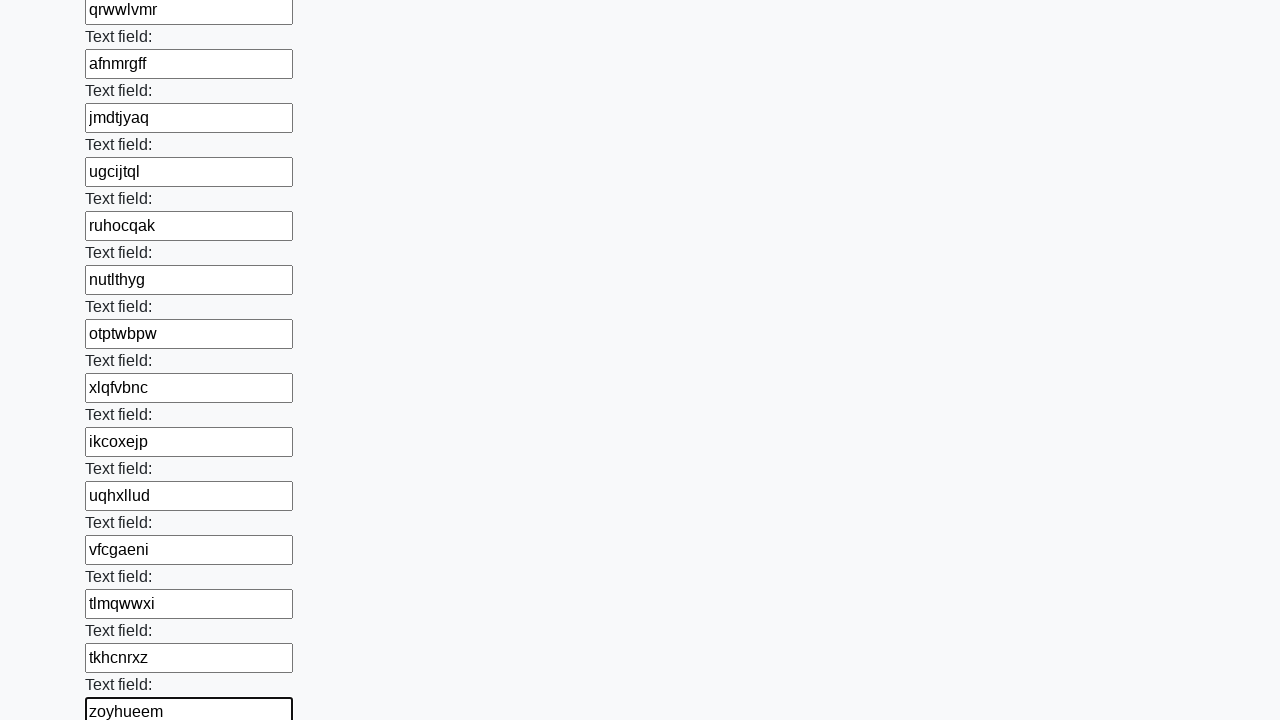

Filled input field with random text: 'yqpsnhfw' on input >> nth=84
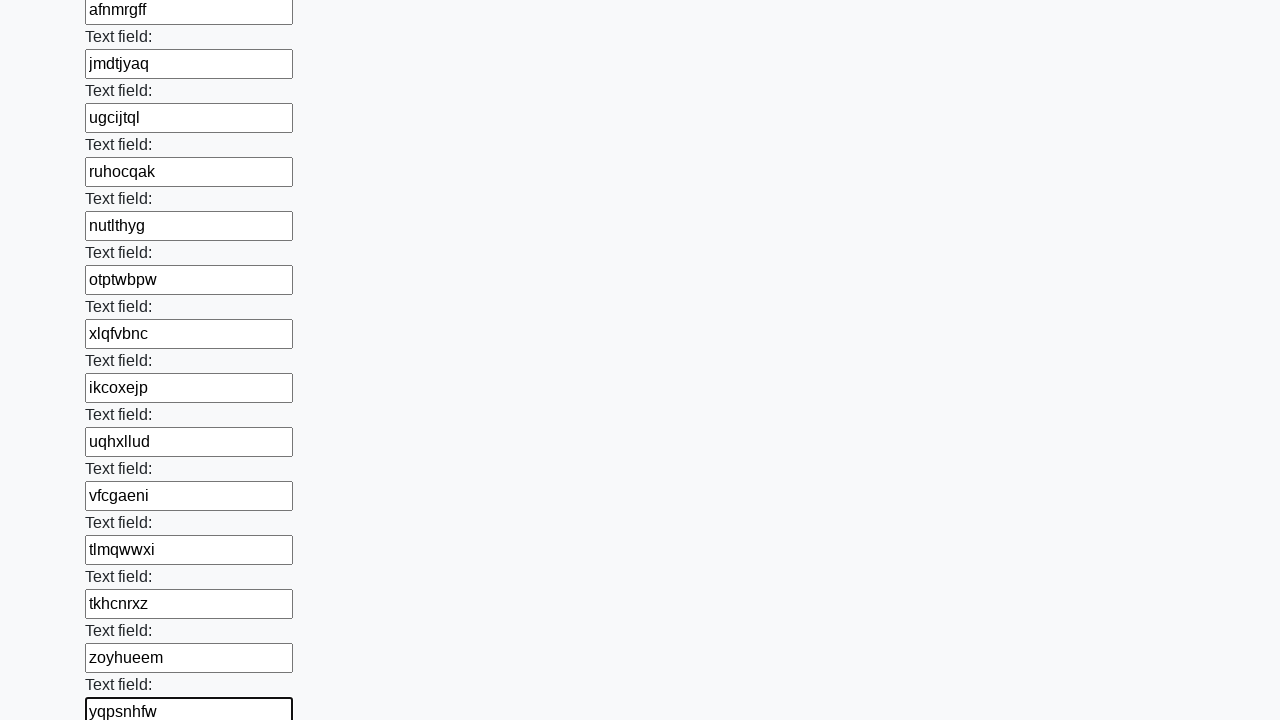

Filled input field with random text: 'alrxshmi' on input >> nth=85
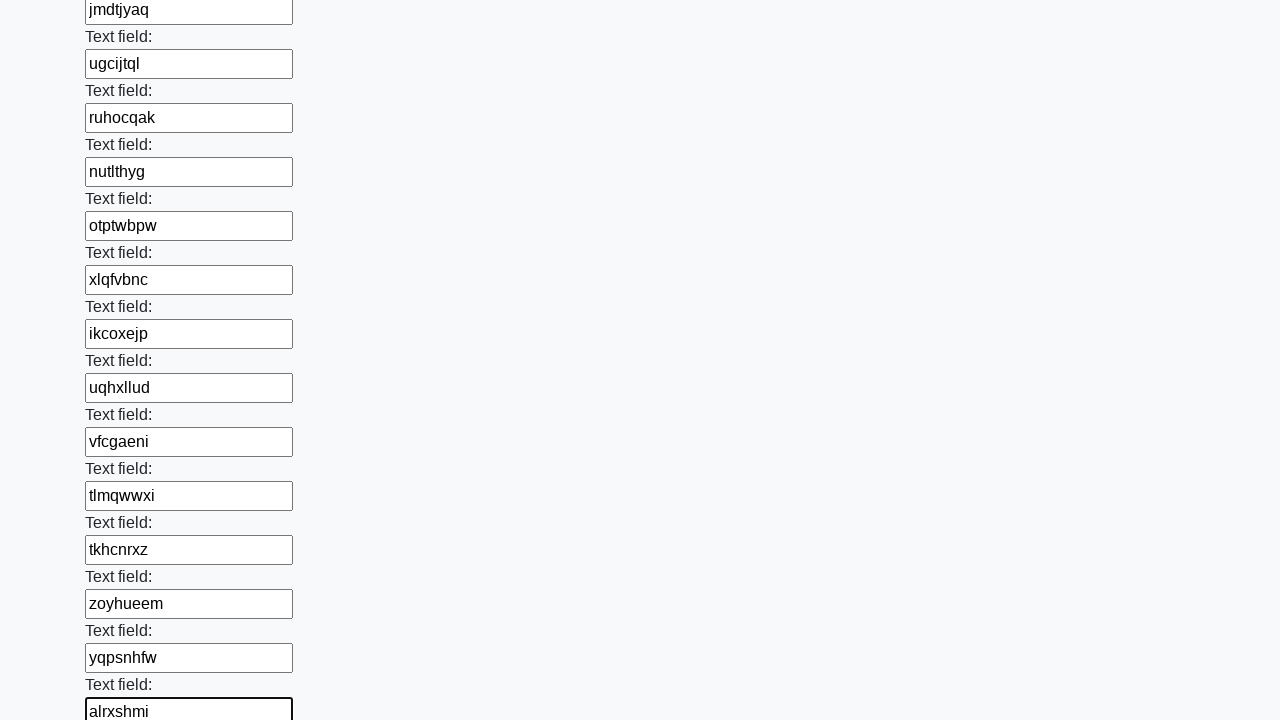

Filled input field with random text: 'plyiompx' on input >> nth=86
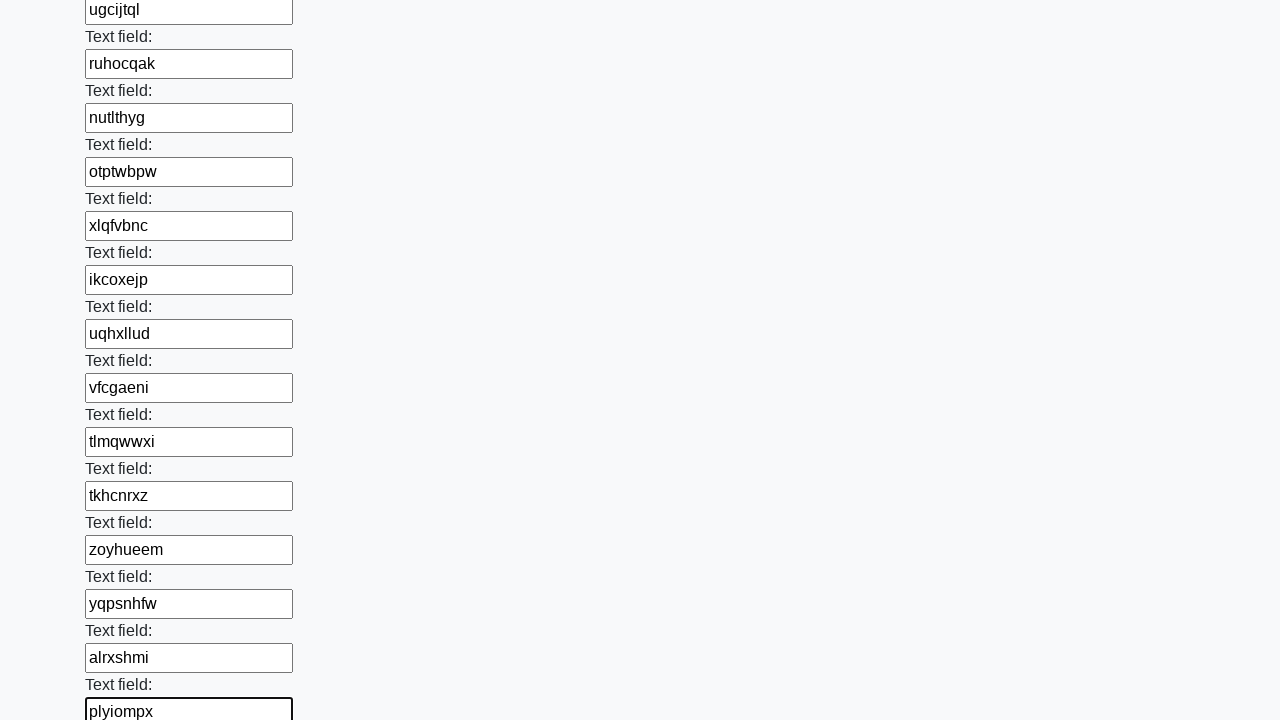

Filled input field with random text: 'qdproqjt' on input >> nth=87
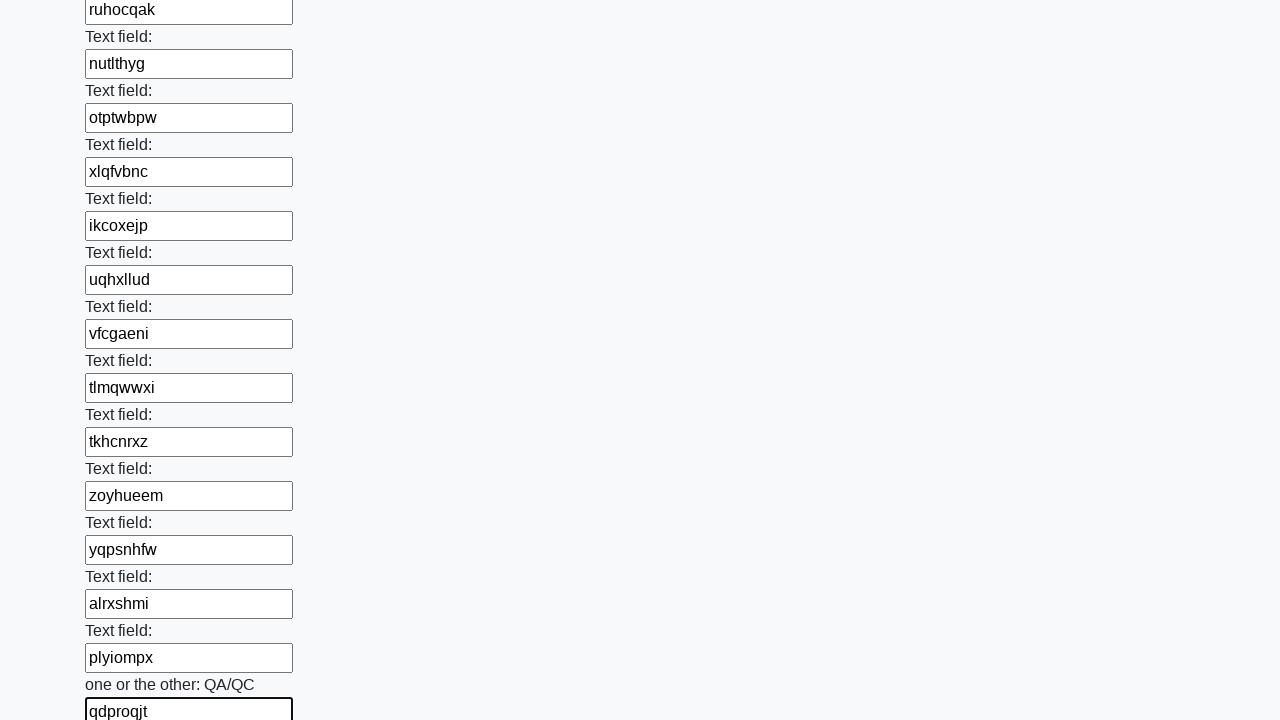

Filled input field with random text: 'mawskfqd' on input >> nth=88
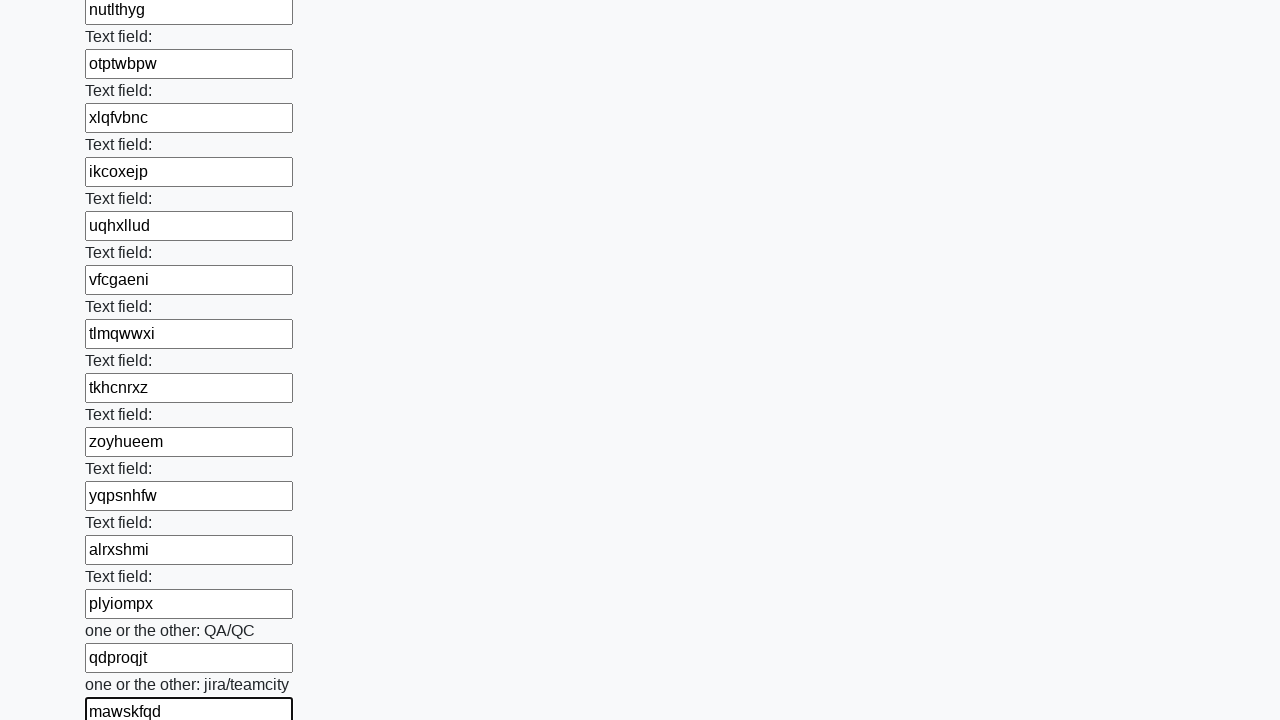

Filled input field with random text: 'opfcbprd' on input >> nth=89
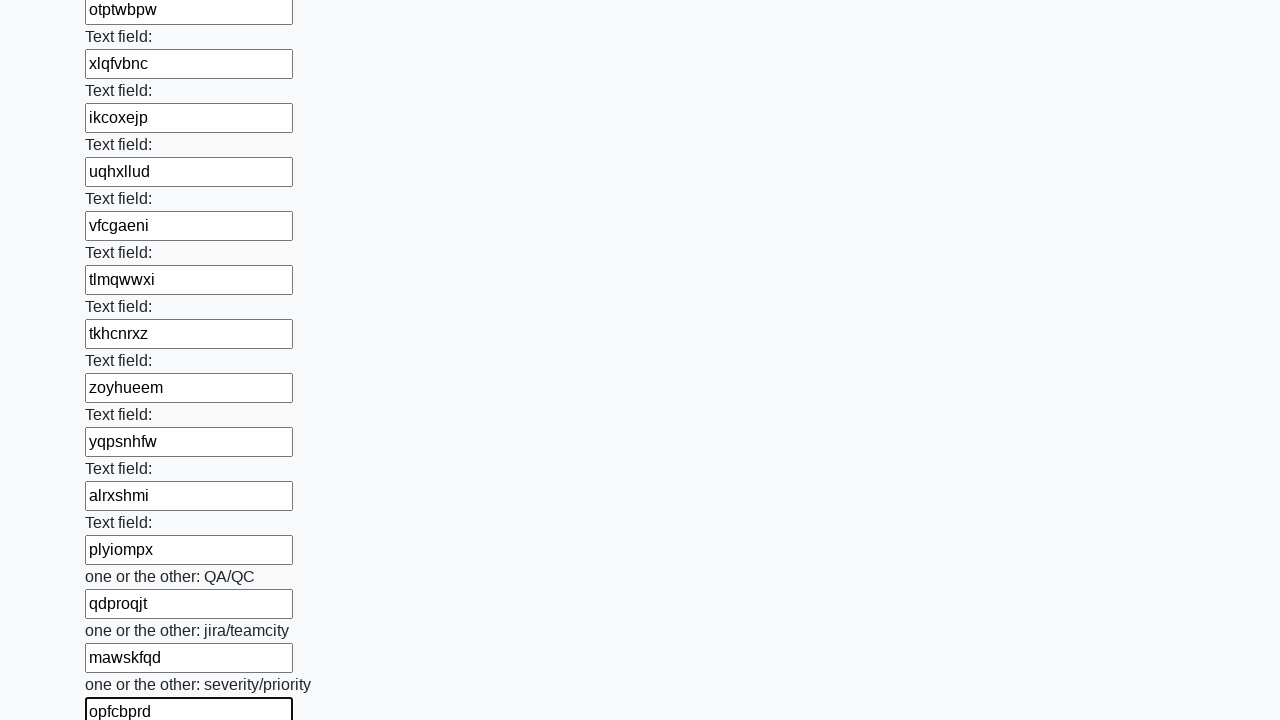

Filled input field with random text: 'fotcszut' on input >> nth=90
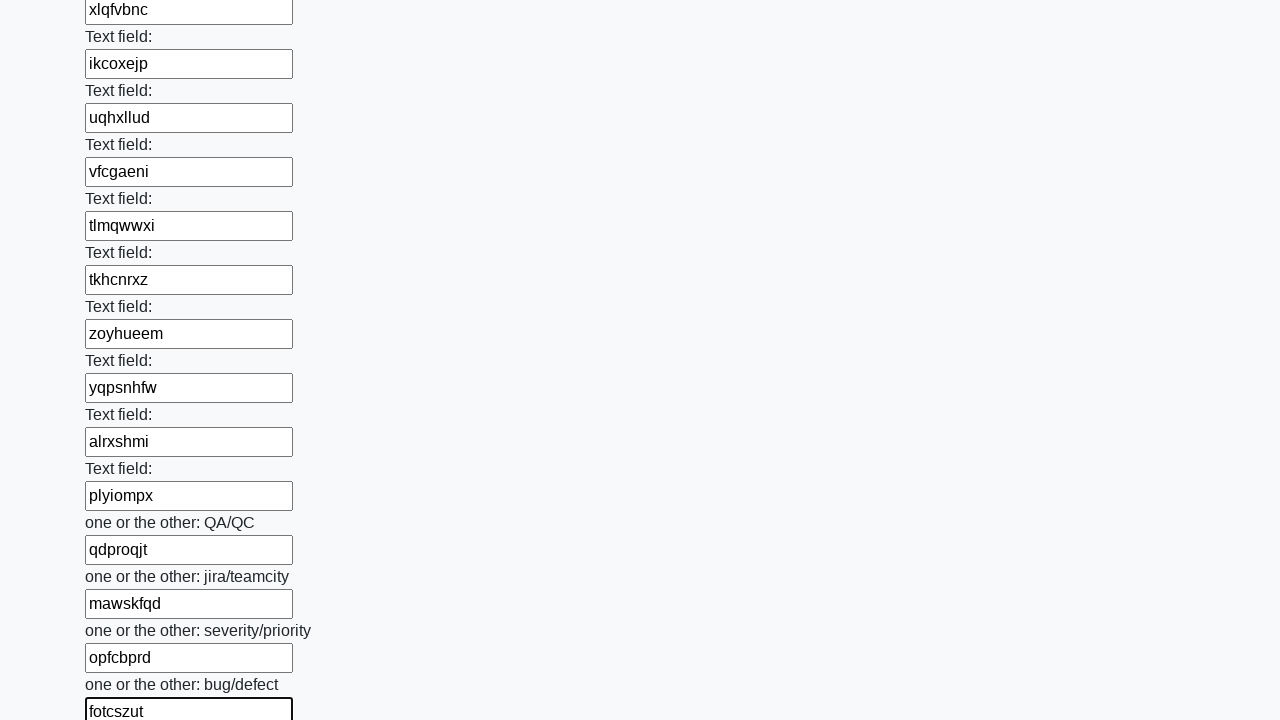

Filled input field with random text: 'vurnkput' on input >> nth=91
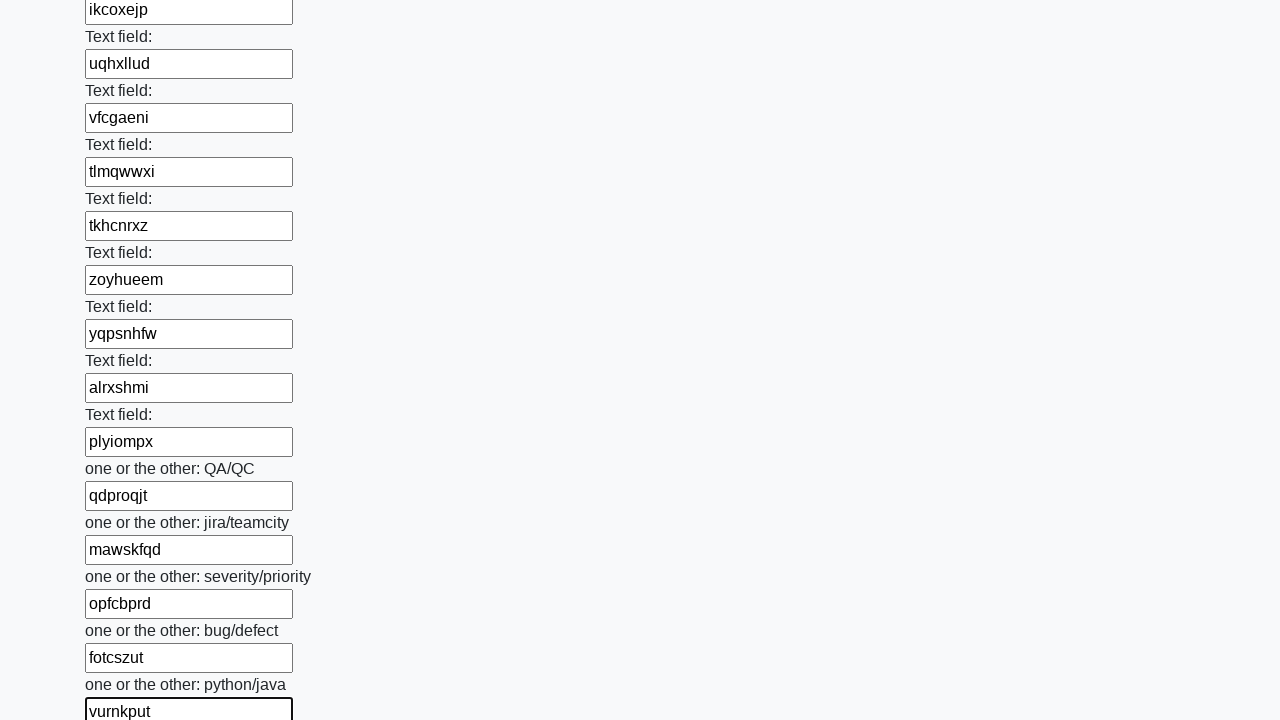

Filled input field with random text: 'zzddcvns' on input >> nth=92
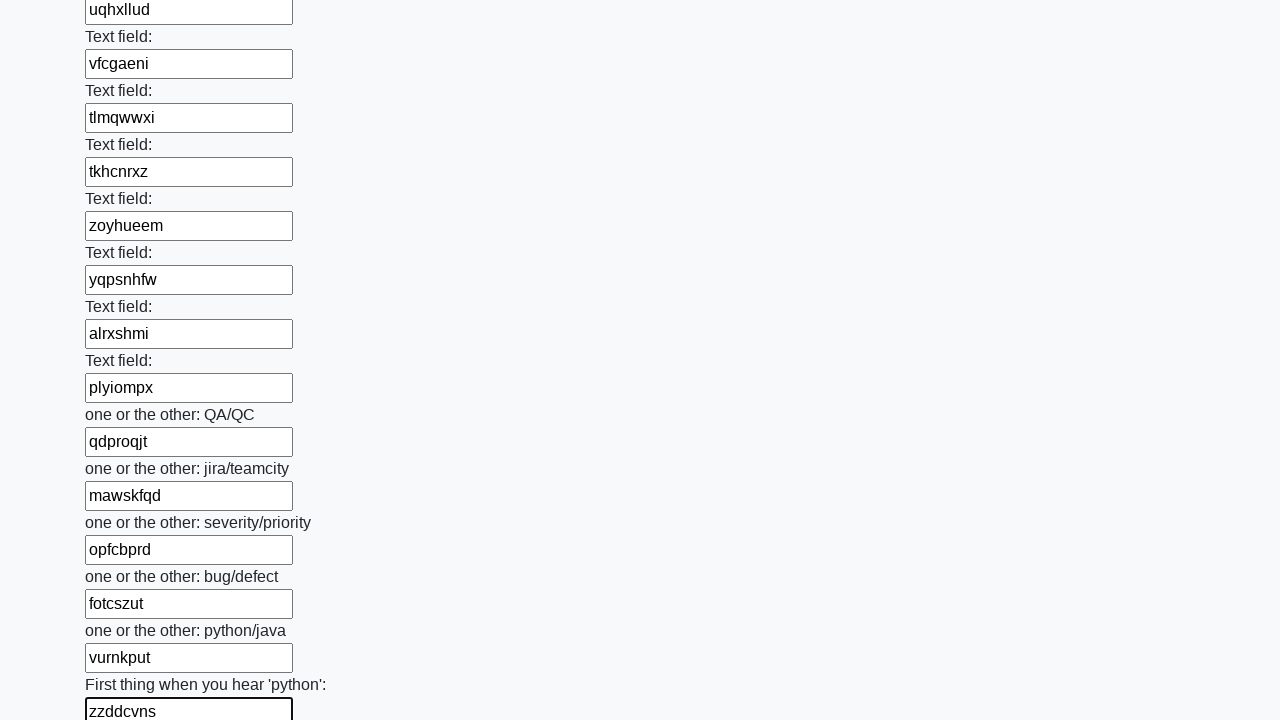

Filled input field with random text: 'qglyctds' on input >> nth=93
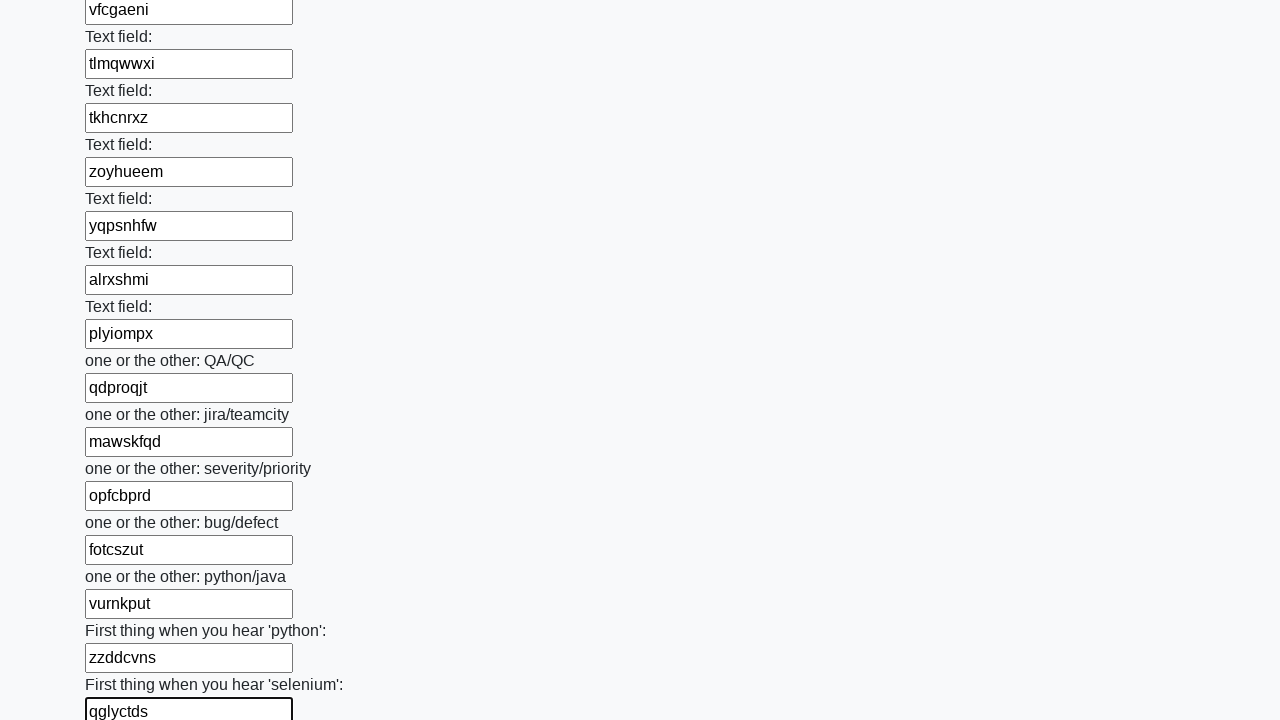

Filled input field with random text: 'bcxupjgr' on input >> nth=94
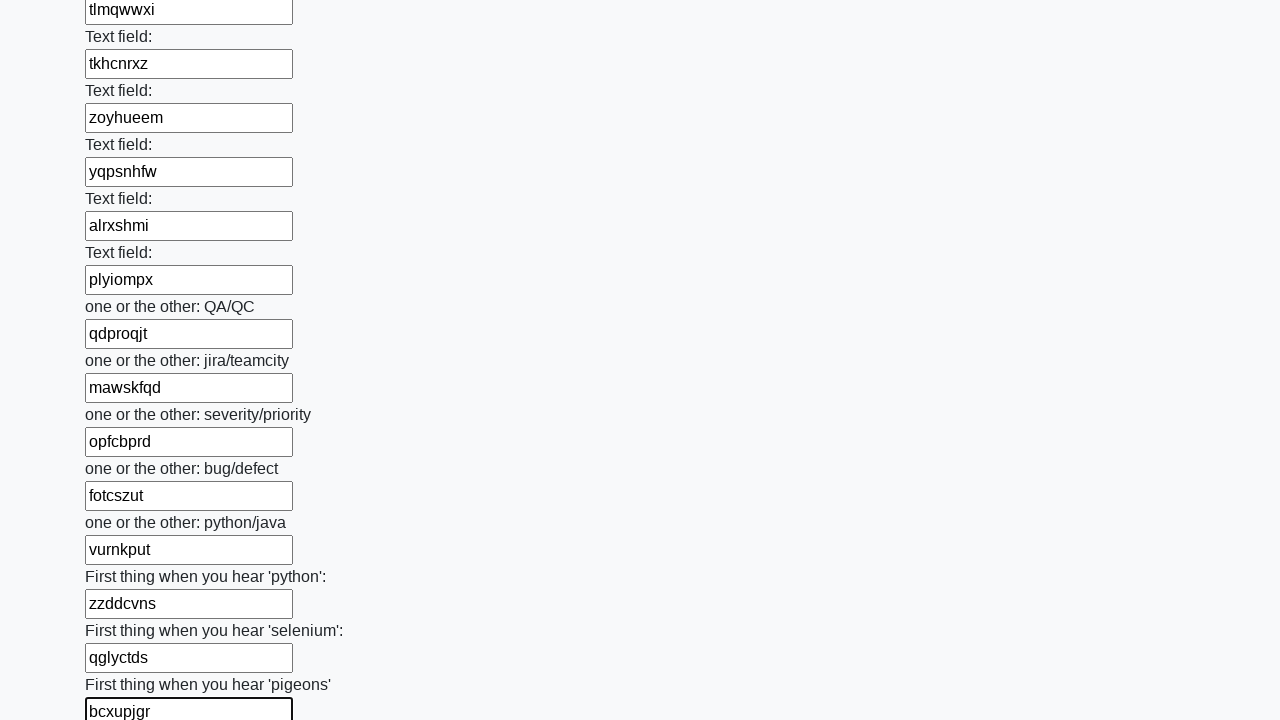

Filled input field with random text: 'mltjygob' on input >> nth=95
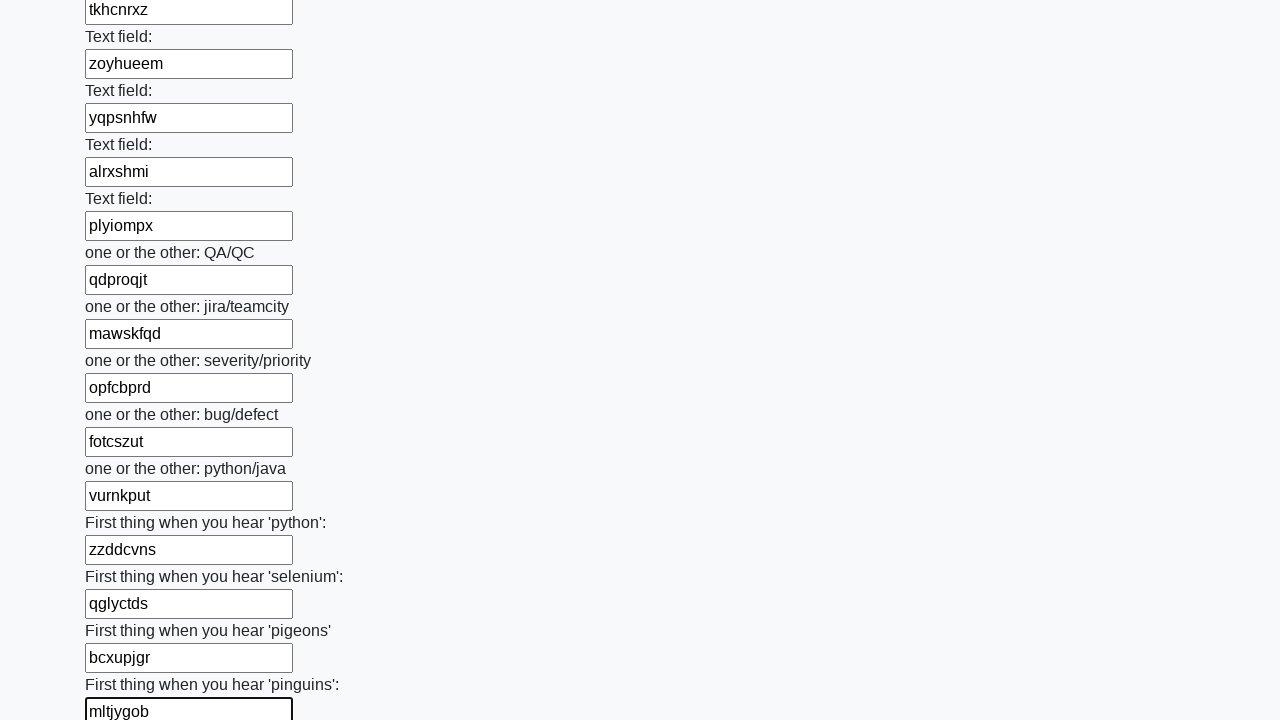

Filled input field with random text: 'bkynifjl' on input >> nth=96
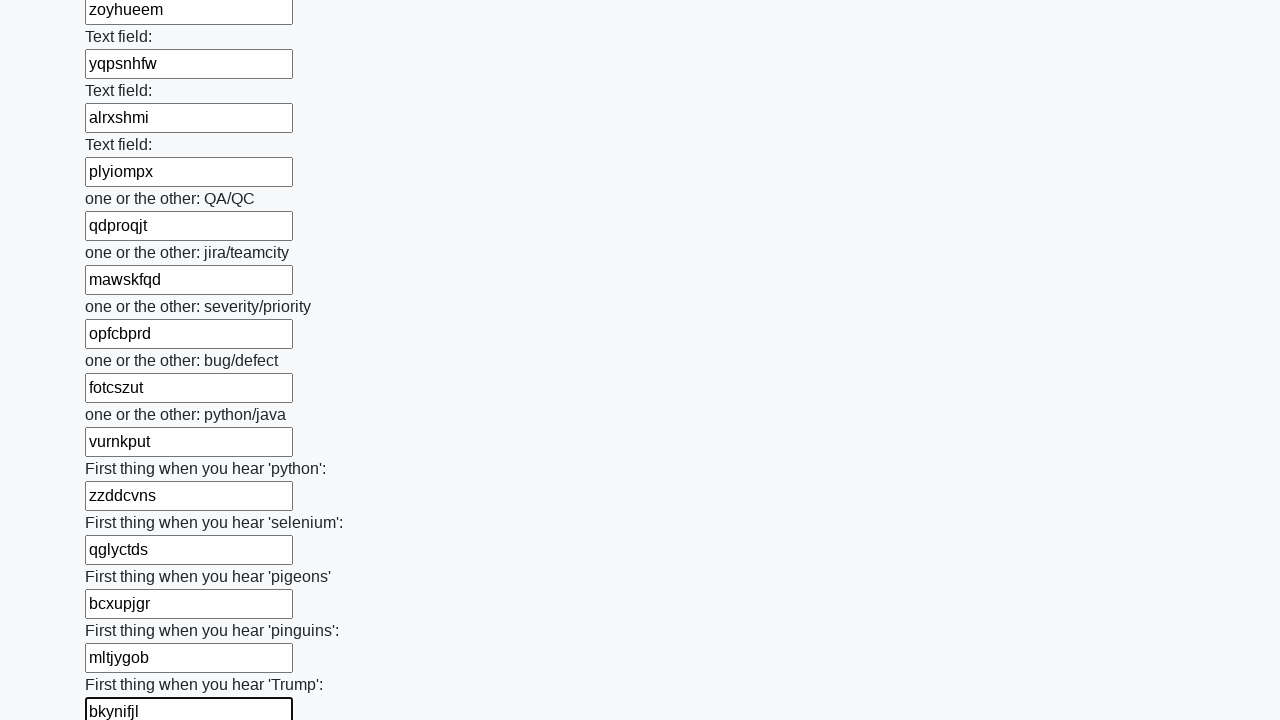

Filled input field with random text: 'kdygghpu' on input >> nth=97
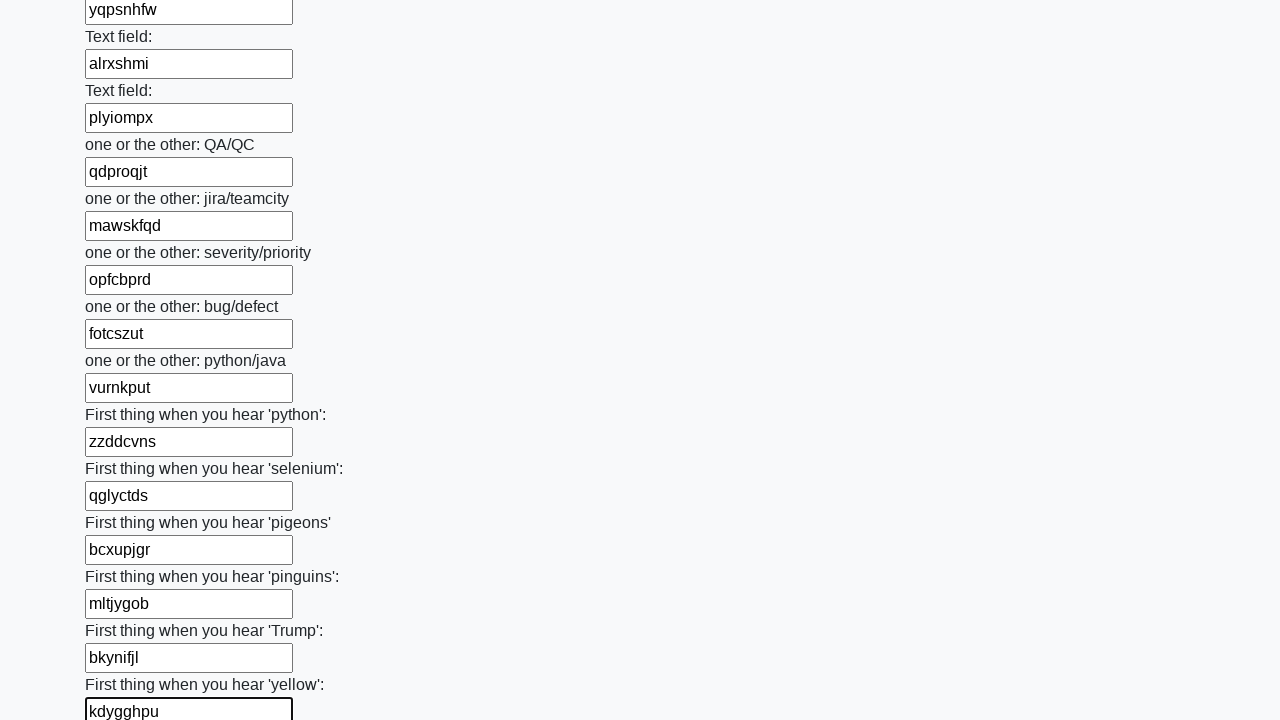

Filled input field with random text: 'eulrbtky' on input >> nth=98
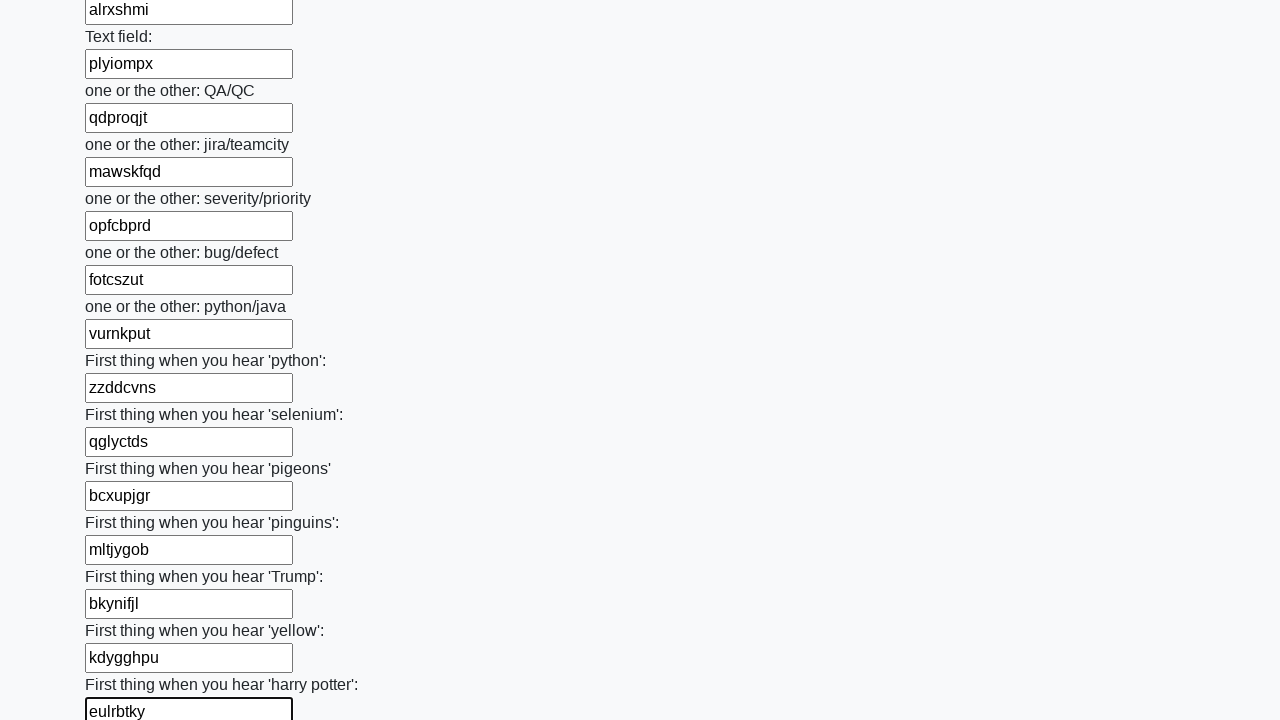

Filled input field with random text: 'dcxegeww' on input >> nth=99
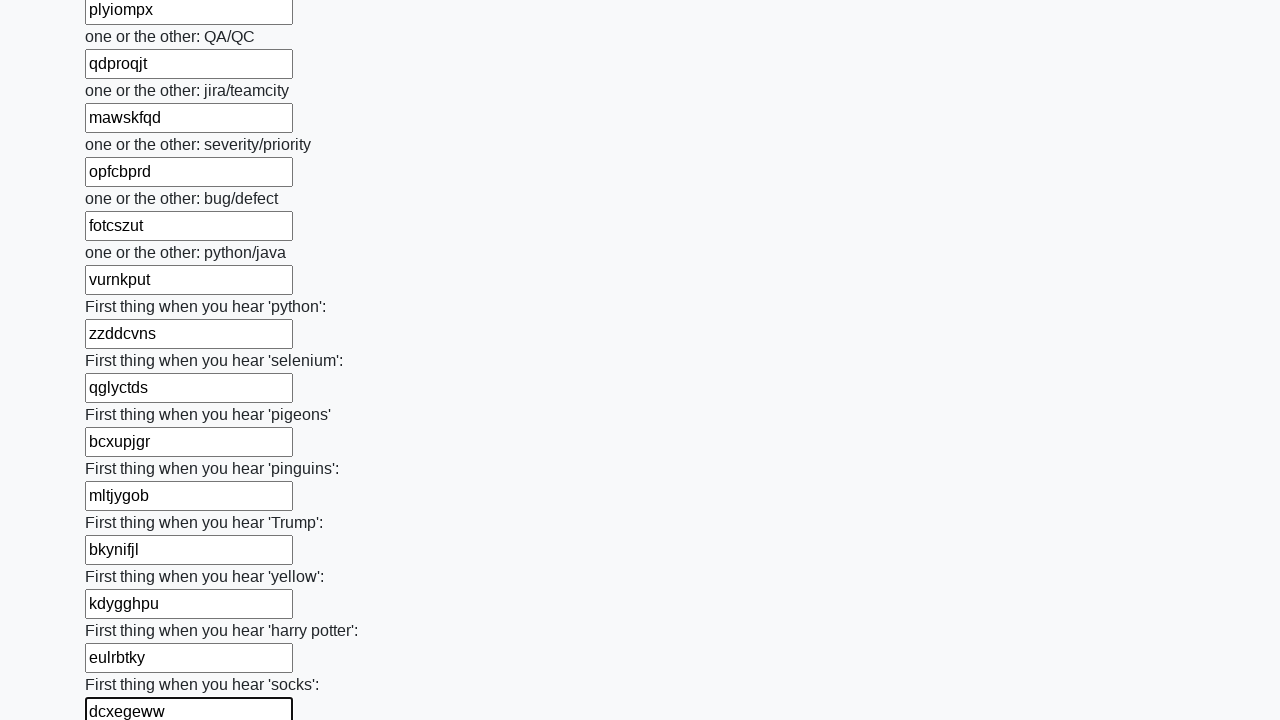

Clicked the submit button at (123, 611) on xpath=//button
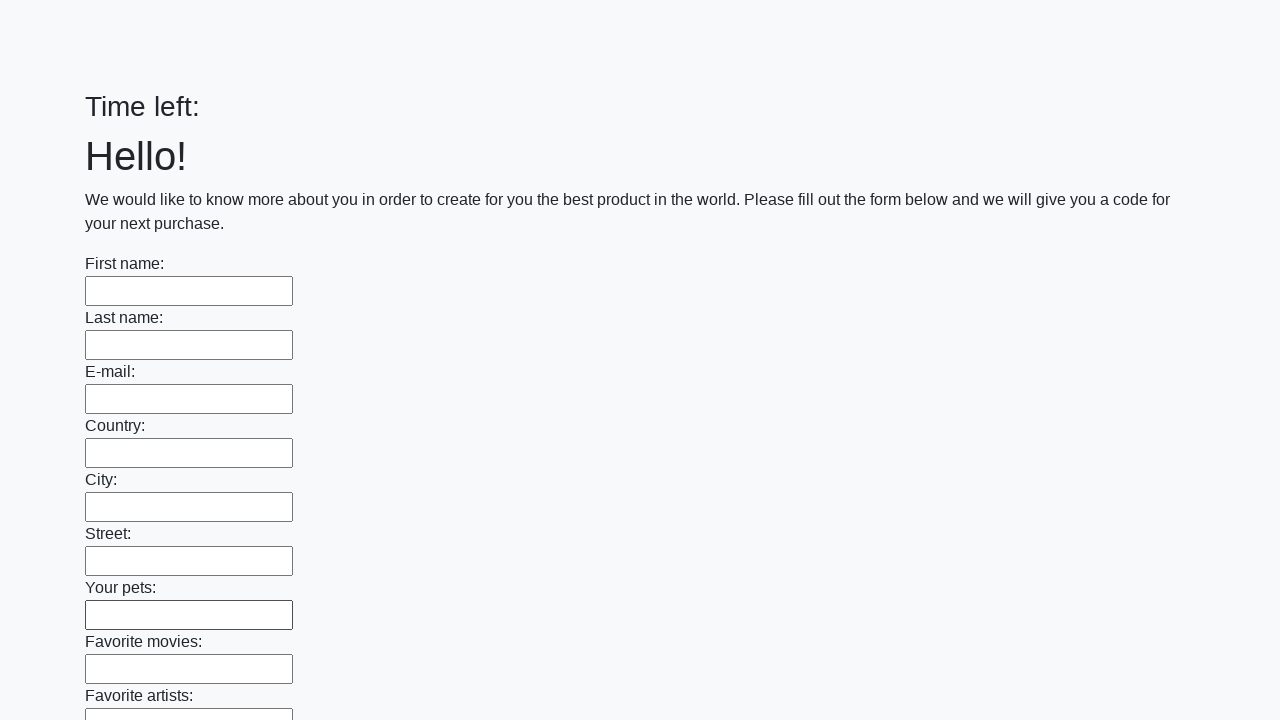

Set up dialog handler to accept alerts
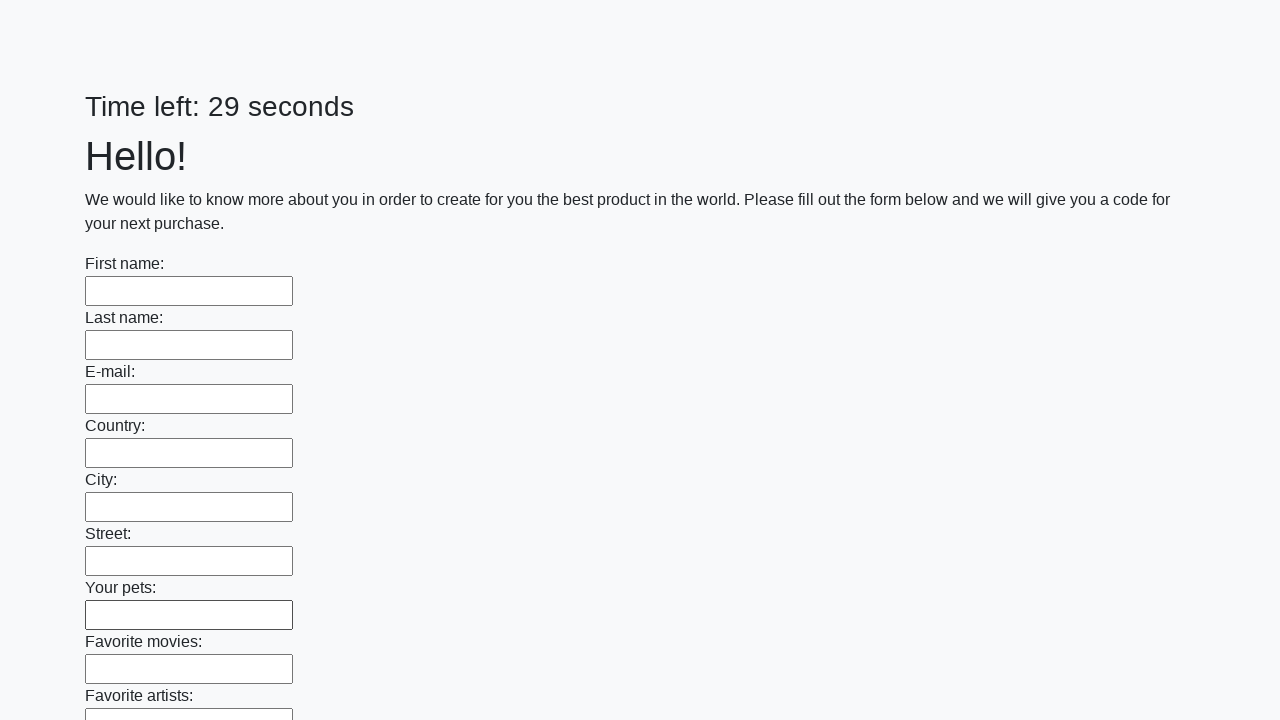

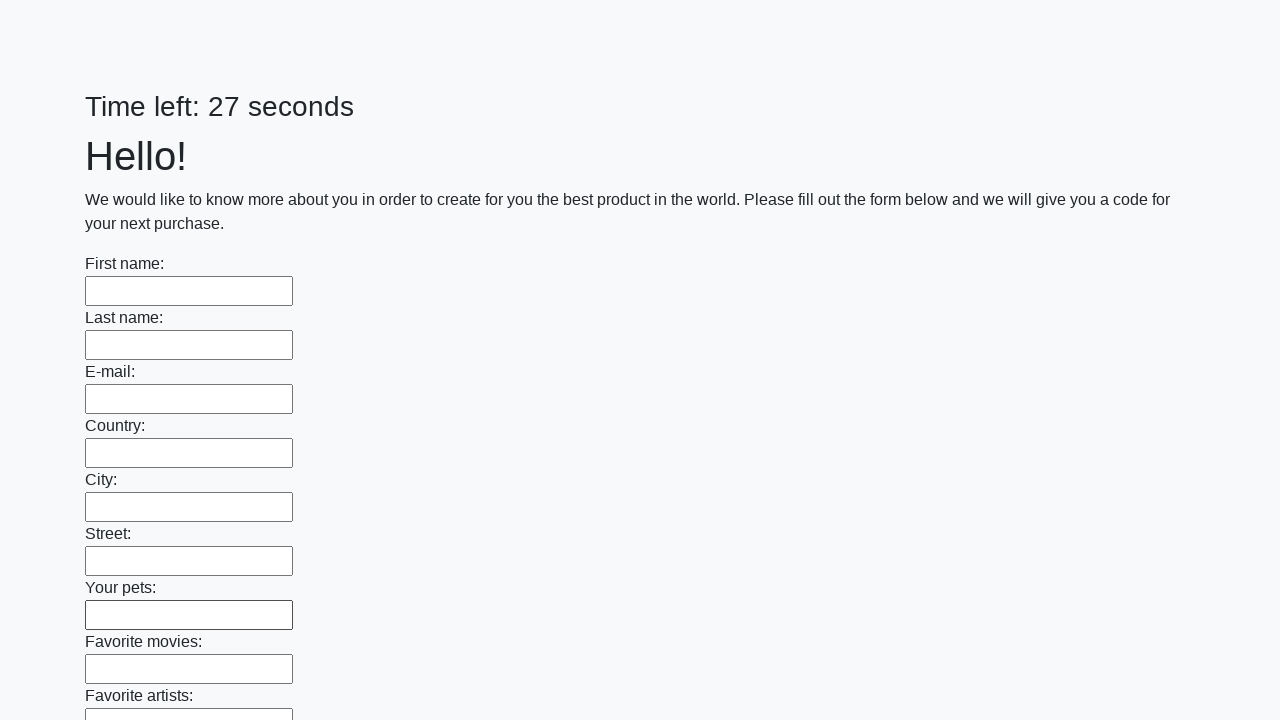